Tests the slider widget on DemoQA by navigating to the Widgets section, then moving the slider all the way left and then all the way right using arrow keys

Starting URL: https://demoqa.com

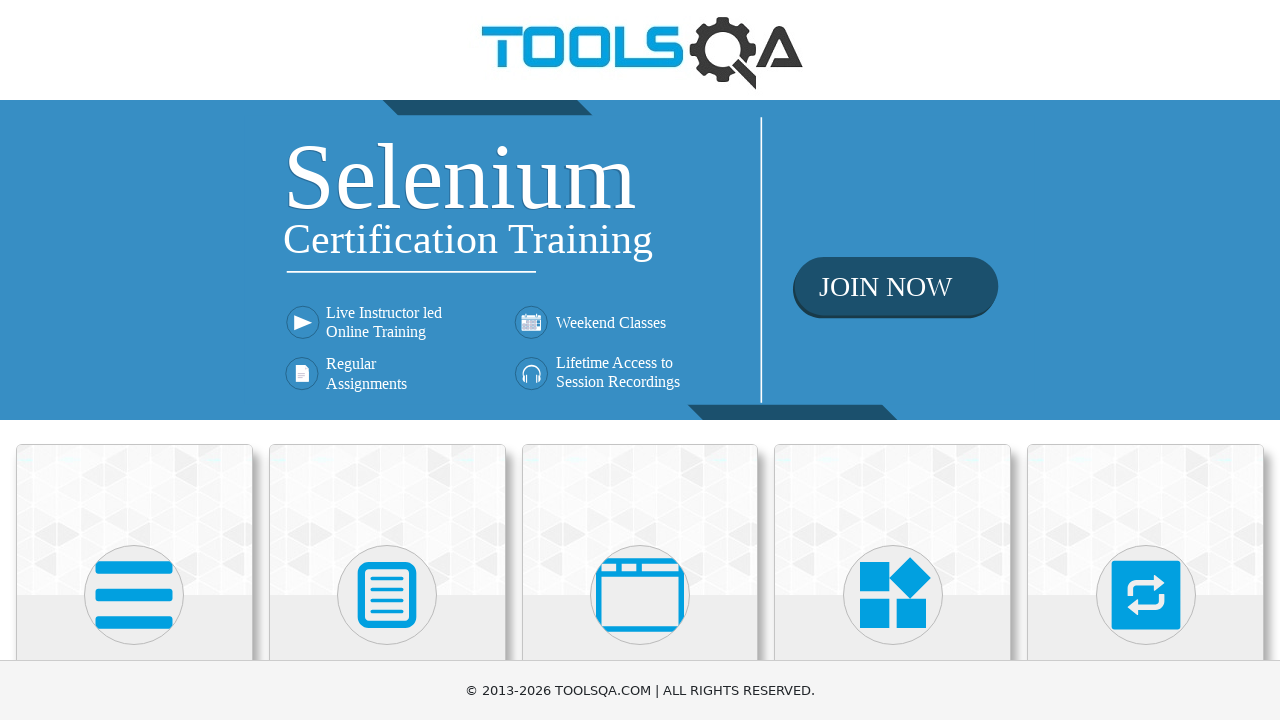

Clicked on Widgets card at (893, 360) on text=Widgets
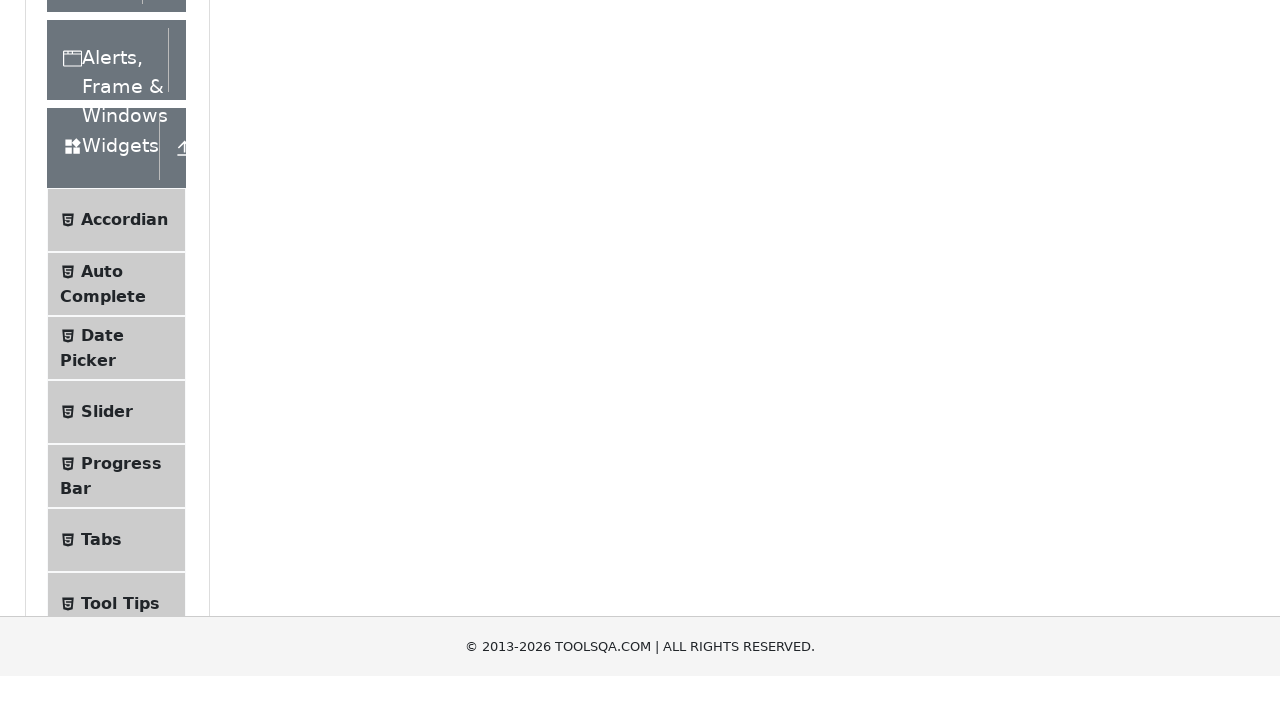

Clicked on Slider submenu at (107, 360) on text=Slider
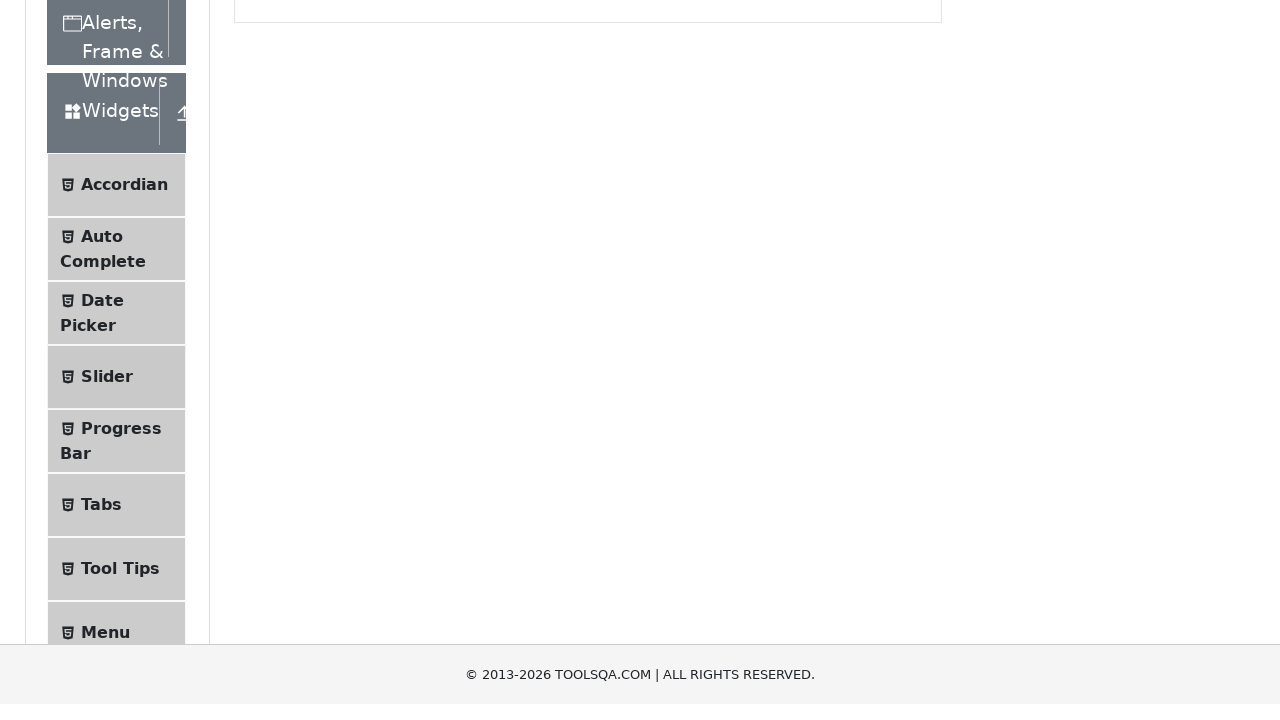

Located the slider element
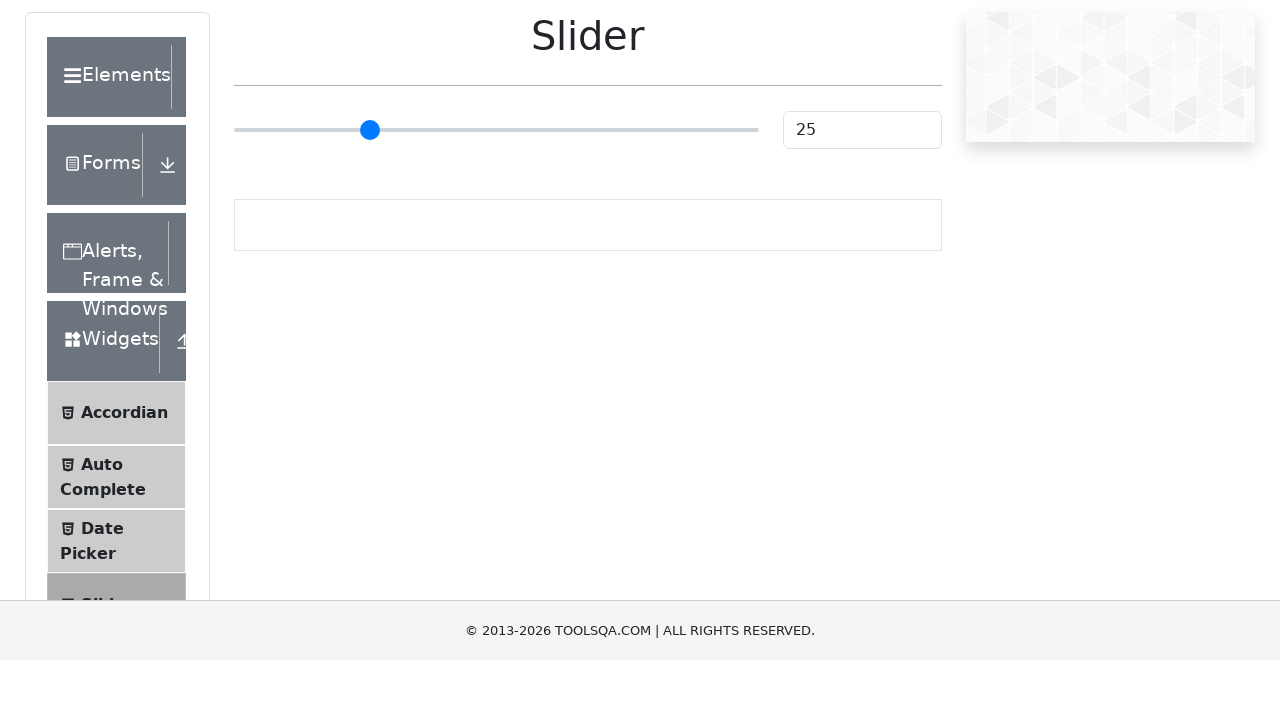

Pressed ArrowLeft on slider (move 1/25 to the left) on input.range-slider
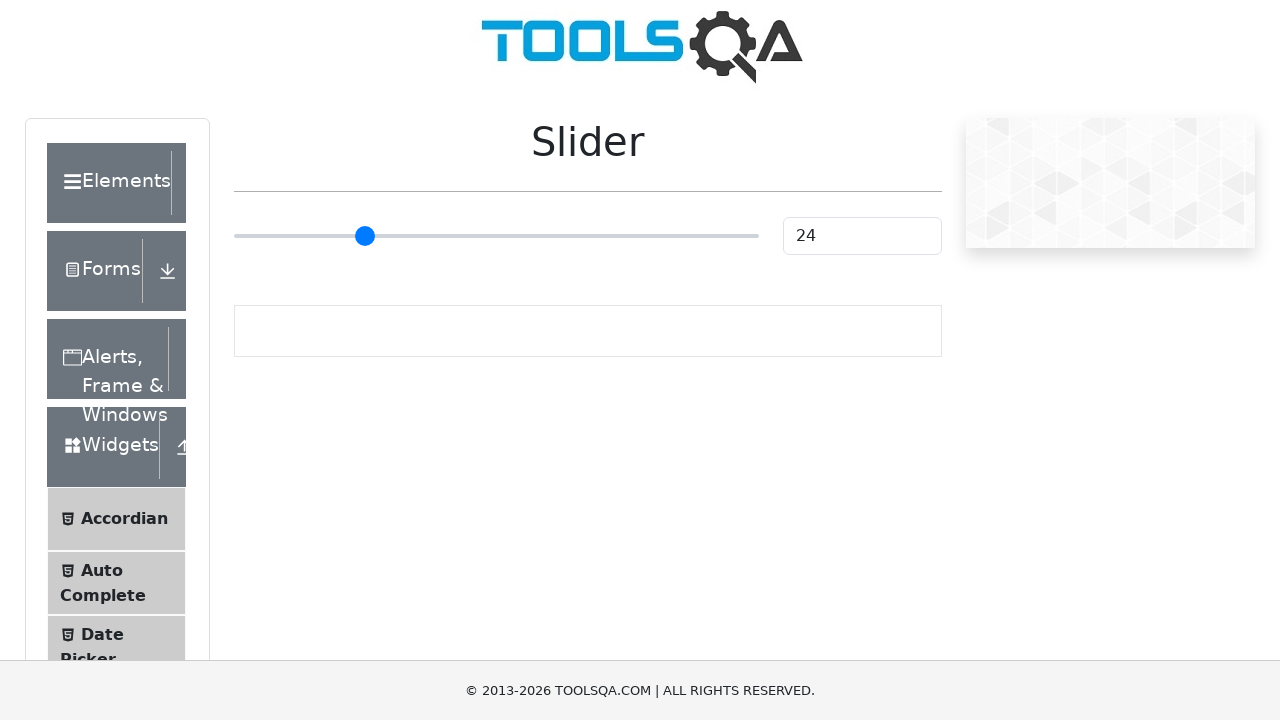

Pressed ArrowLeft on slider (move 2/25 to the left) on input.range-slider
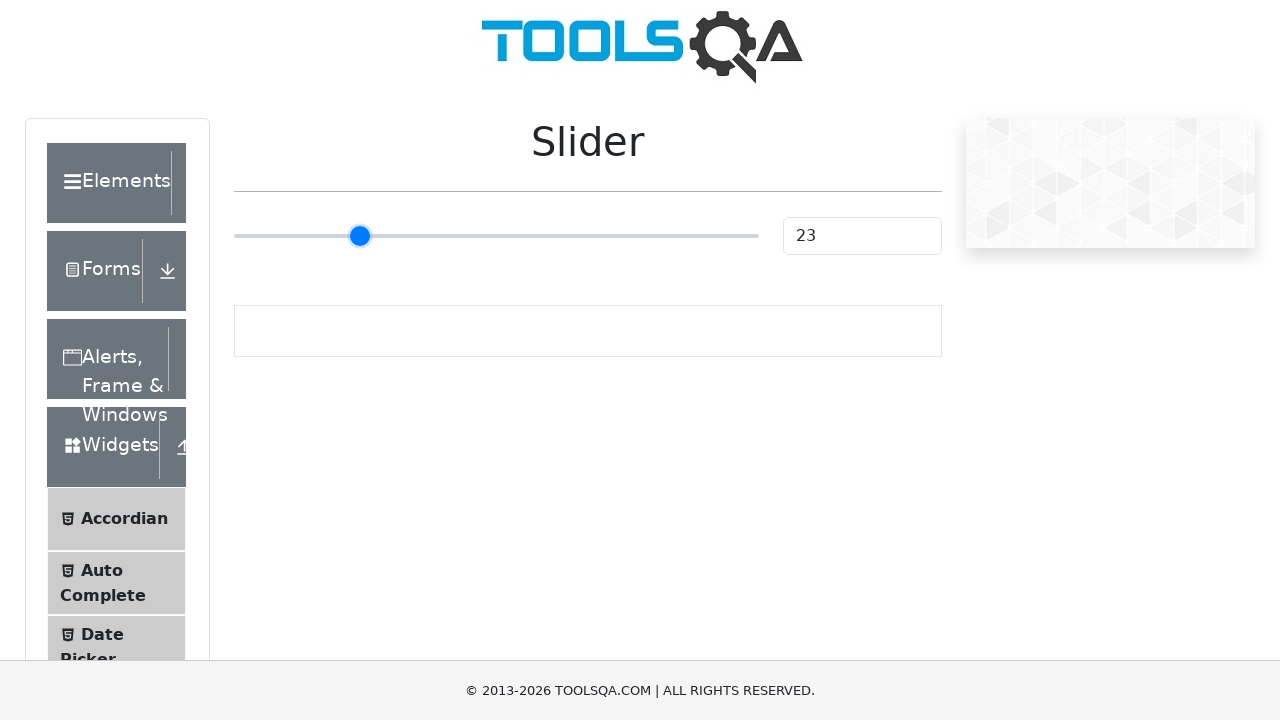

Pressed ArrowLeft on slider (move 3/25 to the left) on input.range-slider
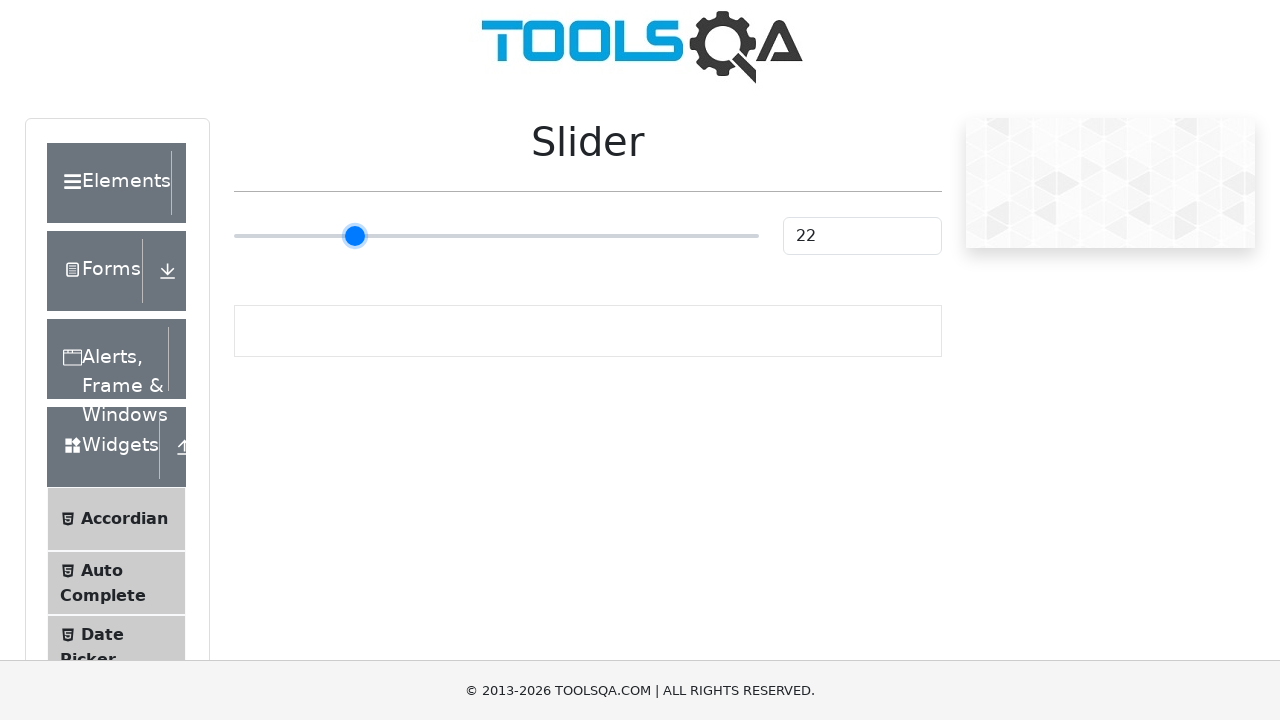

Pressed ArrowLeft on slider (move 4/25 to the left) on input.range-slider
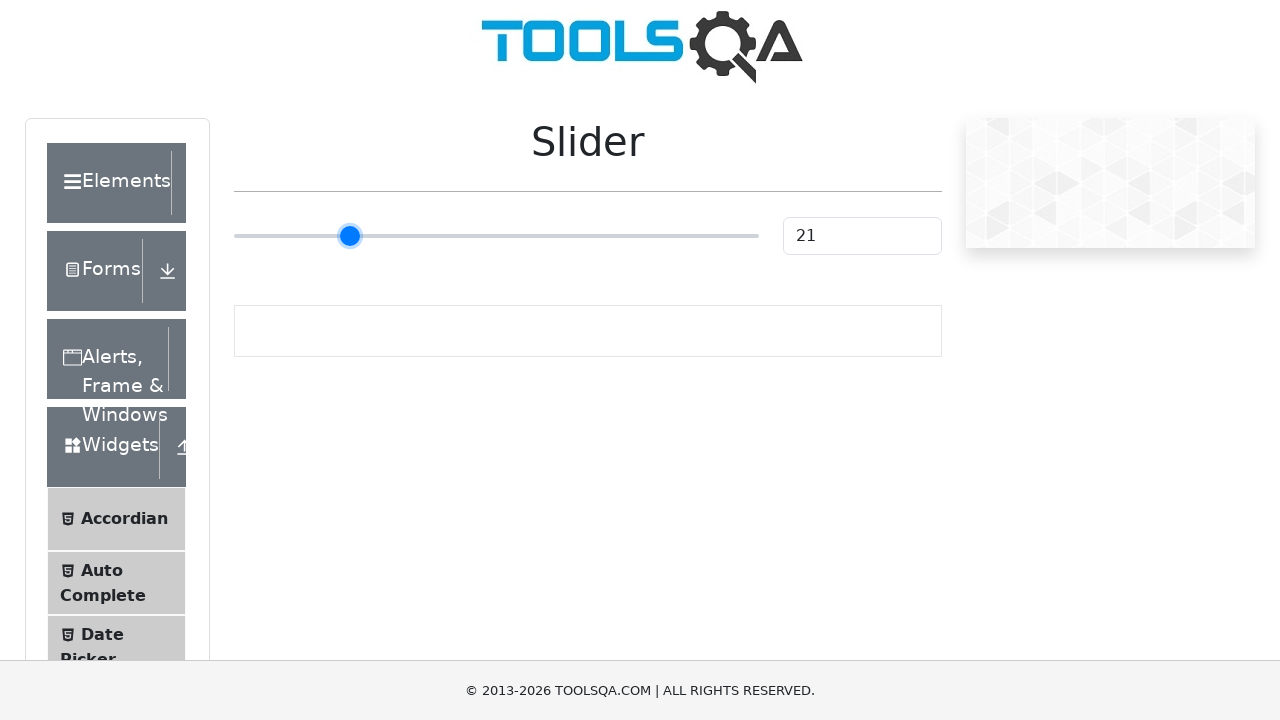

Pressed ArrowLeft on slider (move 5/25 to the left) on input.range-slider
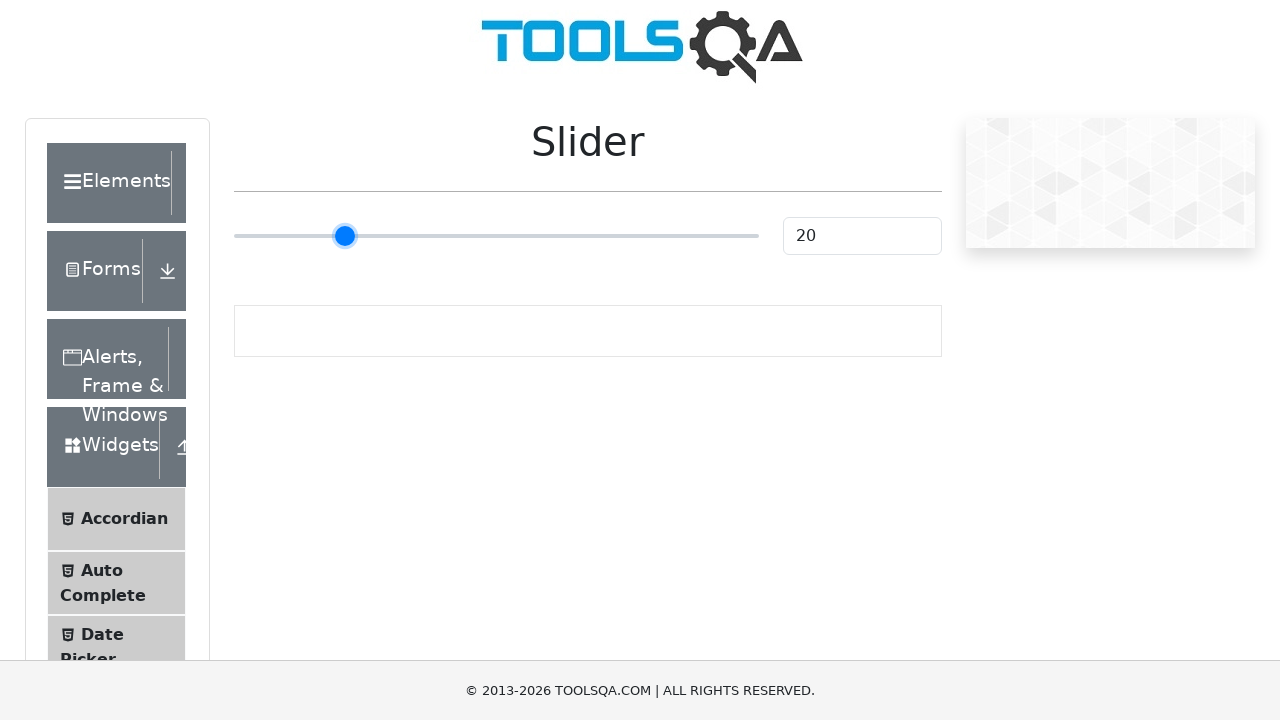

Pressed ArrowLeft on slider (move 6/25 to the left) on input.range-slider
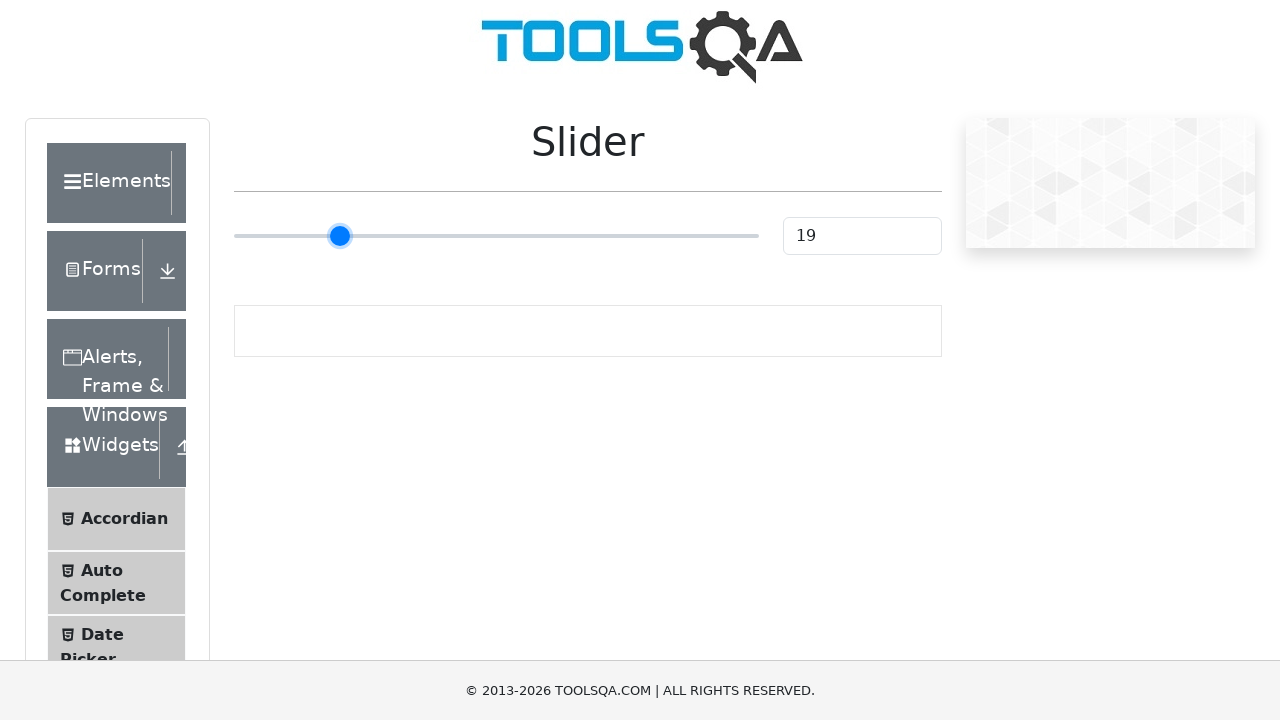

Pressed ArrowLeft on slider (move 7/25 to the left) on input.range-slider
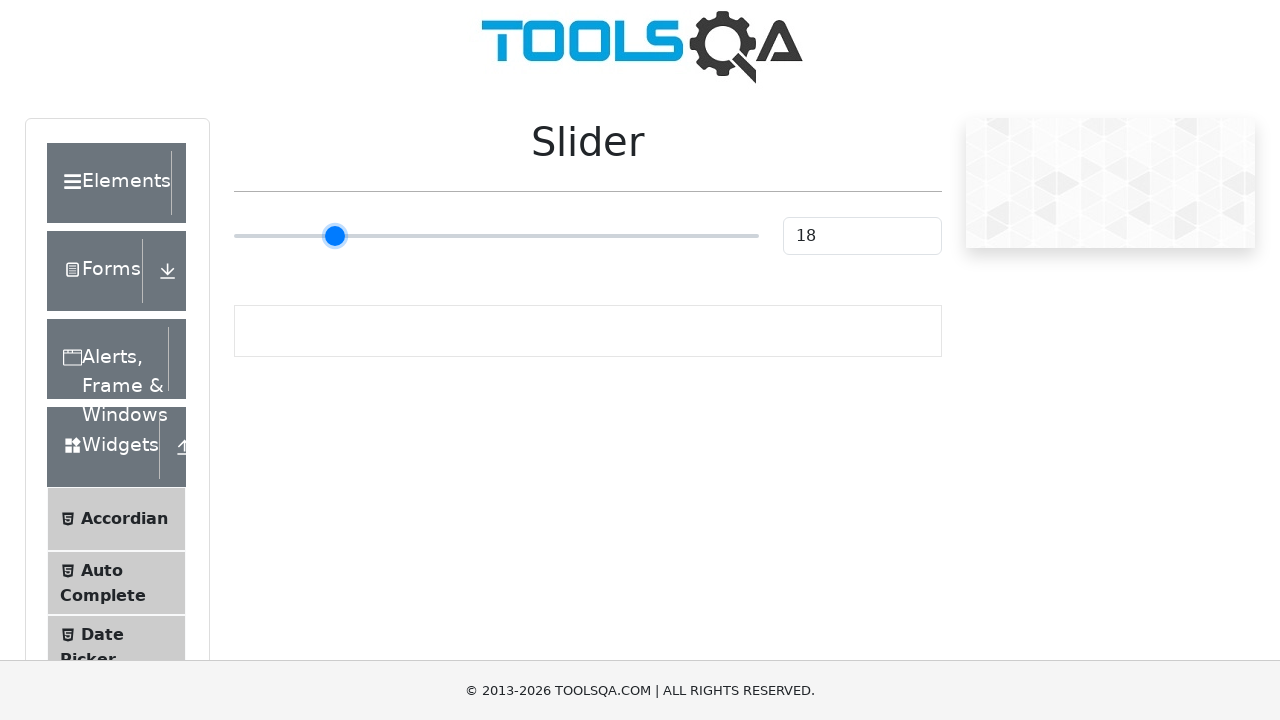

Pressed ArrowLeft on slider (move 8/25 to the left) on input.range-slider
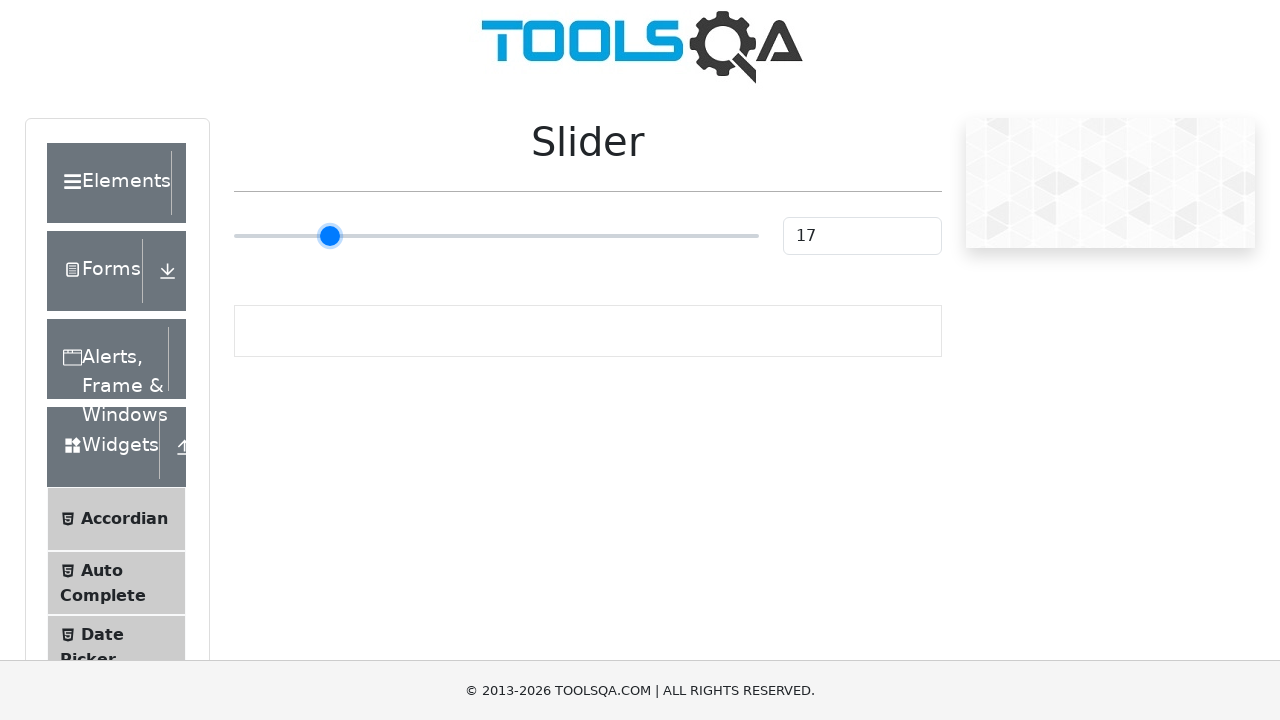

Pressed ArrowLeft on slider (move 9/25 to the left) on input.range-slider
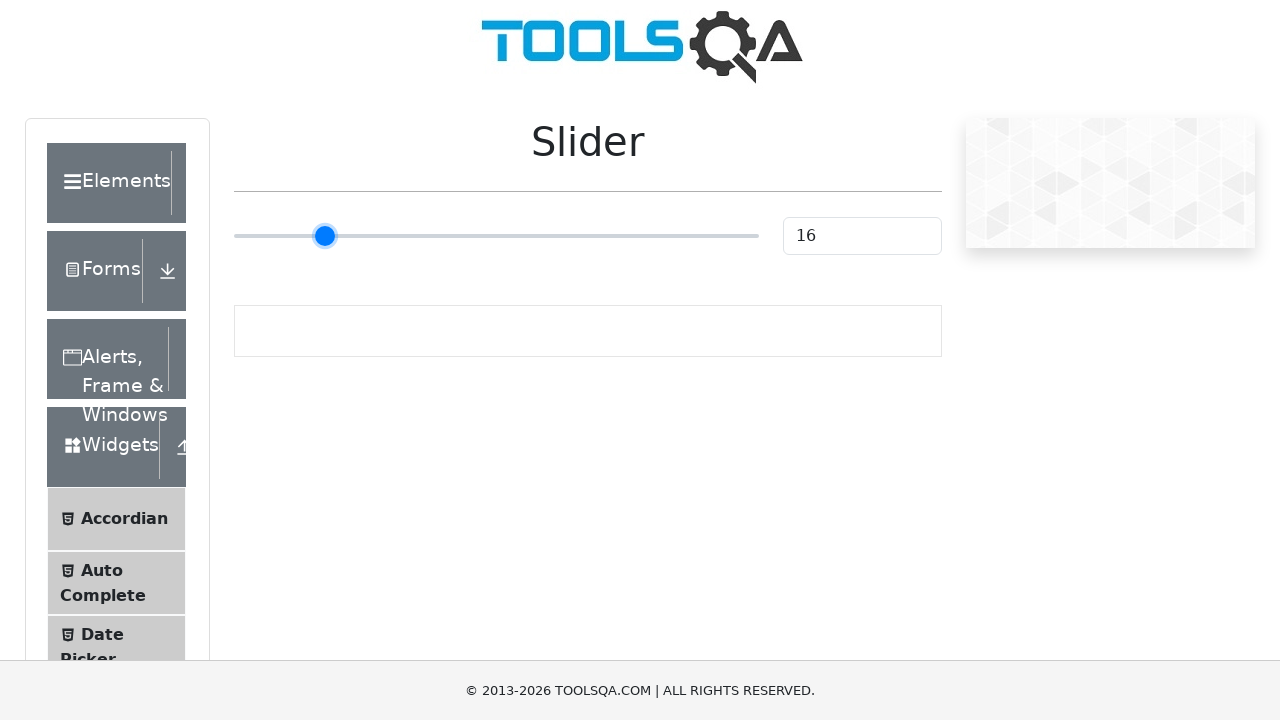

Pressed ArrowLeft on slider (move 10/25 to the left) on input.range-slider
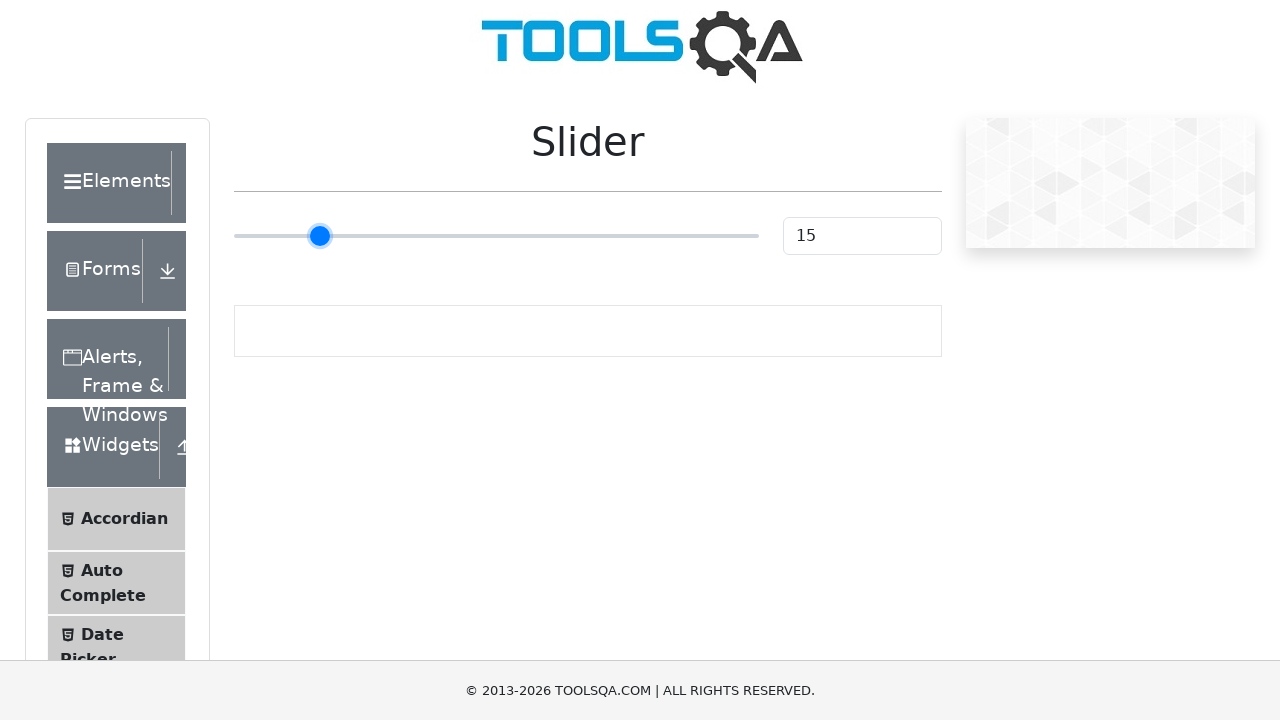

Pressed ArrowLeft on slider (move 11/25 to the left) on input.range-slider
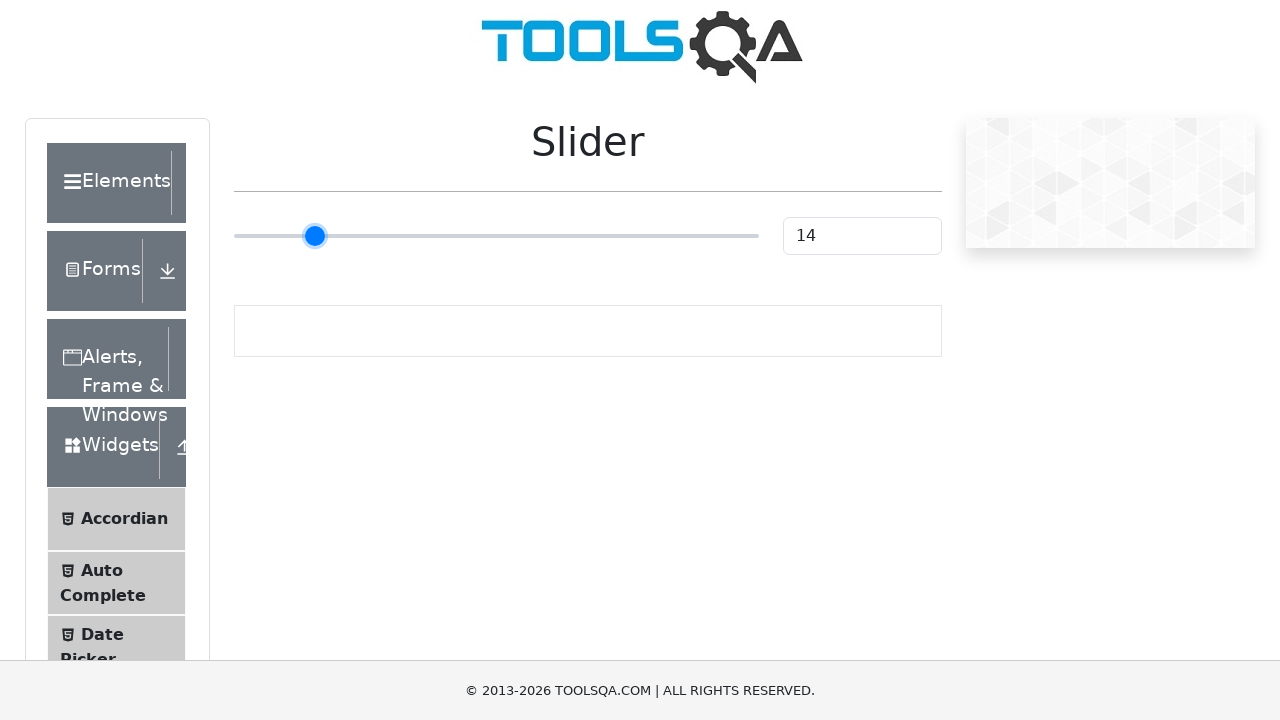

Pressed ArrowLeft on slider (move 12/25 to the left) on input.range-slider
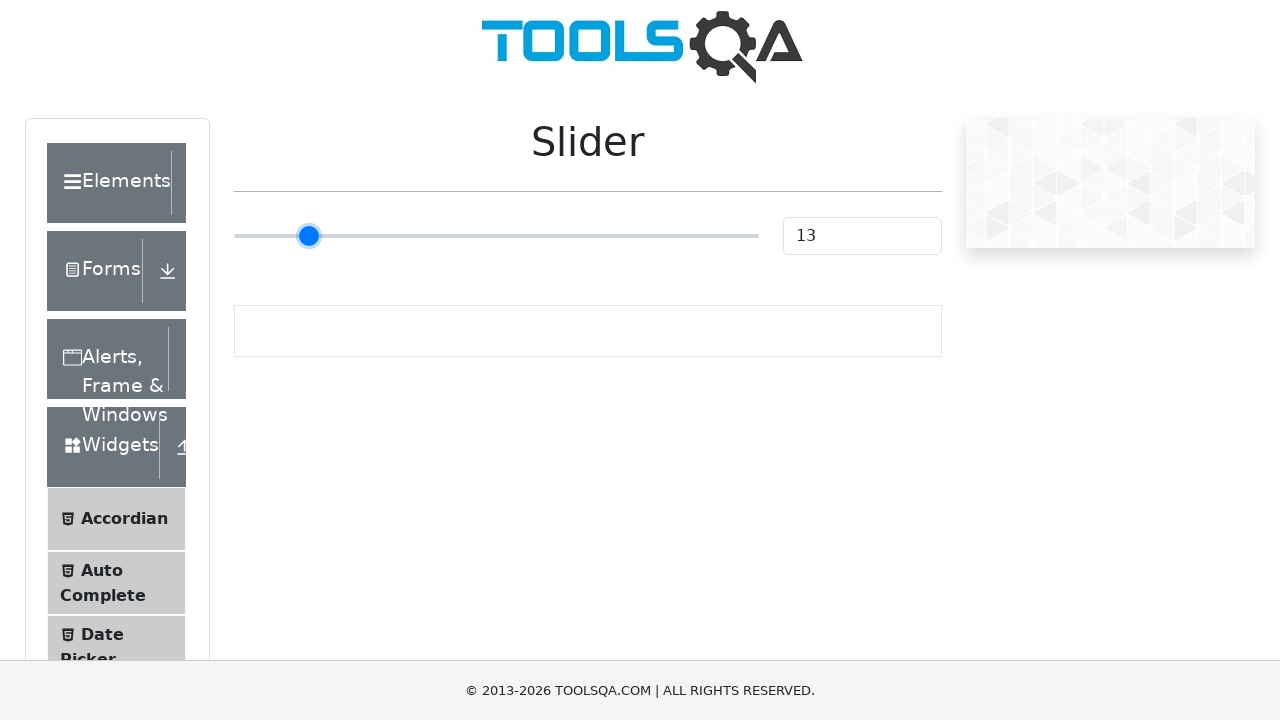

Pressed ArrowLeft on slider (move 13/25 to the left) on input.range-slider
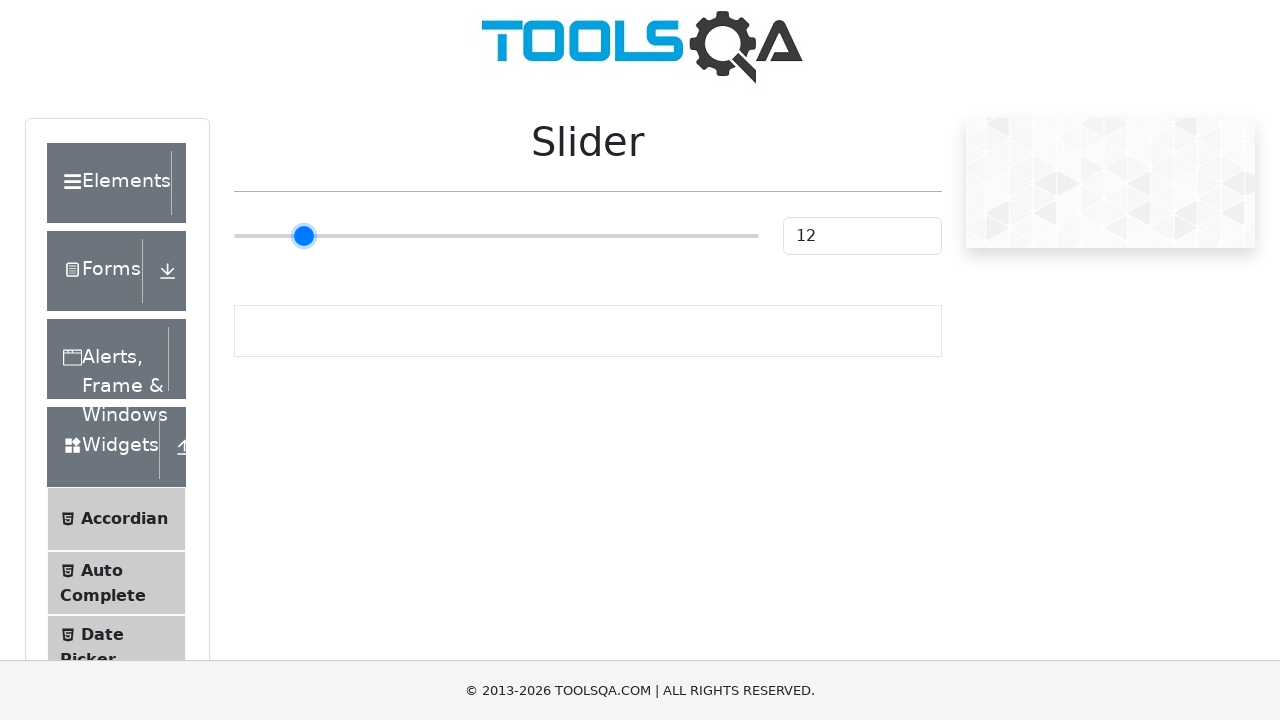

Pressed ArrowLeft on slider (move 14/25 to the left) on input.range-slider
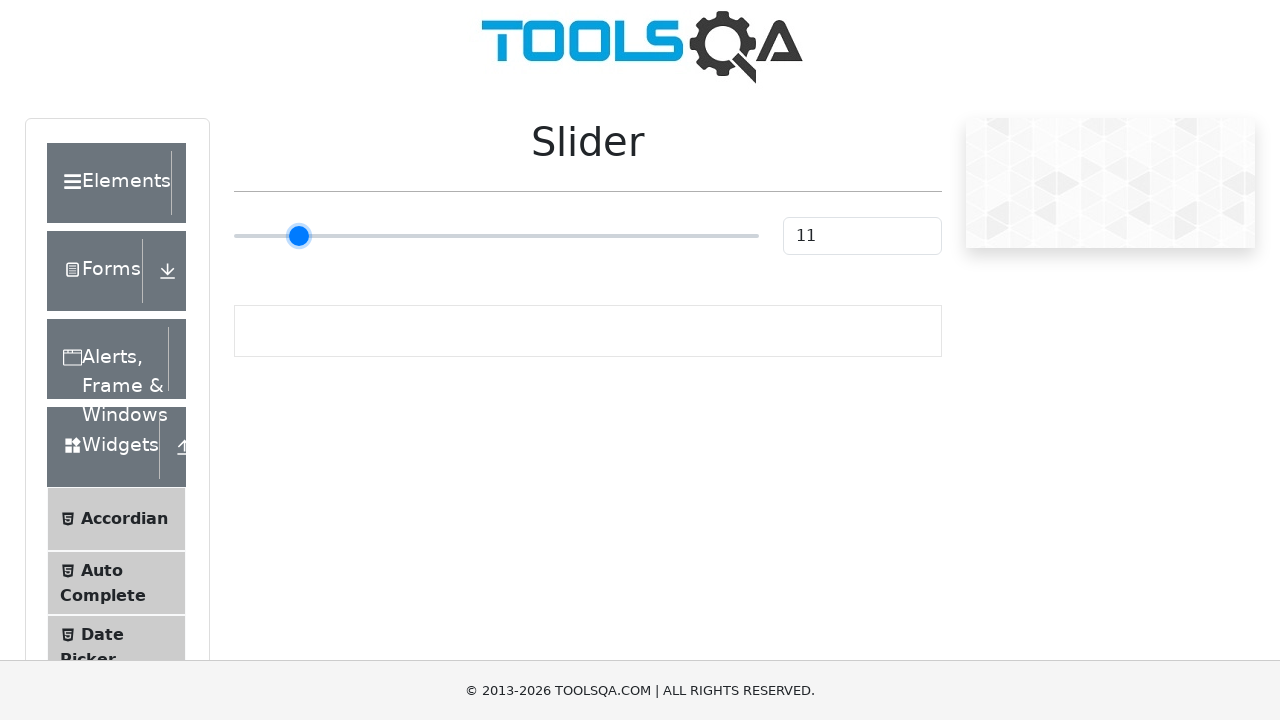

Pressed ArrowLeft on slider (move 15/25 to the left) on input.range-slider
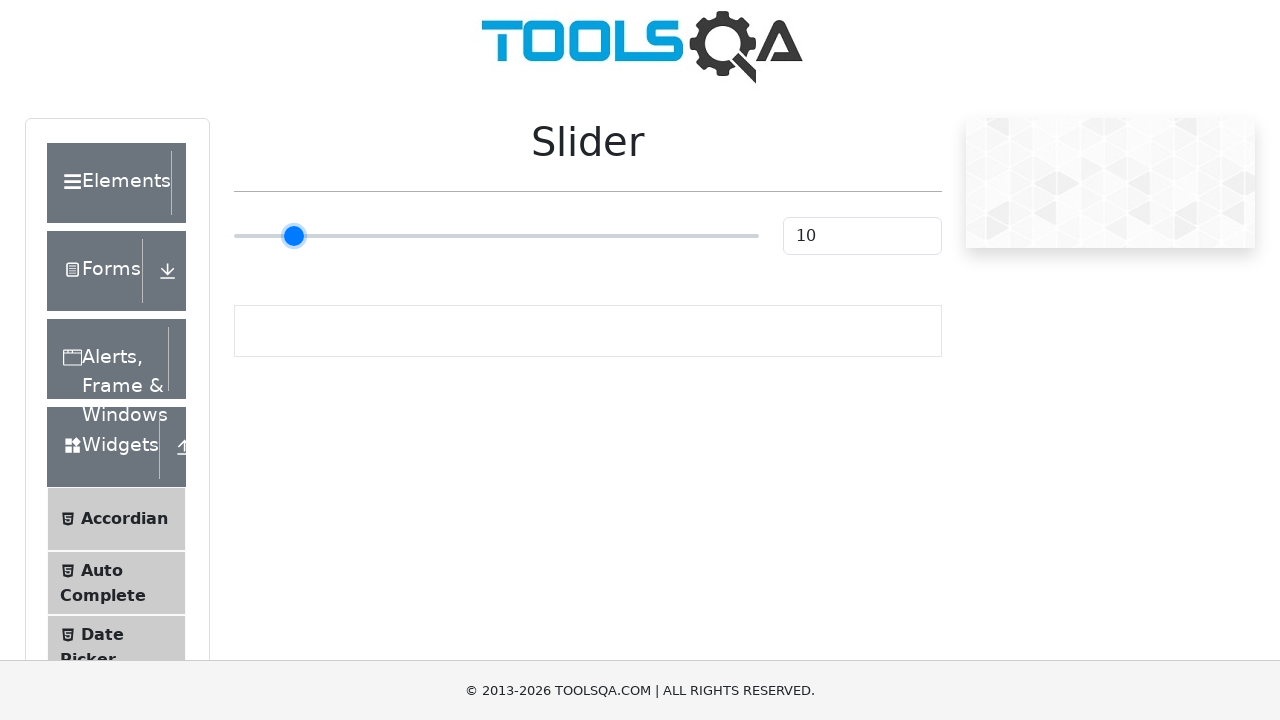

Pressed ArrowLeft on slider (move 16/25 to the left) on input.range-slider
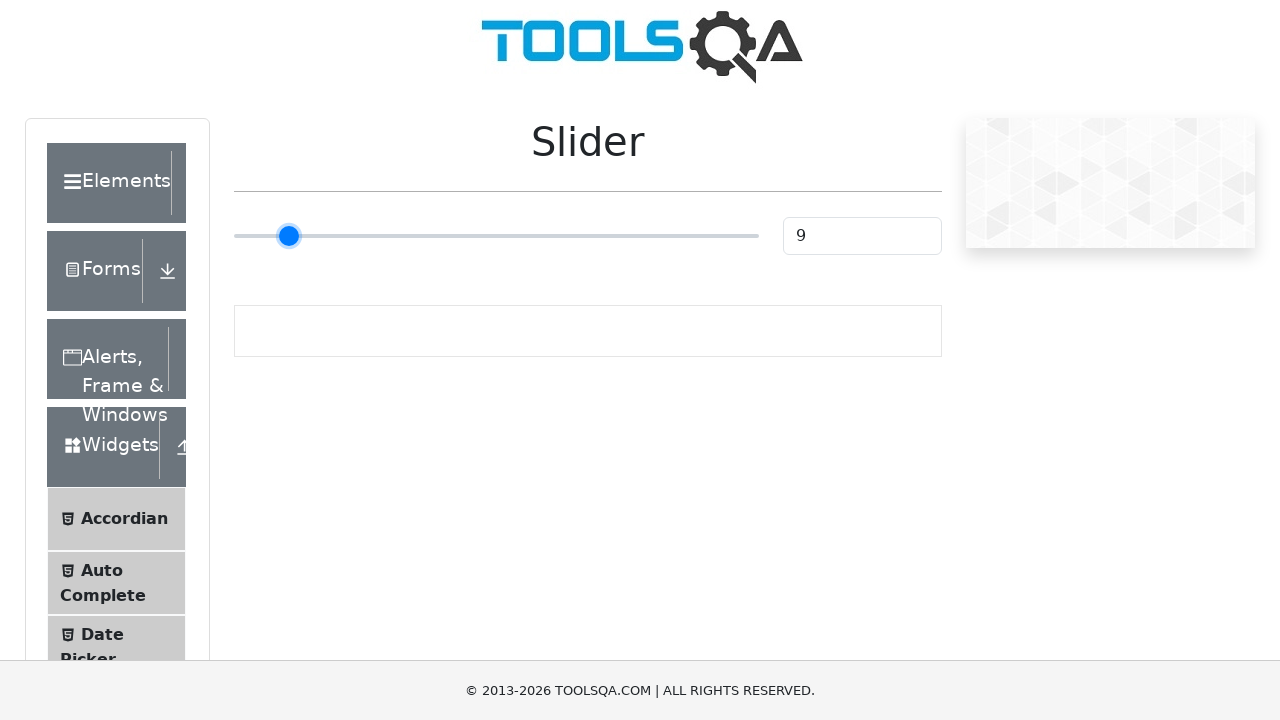

Pressed ArrowLeft on slider (move 17/25 to the left) on input.range-slider
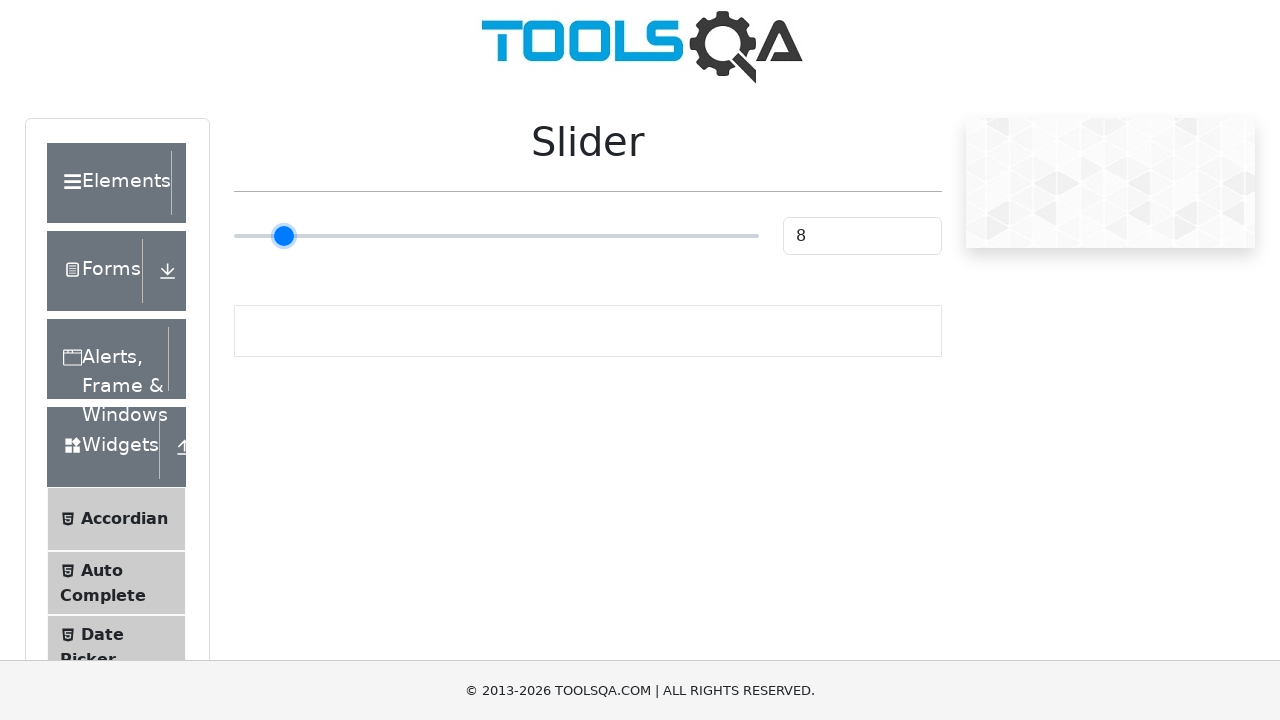

Pressed ArrowLeft on slider (move 18/25 to the left) on input.range-slider
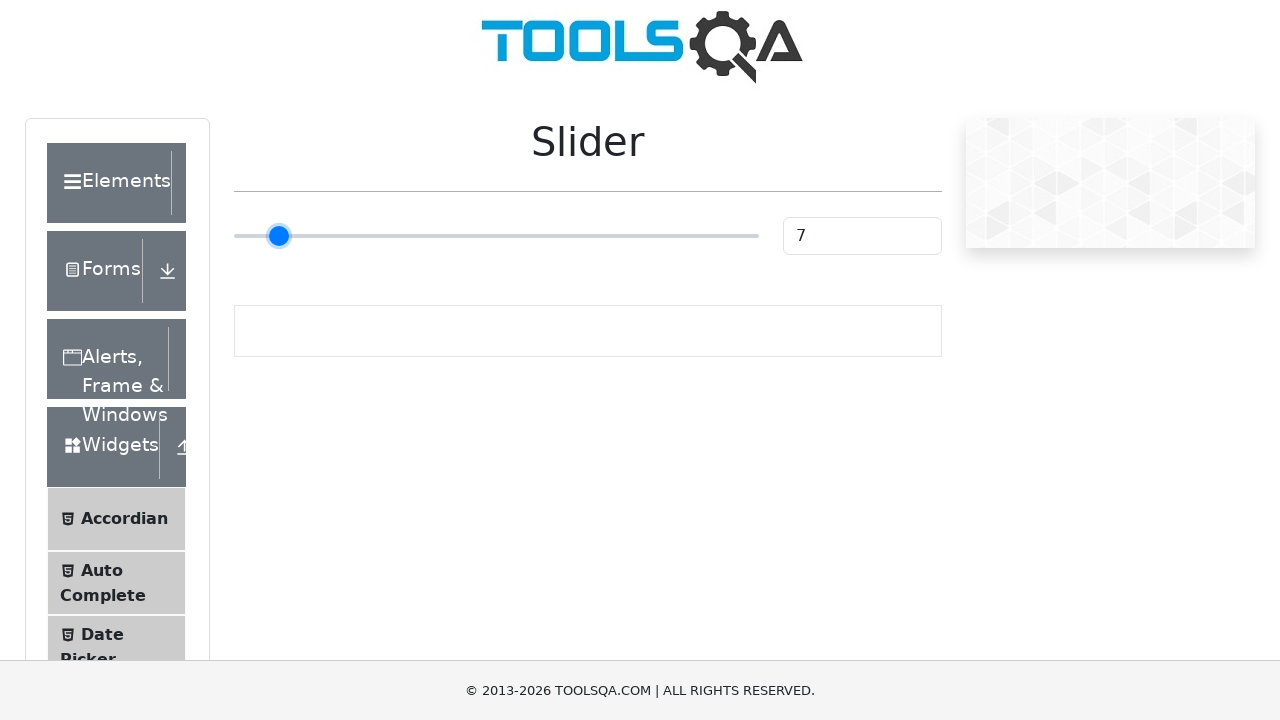

Pressed ArrowLeft on slider (move 19/25 to the left) on input.range-slider
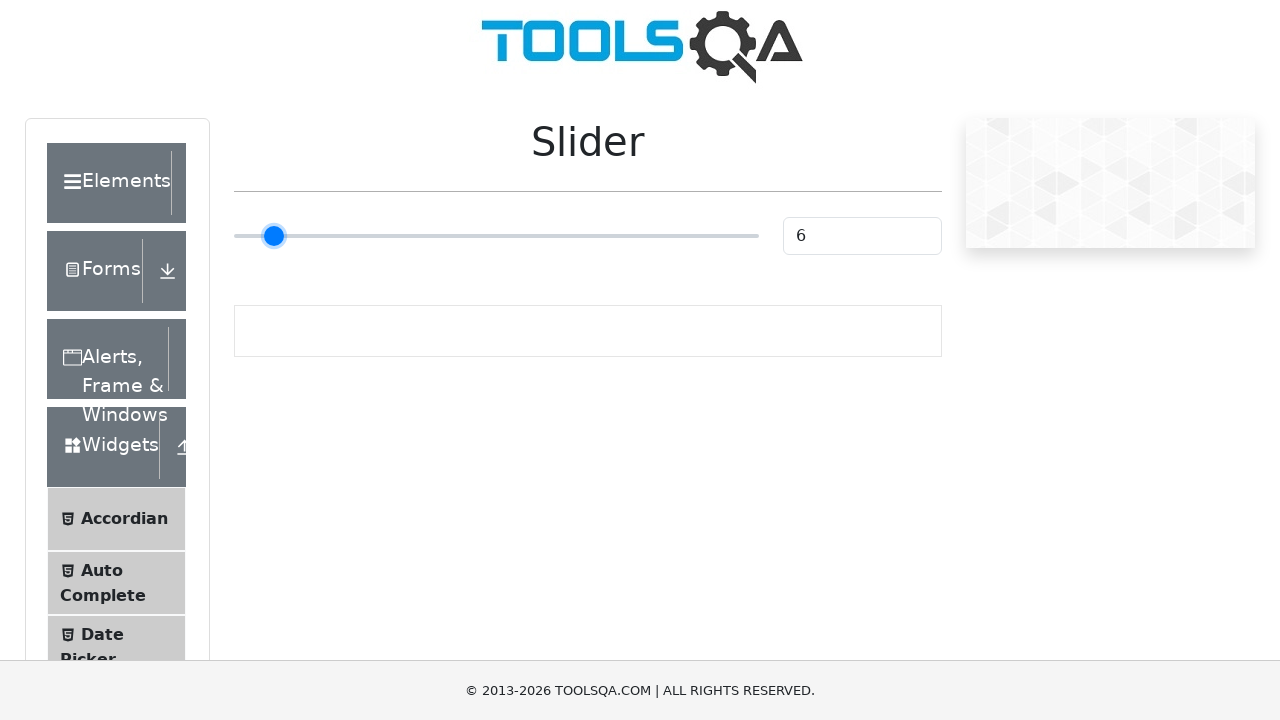

Pressed ArrowLeft on slider (move 20/25 to the left) on input.range-slider
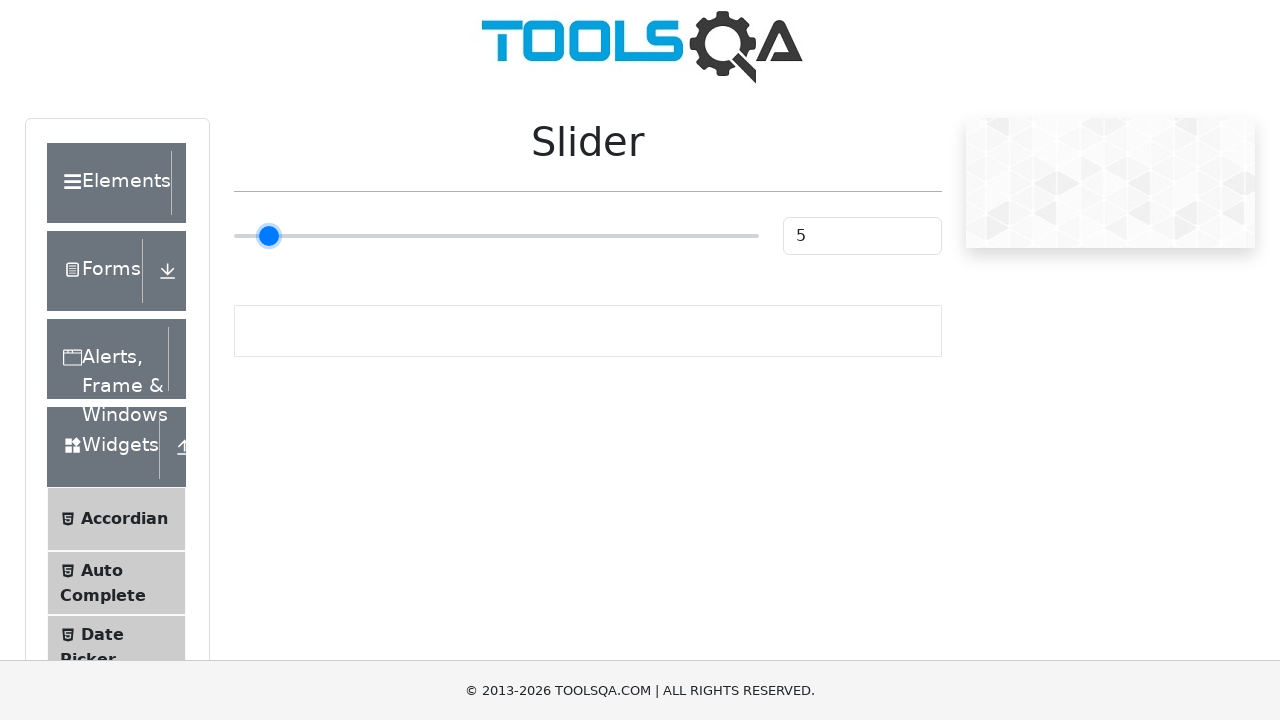

Pressed ArrowLeft on slider (move 21/25 to the left) on input.range-slider
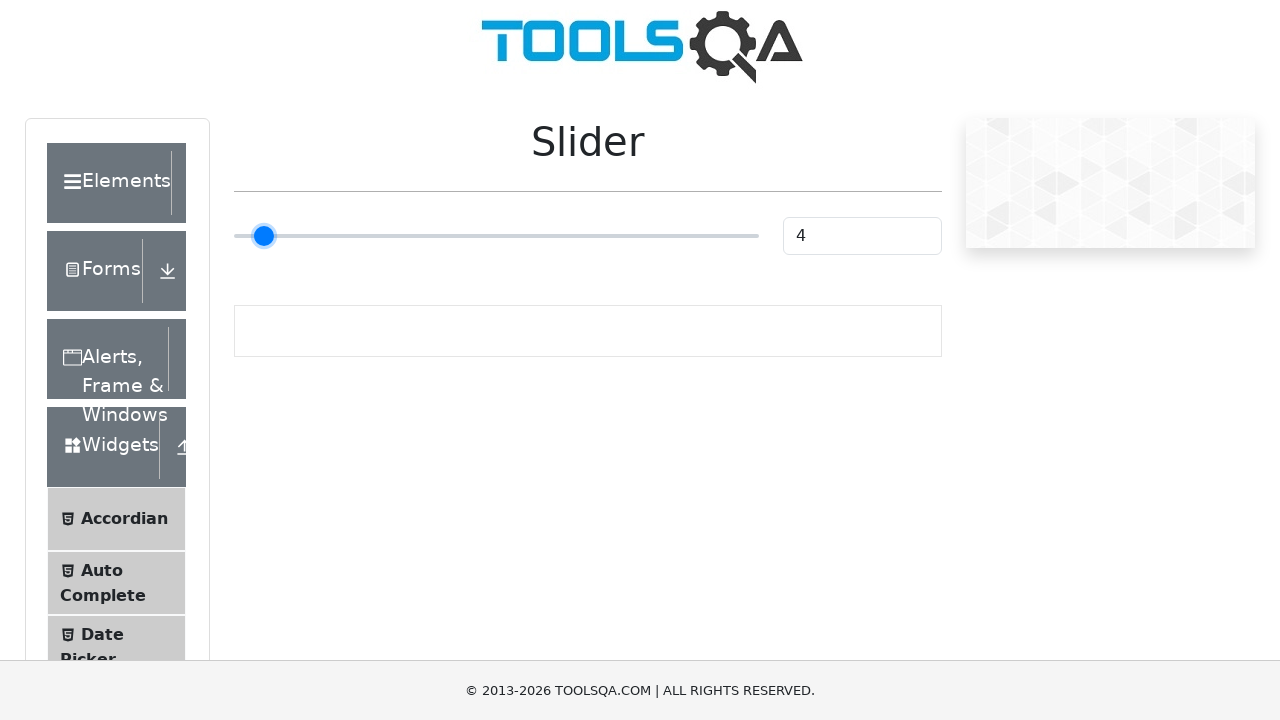

Pressed ArrowLeft on slider (move 22/25 to the left) on input.range-slider
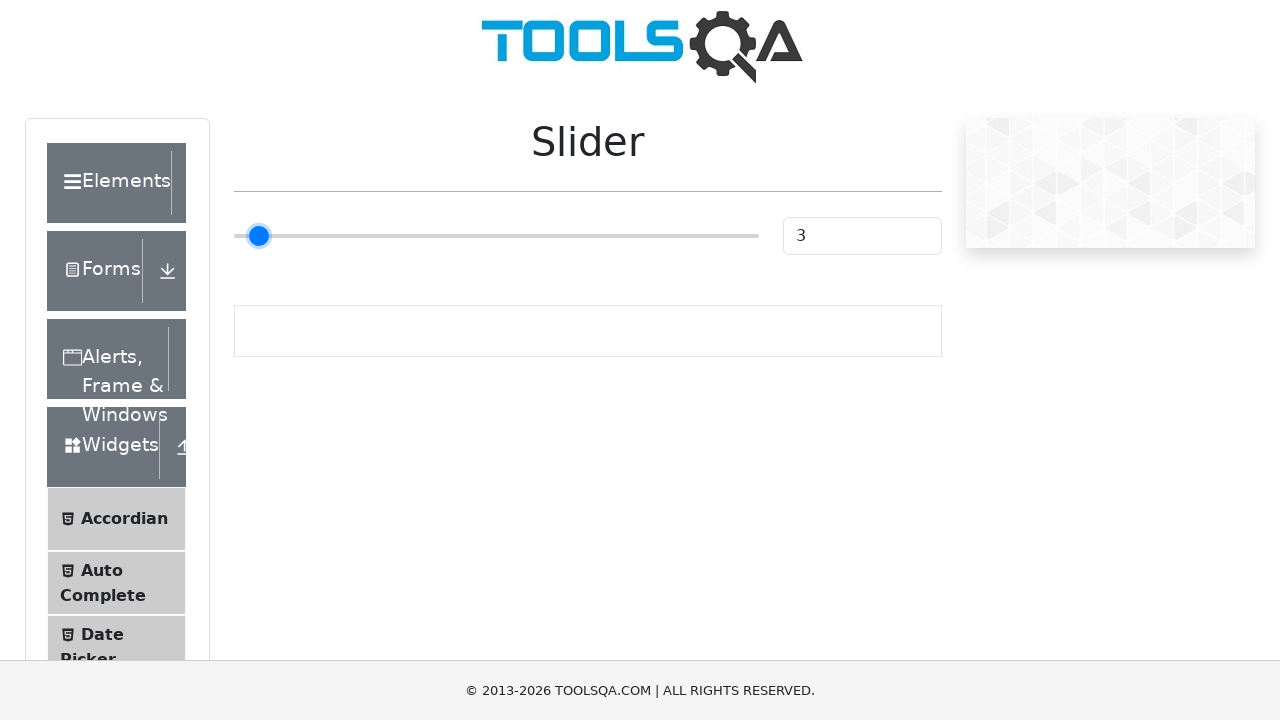

Pressed ArrowLeft on slider (move 23/25 to the left) on input.range-slider
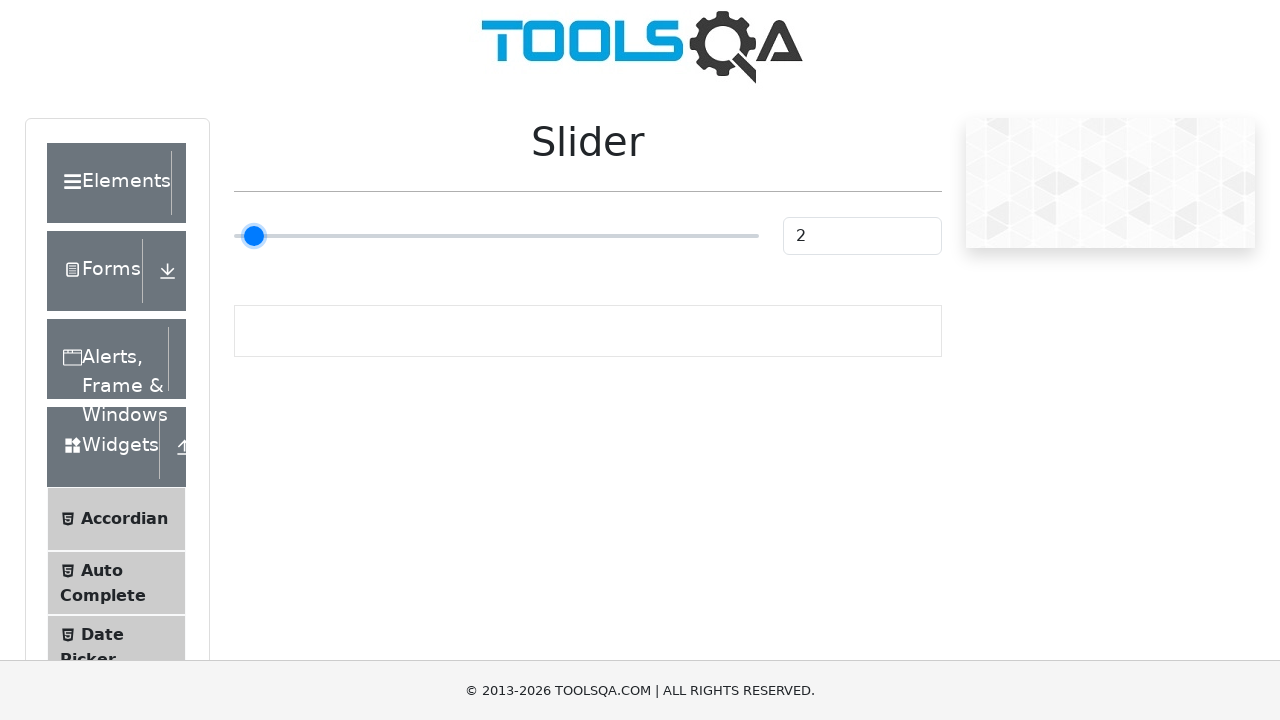

Pressed ArrowLeft on slider (move 24/25 to the left) on input.range-slider
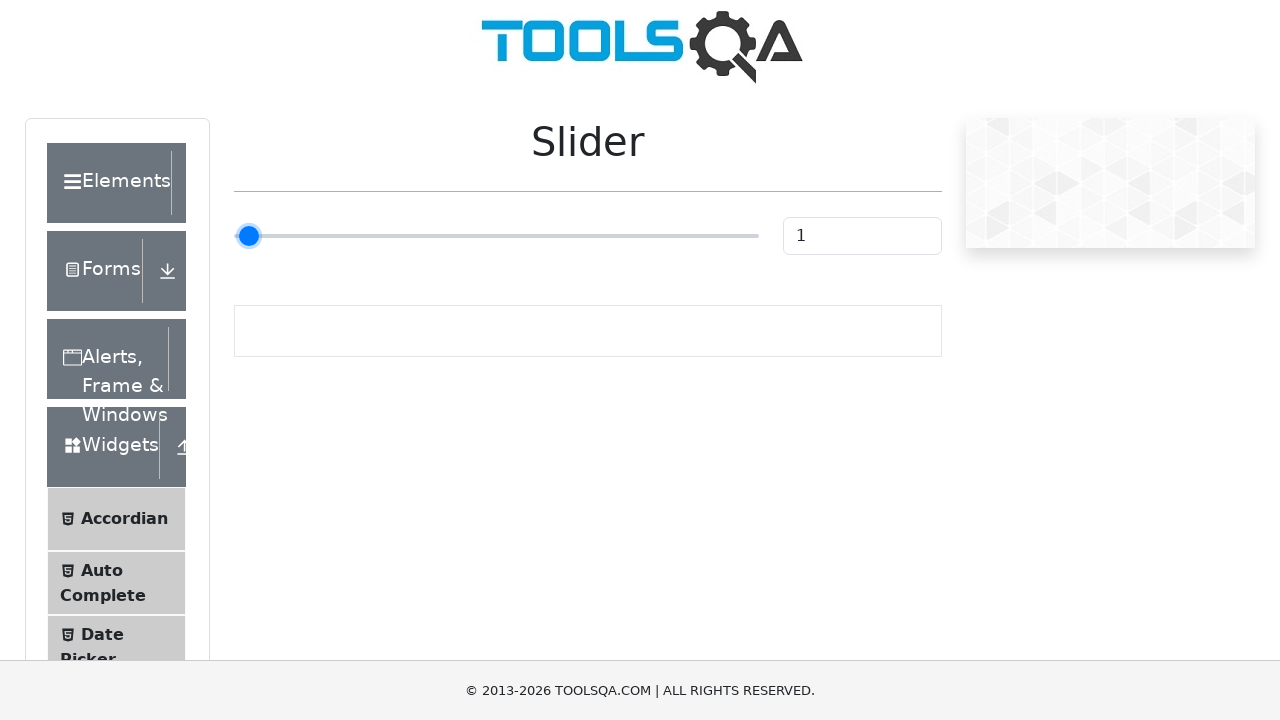

Pressed ArrowLeft on slider (move 25/25 to the left) on input.range-slider
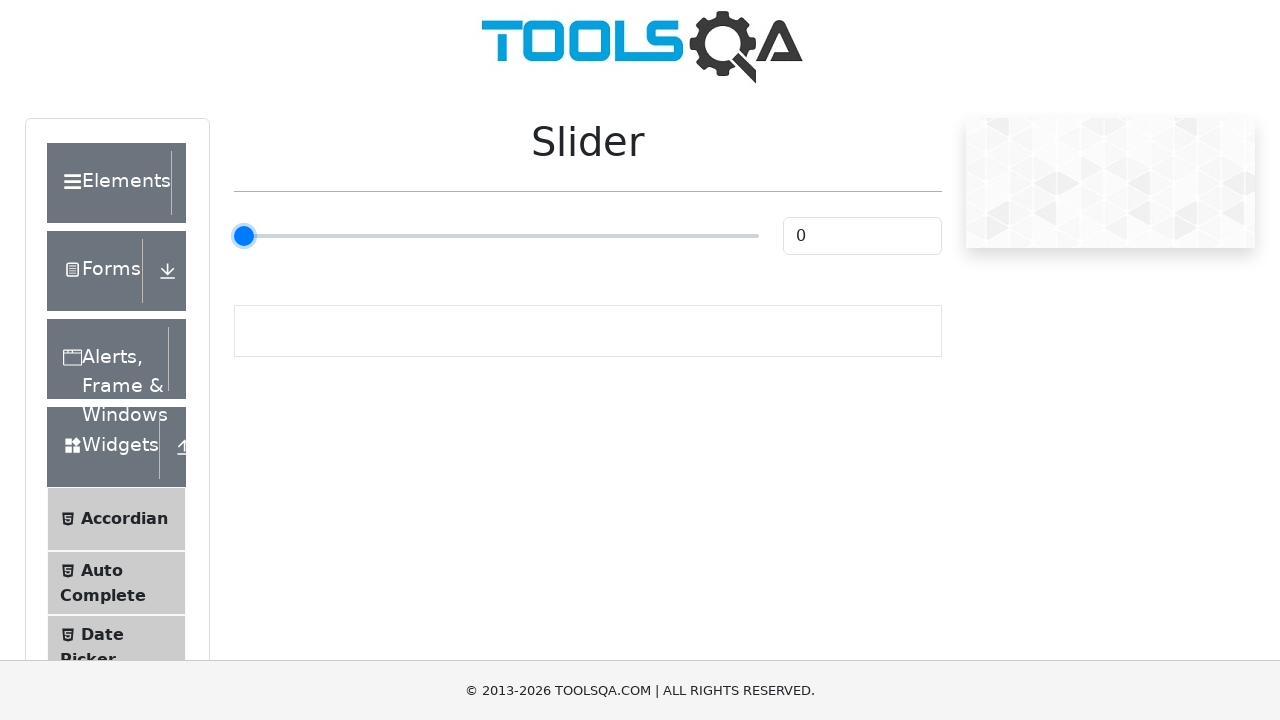

Pressed ArrowRight on slider (move 1/100 to the right) on input.range-slider
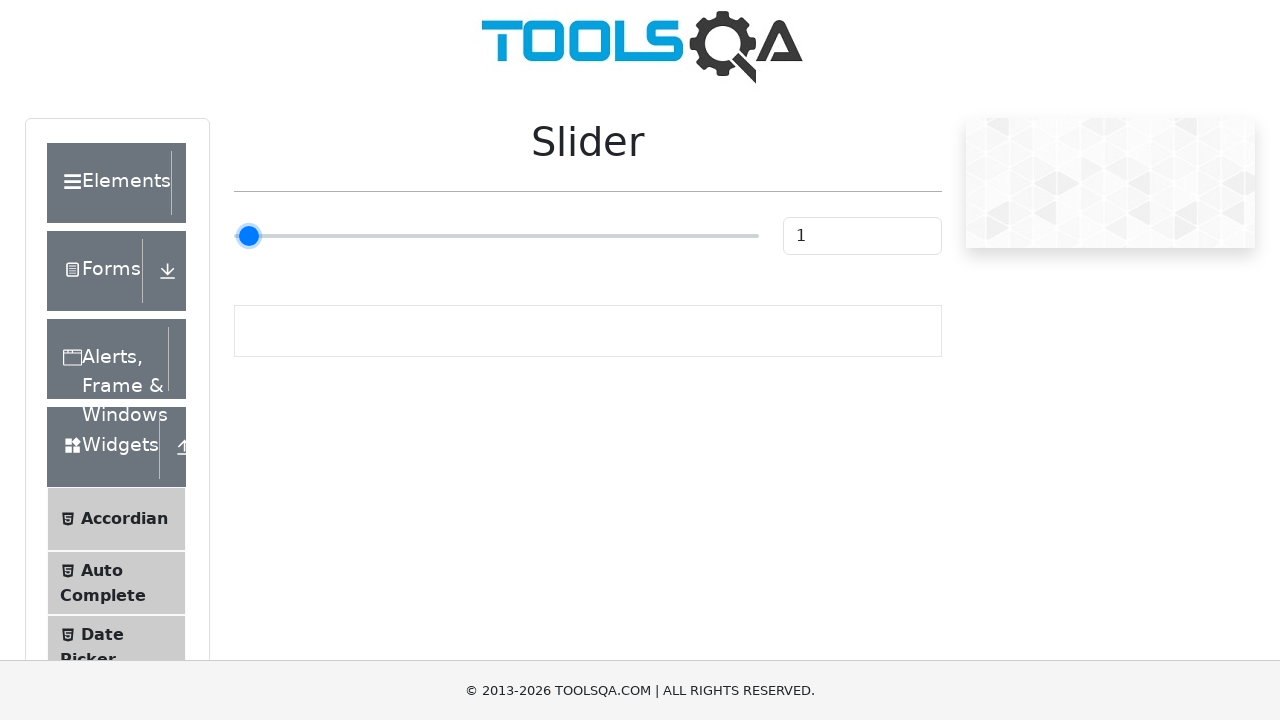

Pressed ArrowRight on slider (move 2/100 to the right) on input.range-slider
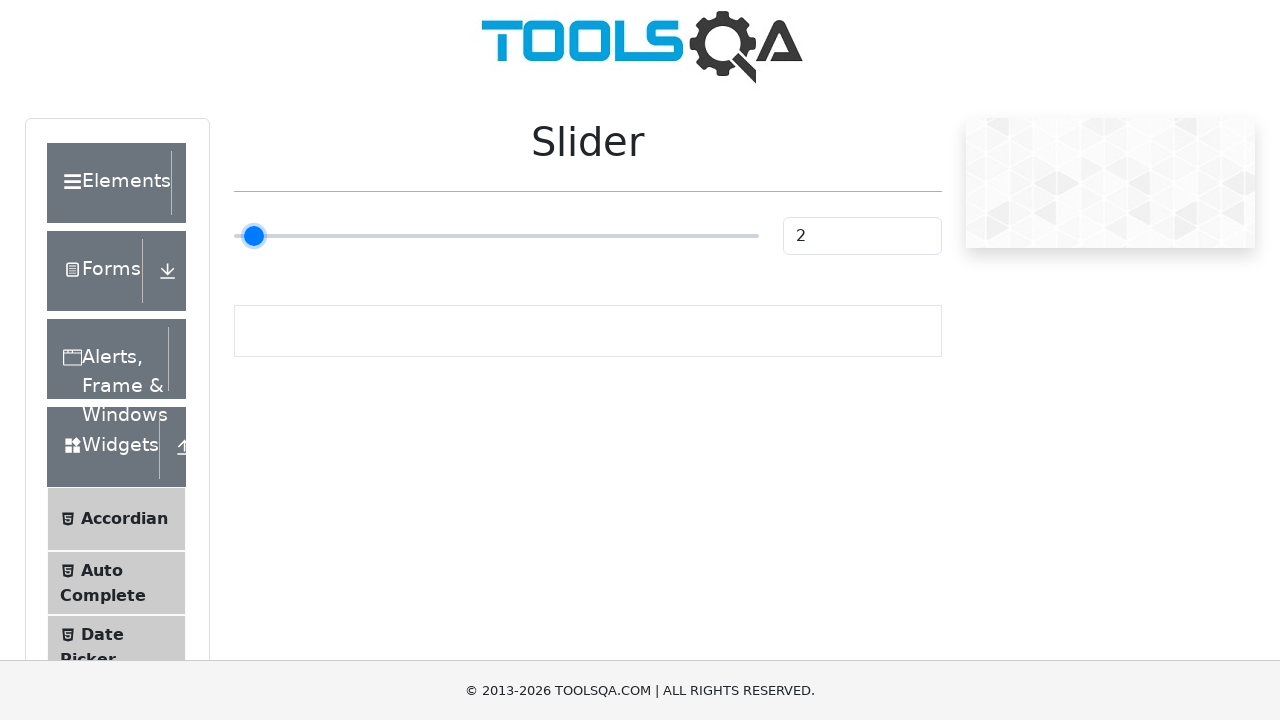

Pressed ArrowRight on slider (move 3/100 to the right) on input.range-slider
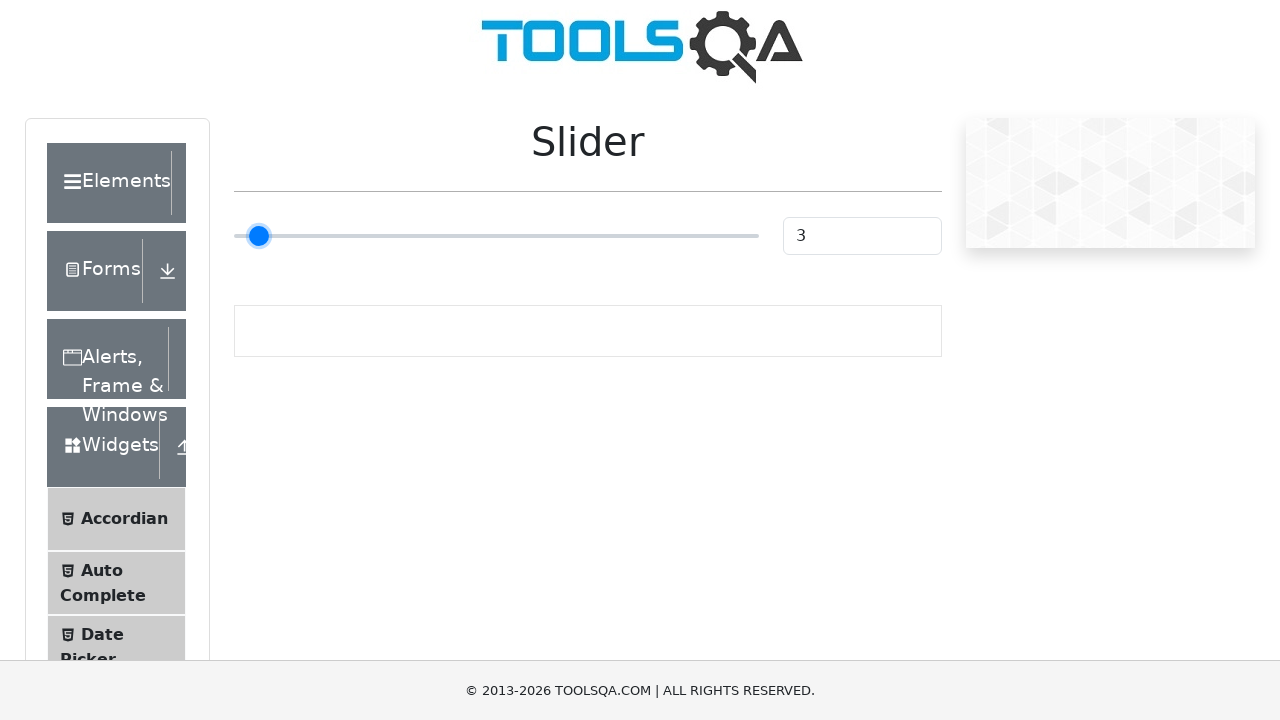

Pressed ArrowRight on slider (move 4/100 to the right) on input.range-slider
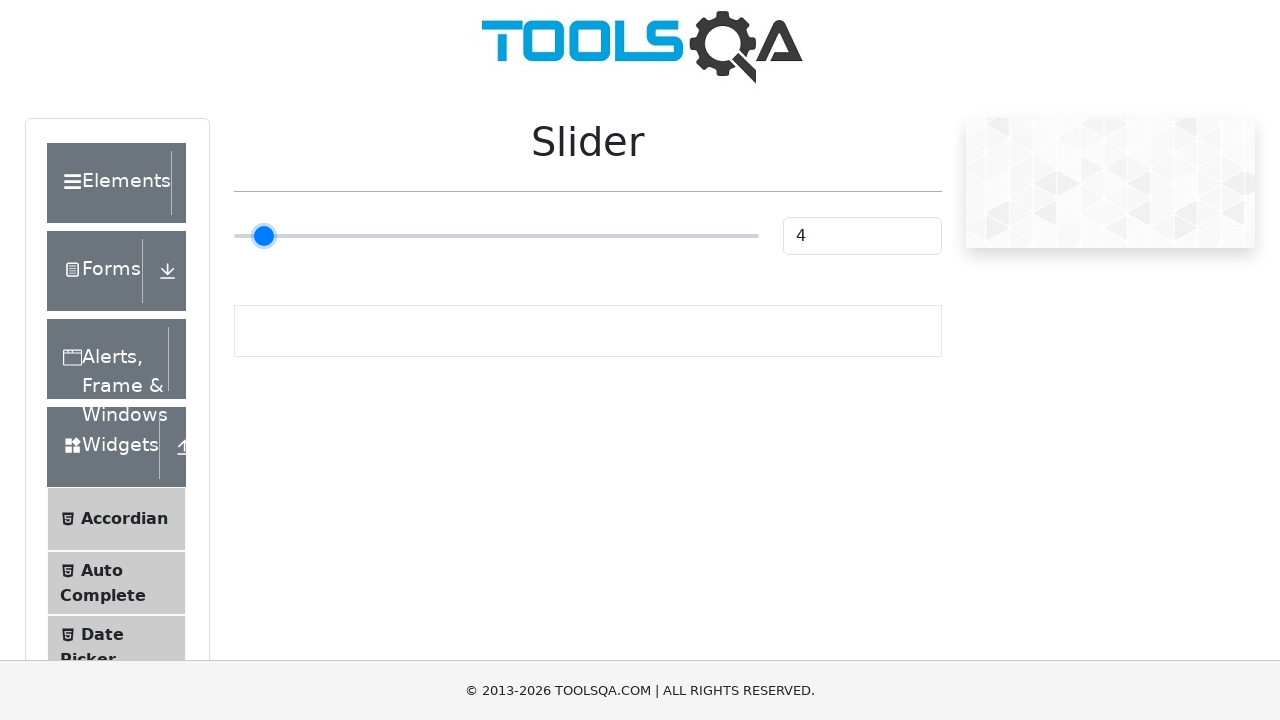

Pressed ArrowRight on slider (move 5/100 to the right) on input.range-slider
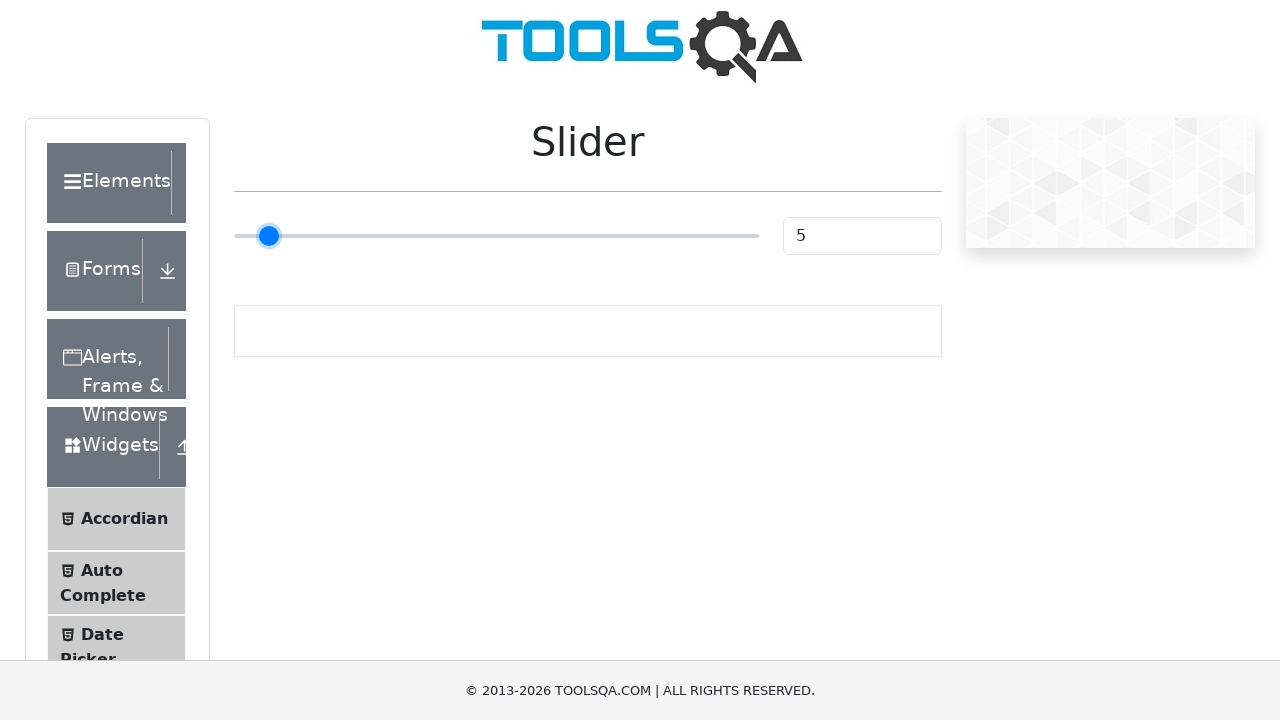

Pressed ArrowRight on slider (move 6/100 to the right) on input.range-slider
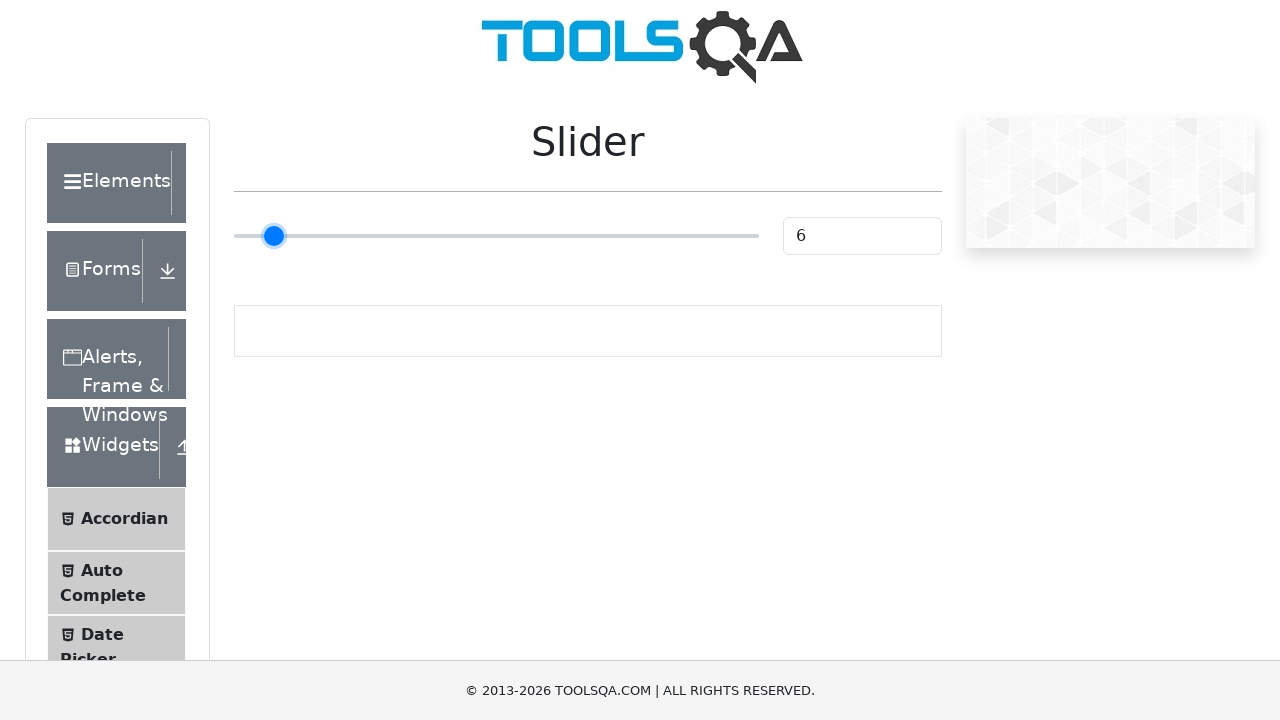

Pressed ArrowRight on slider (move 7/100 to the right) on input.range-slider
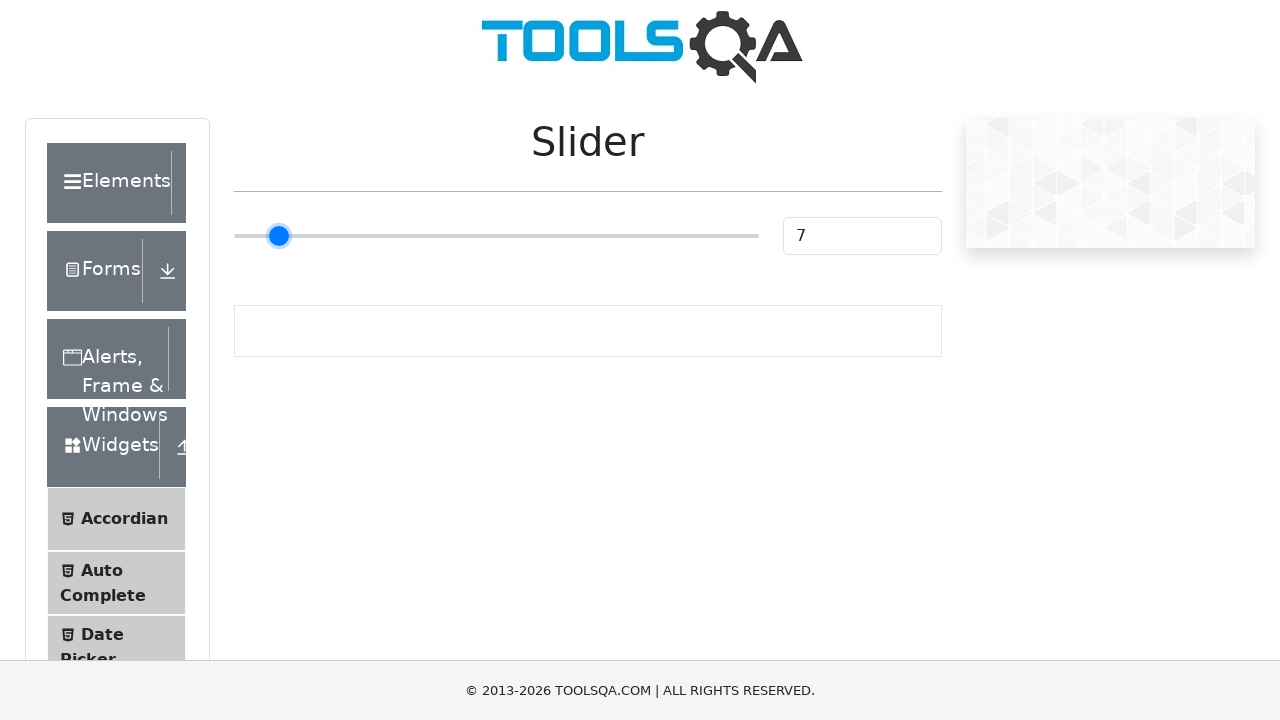

Pressed ArrowRight on slider (move 8/100 to the right) on input.range-slider
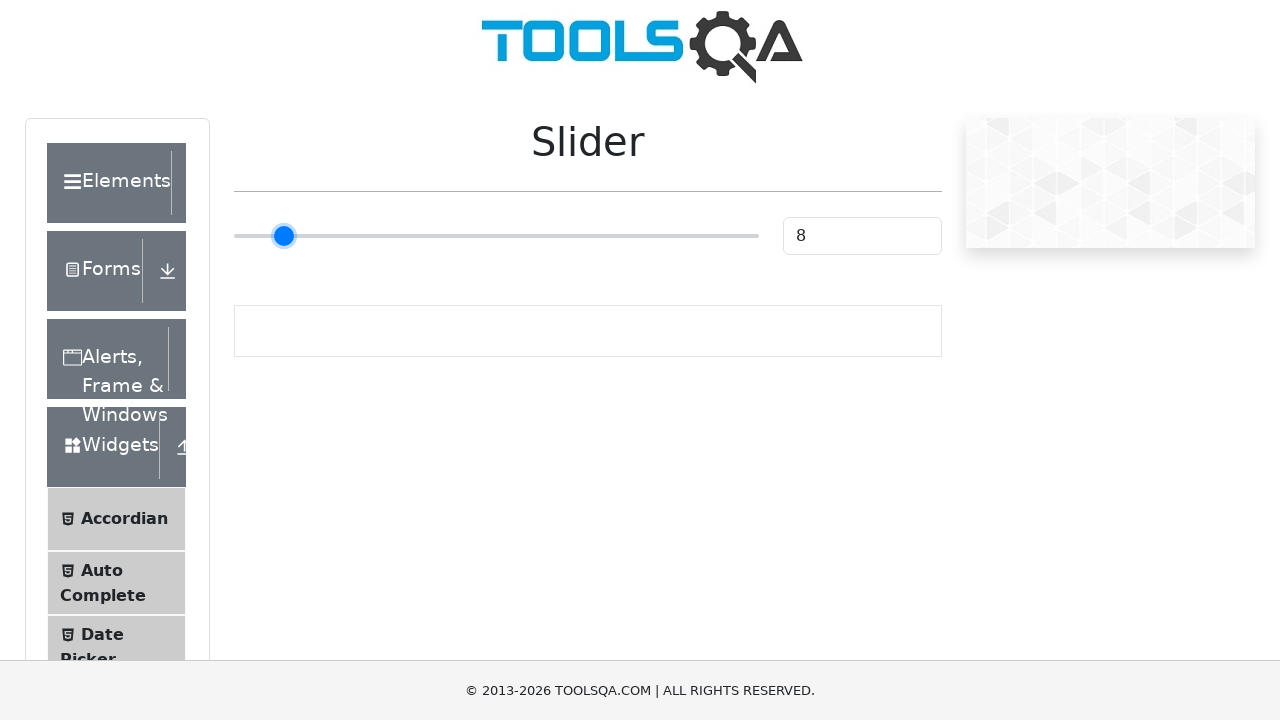

Pressed ArrowRight on slider (move 9/100 to the right) on input.range-slider
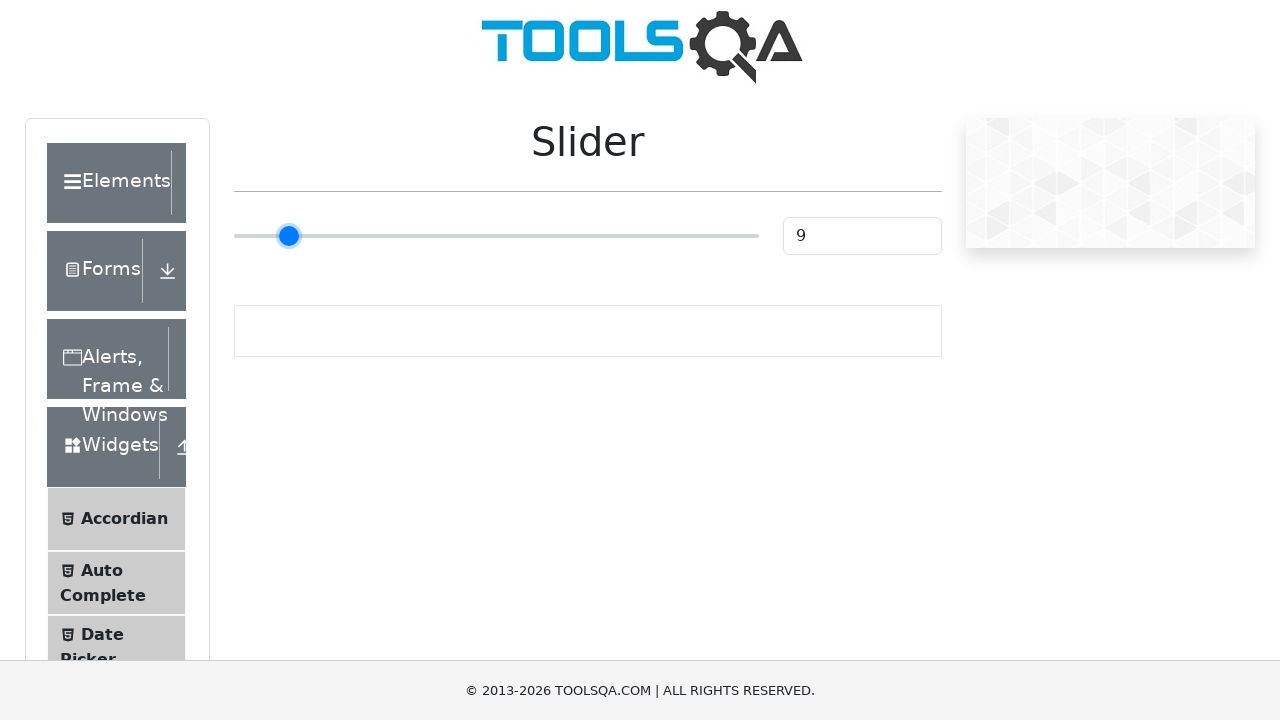

Pressed ArrowRight on slider (move 10/100 to the right) on input.range-slider
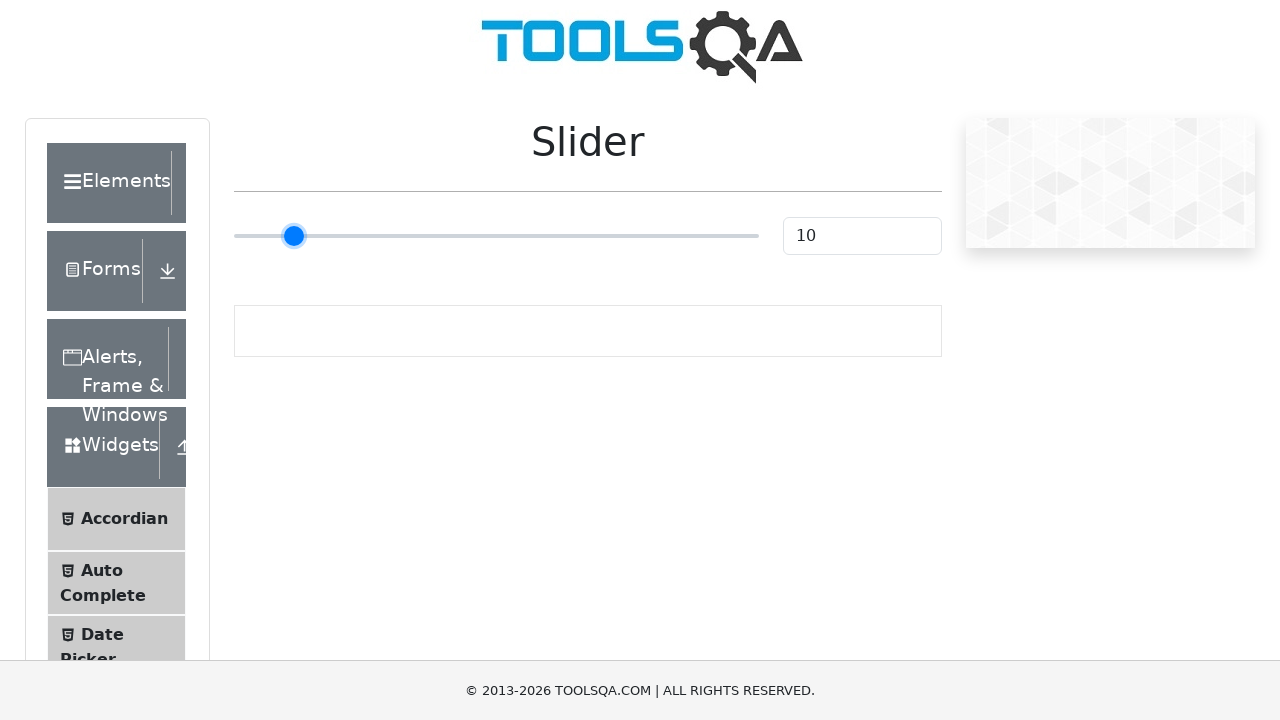

Pressed ArrowRight on slider (move 11/100 to the right) on input.range-slider
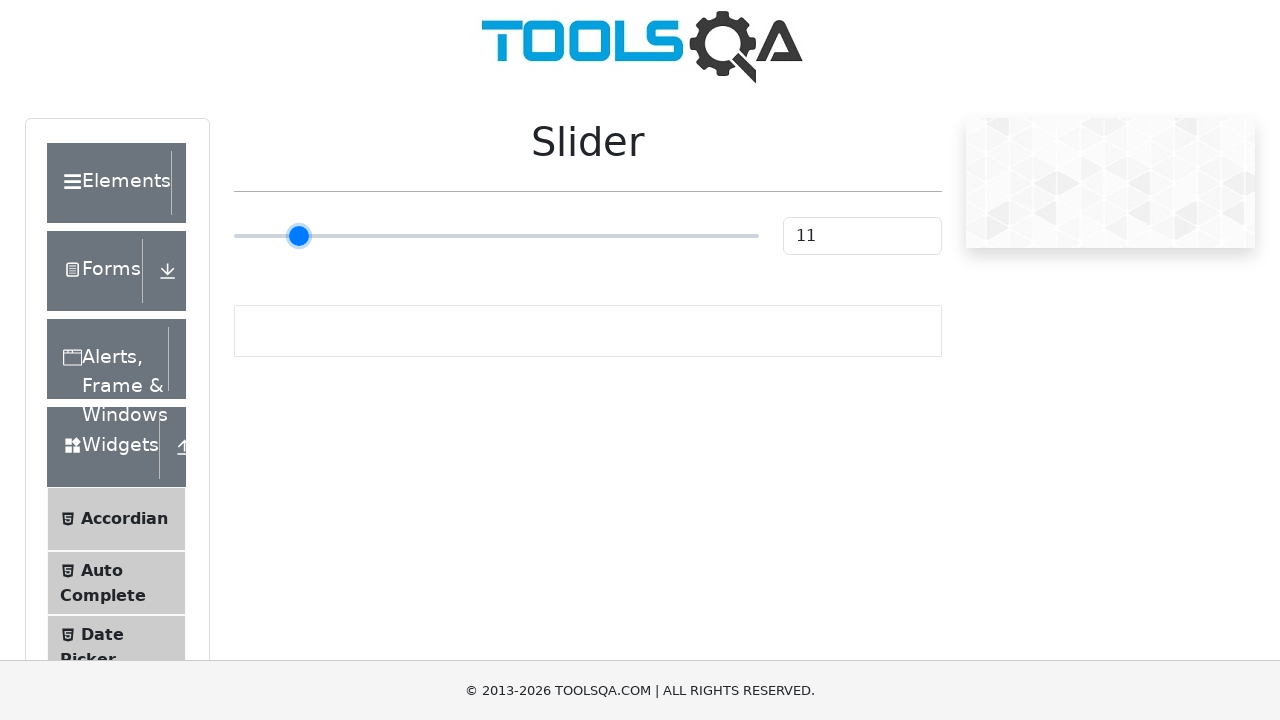

Pressed ArrowRight on slider (move 12/100 to the right) on input.range-slider
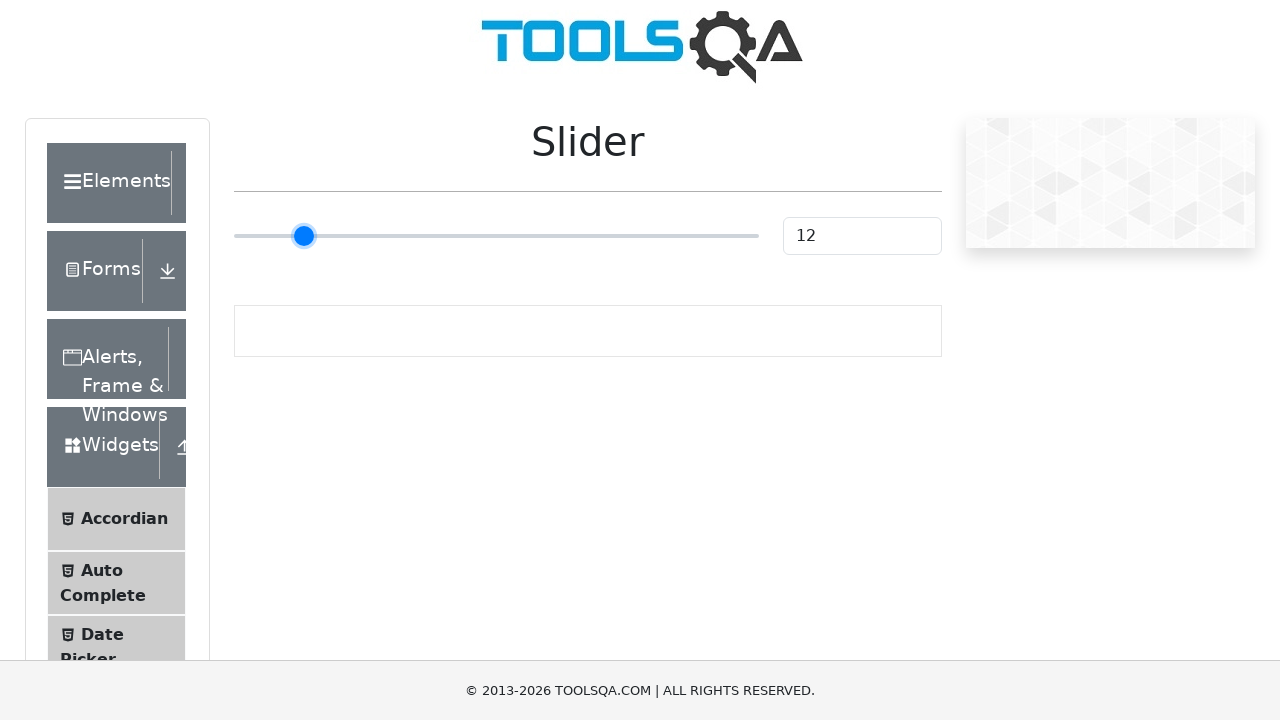

Pressed ArrowRight on slider (move 13/100 to the right) on input.range-slider
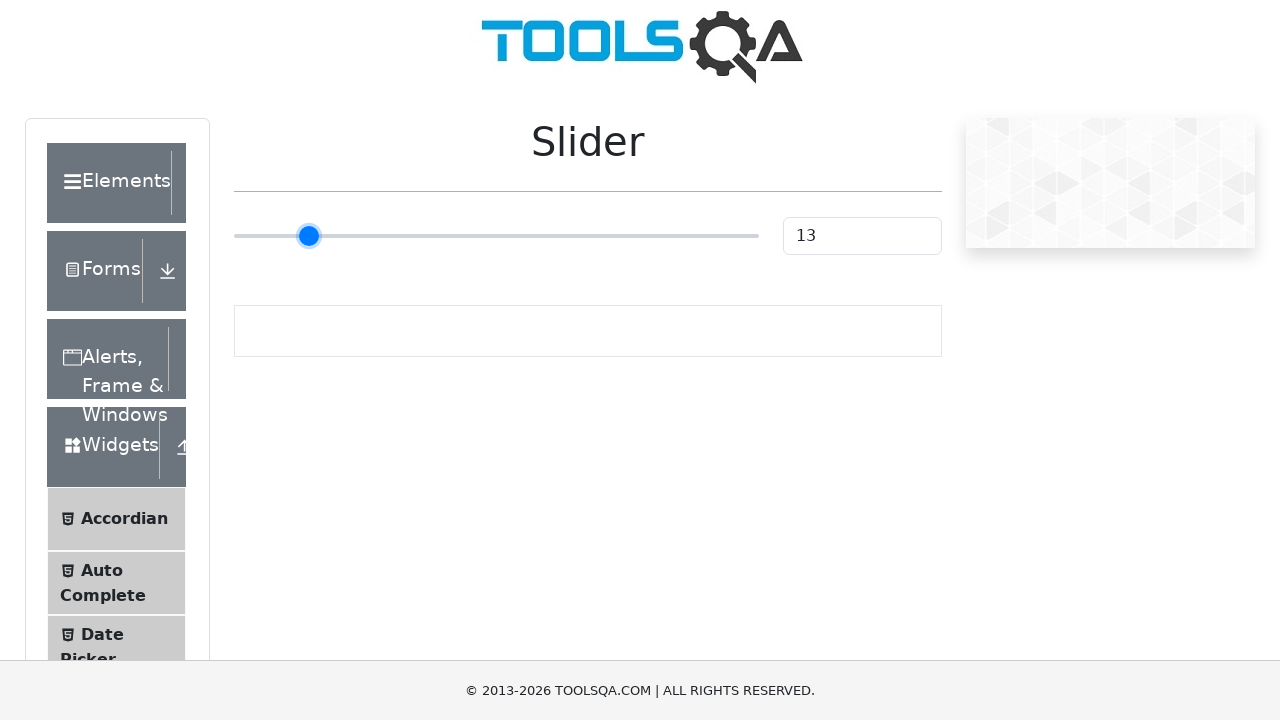

Pressed ArrowRight on slider (move 14/100 to the right) on input.range-slider
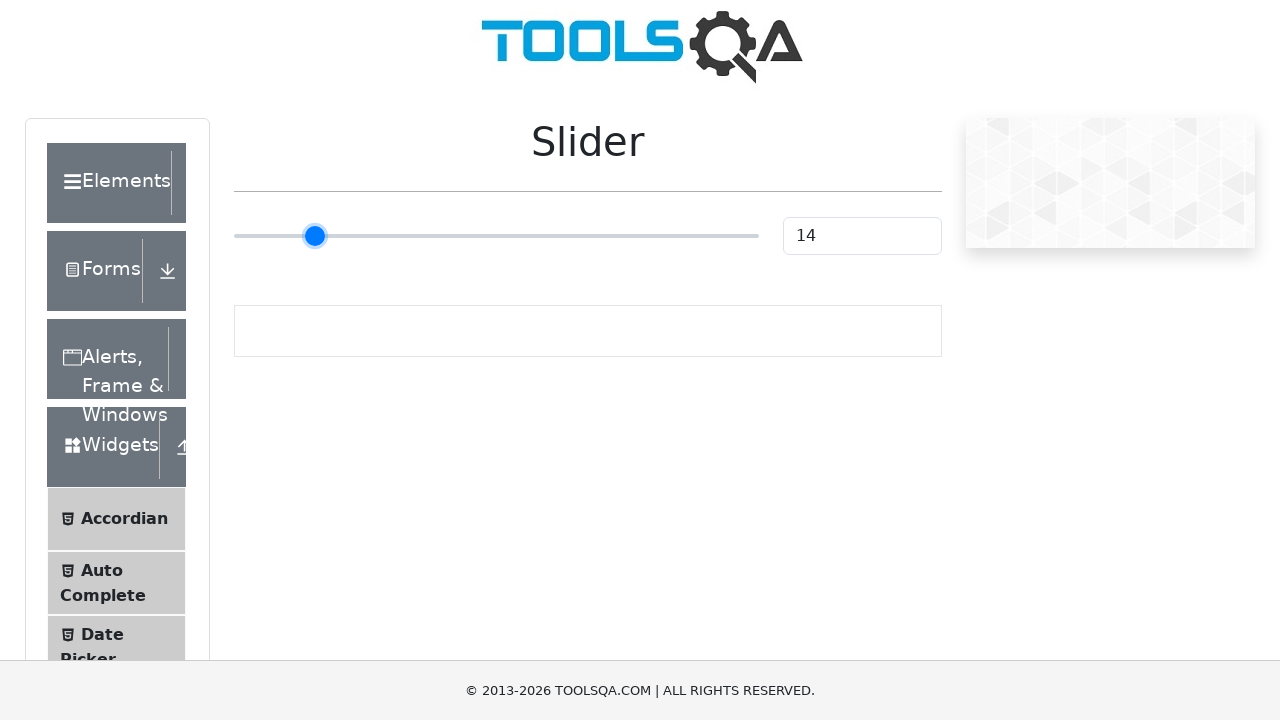

Pressed ArrowRight on slider (move 15/100 to the right) on input.range-slider
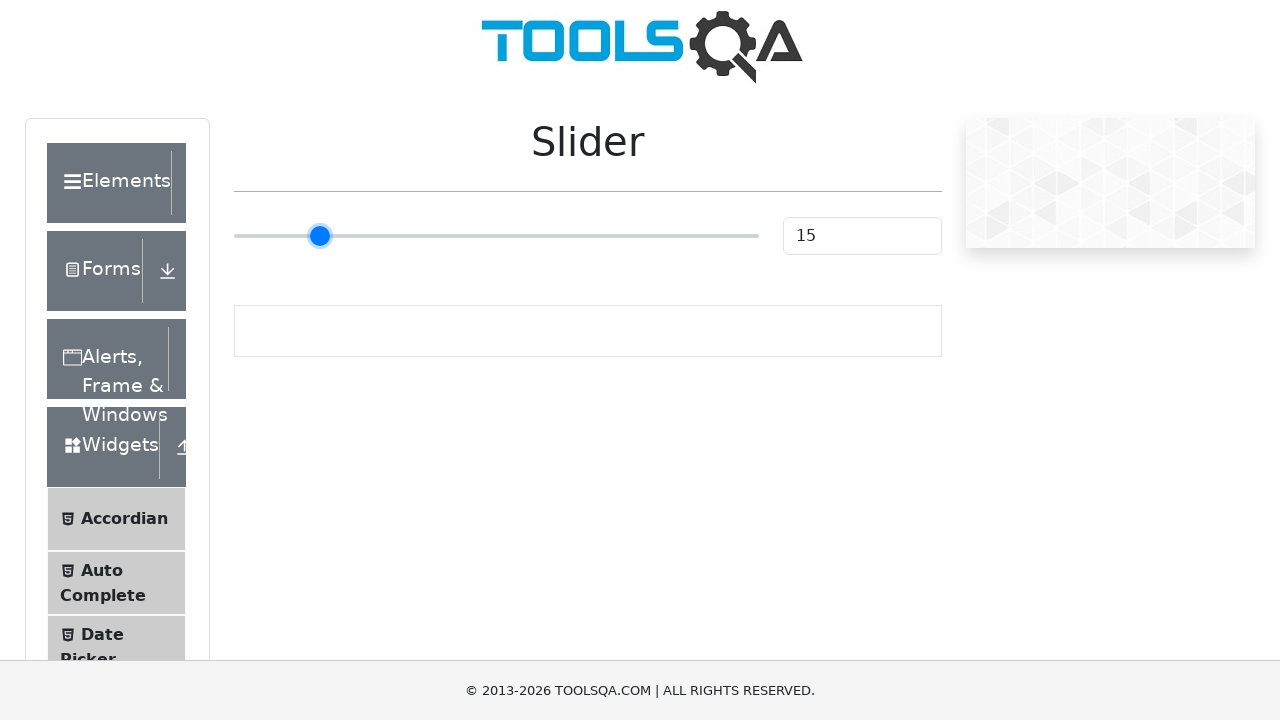

Pressed ArrowRight on slider (move 16/100 to the right) on input.range-slider
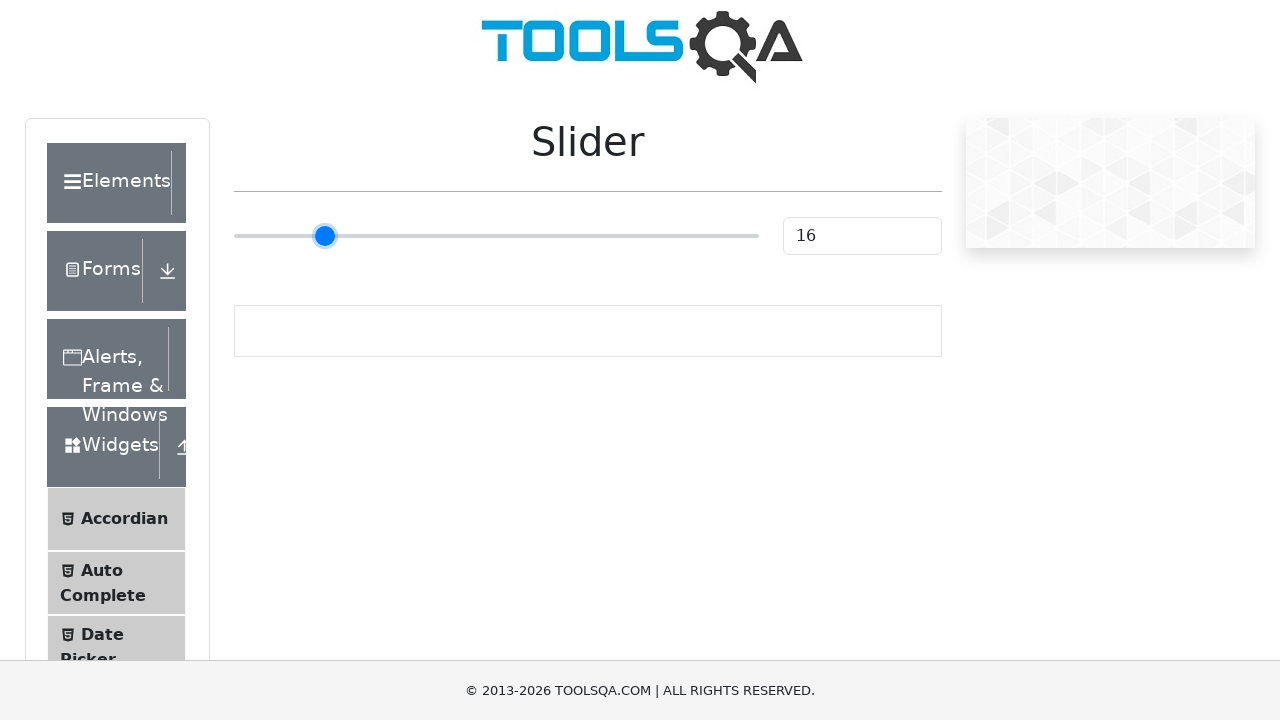

Pressed ArrowRight on slider (move 17/100 to the right) on input.range-slider
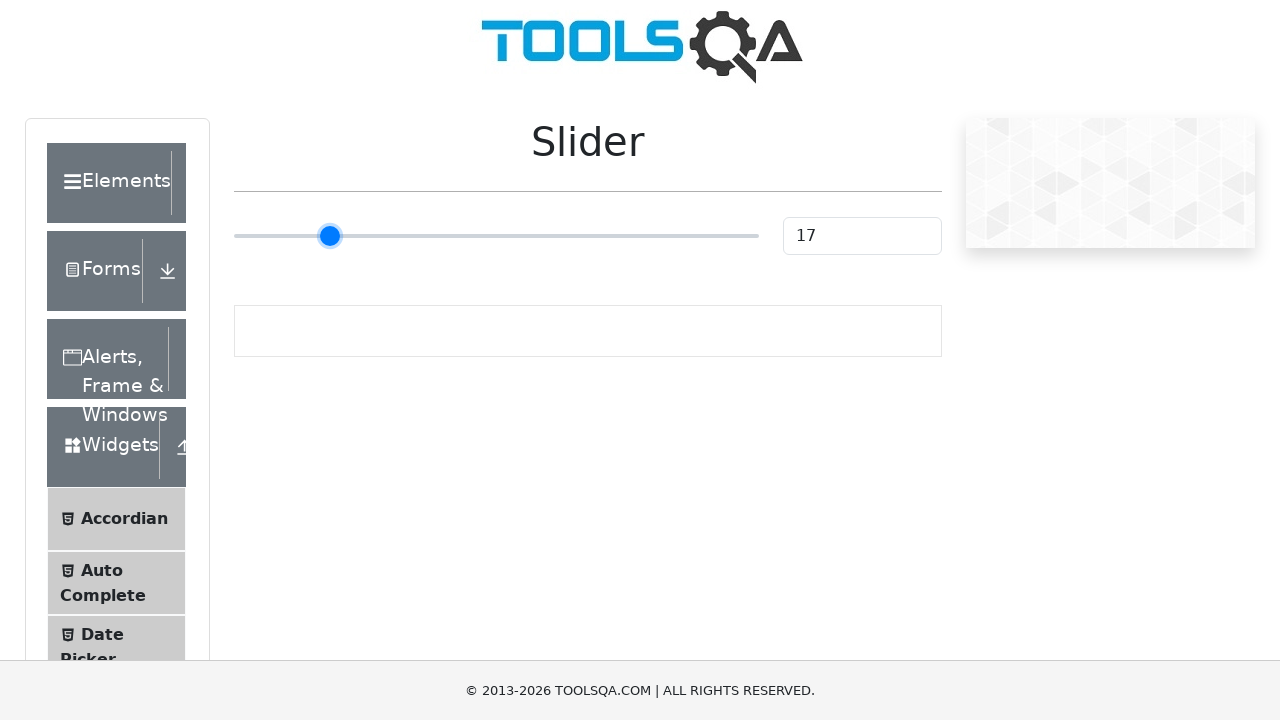

Pressed ArrowRight on slider (move 18/100 to the right) on input.range-slider
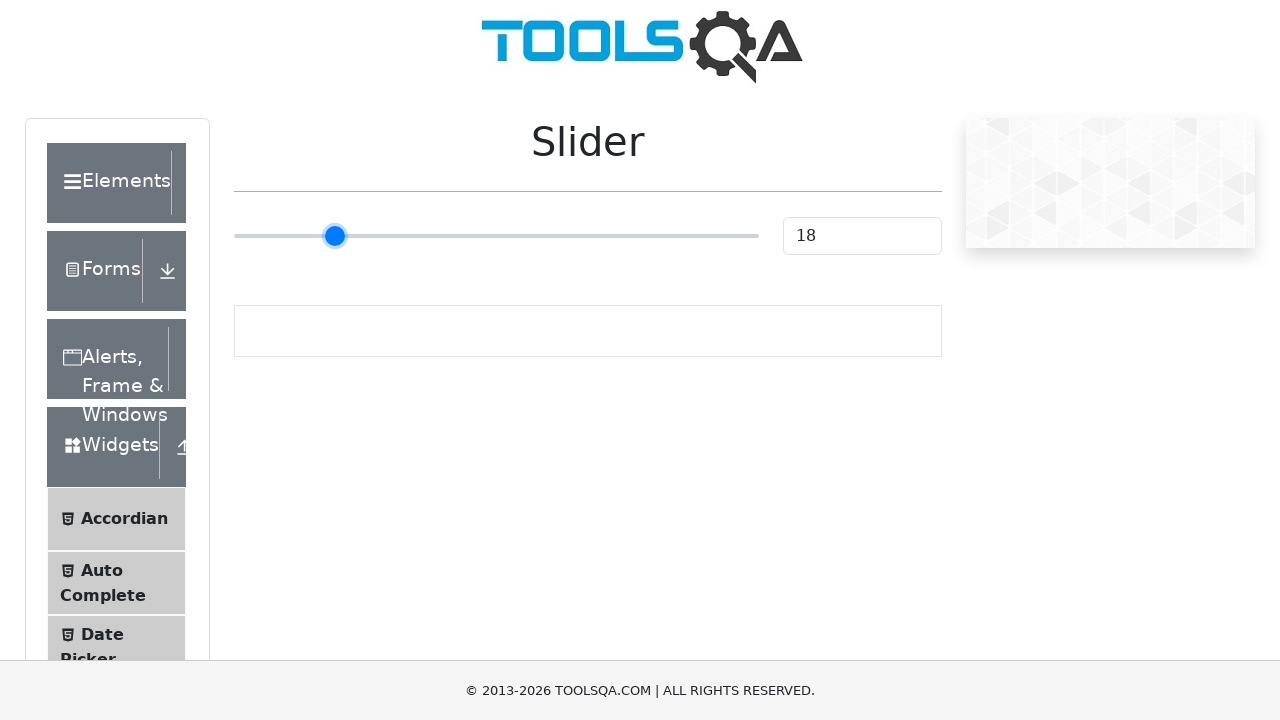

Pressed ArrowRight on slider (move 19/100 to the right) on input.range-slider
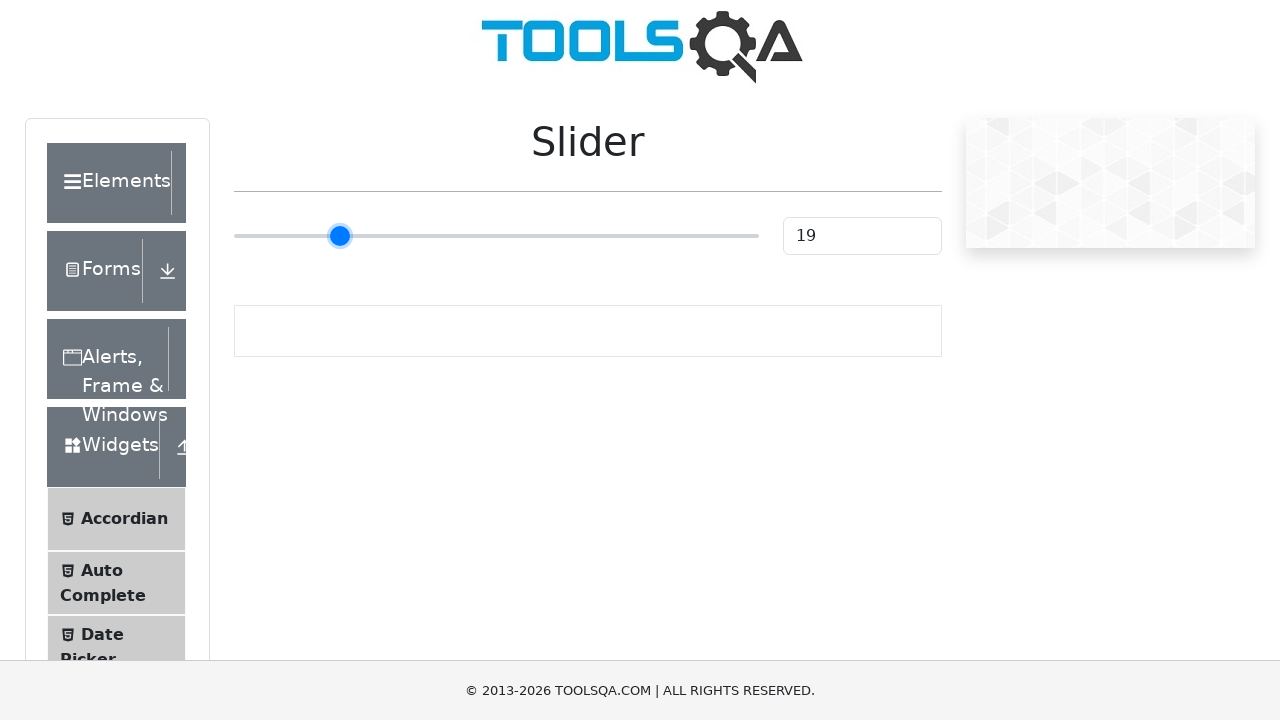

Pressed ArrowRight on slider (move 20/100 to the right) on input.range-slider
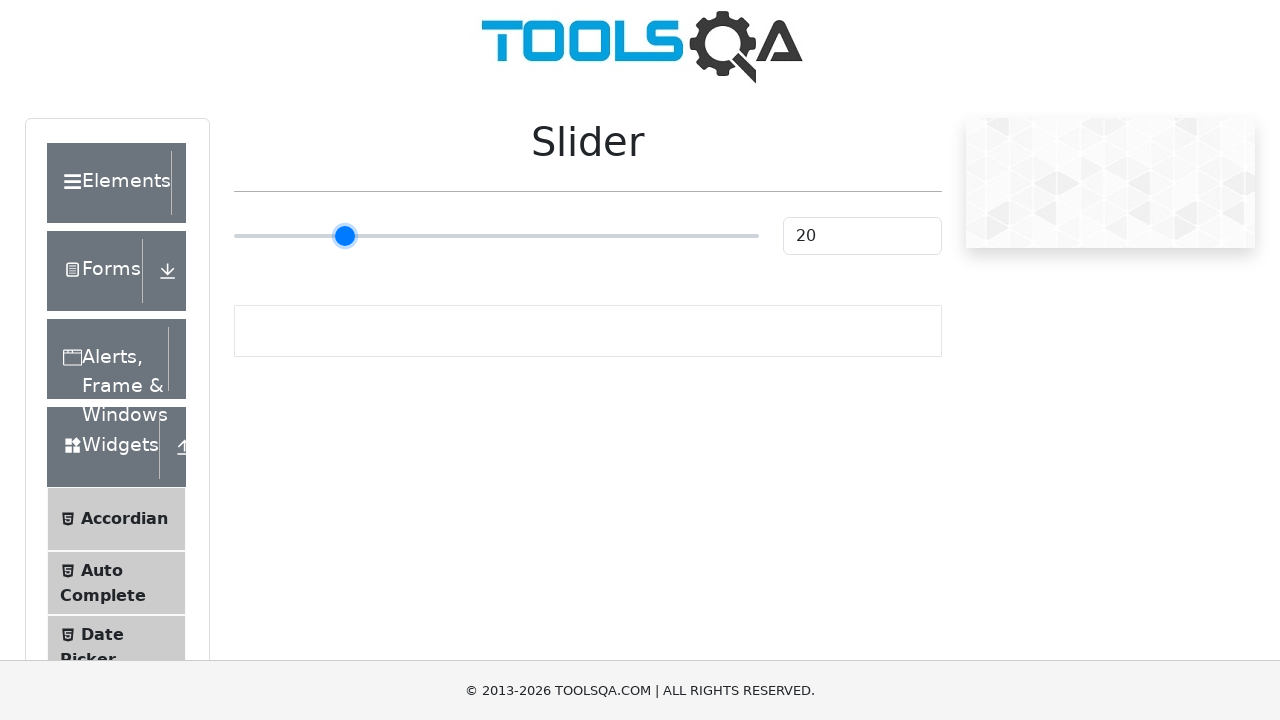

Pressed ArrowRight on slider (move 21/100 to the right) on input.range-slider
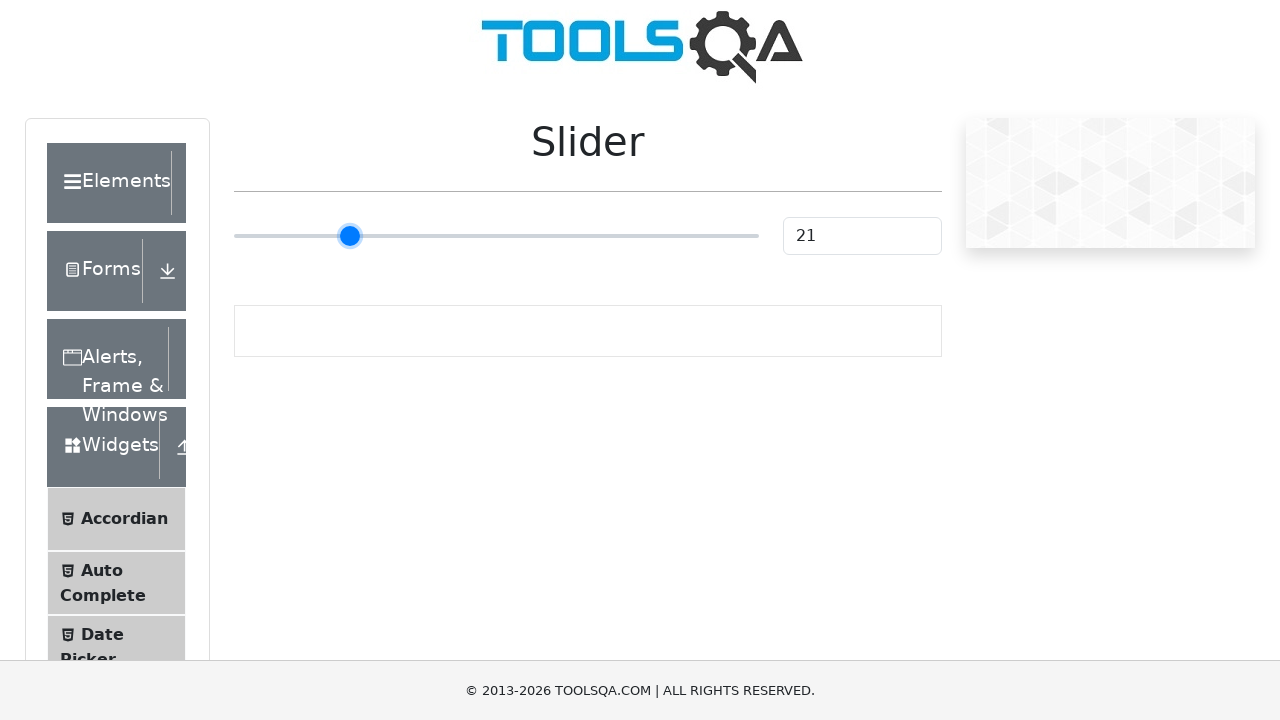

Pressed ArrowRight on slider (move 22/100 to the right) on input.range-slider
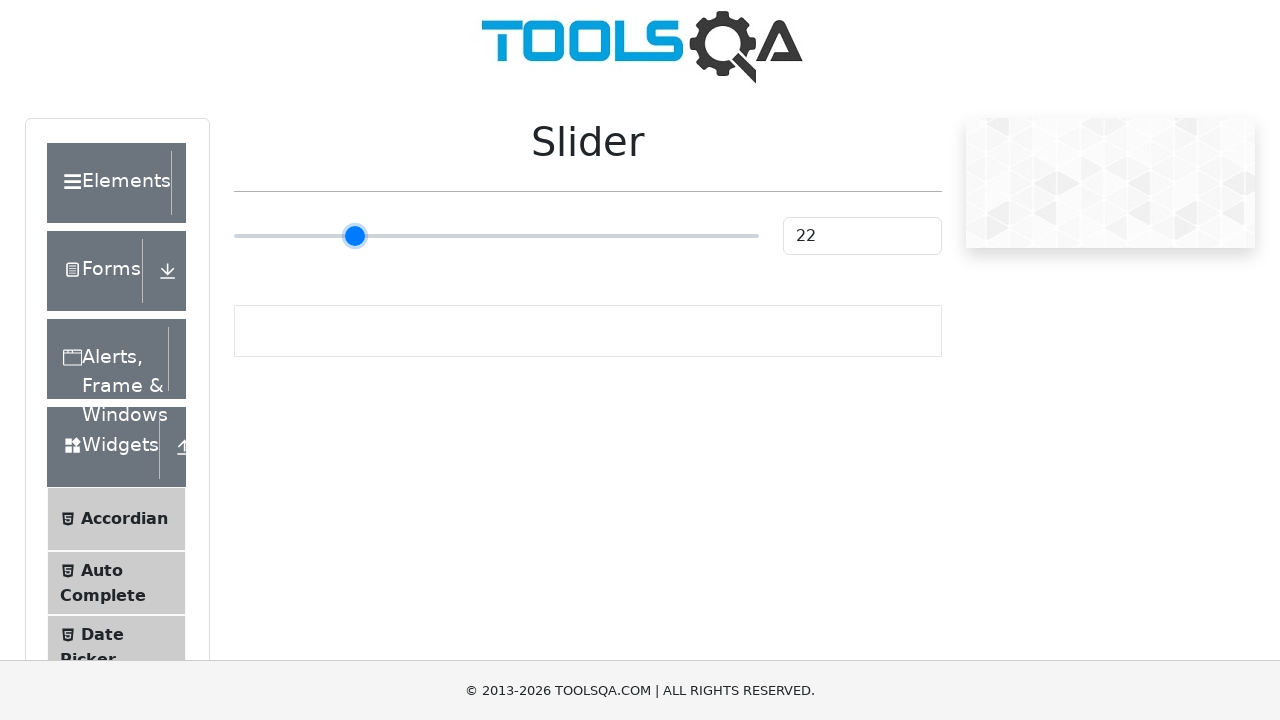

Pressed ArrowRight on slider (move 23/100 to the right) on input.range-slider
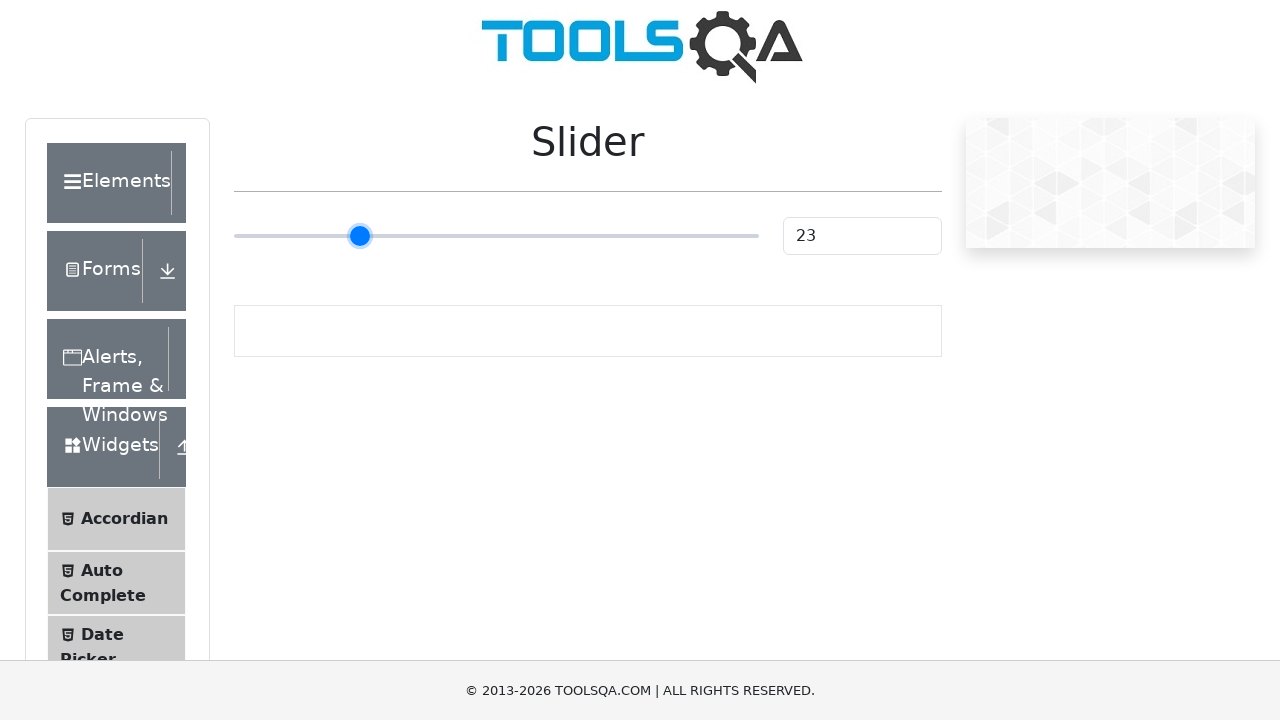

Pressed ArrowRight on slider (move 24/100 to the right) on input.range-slider
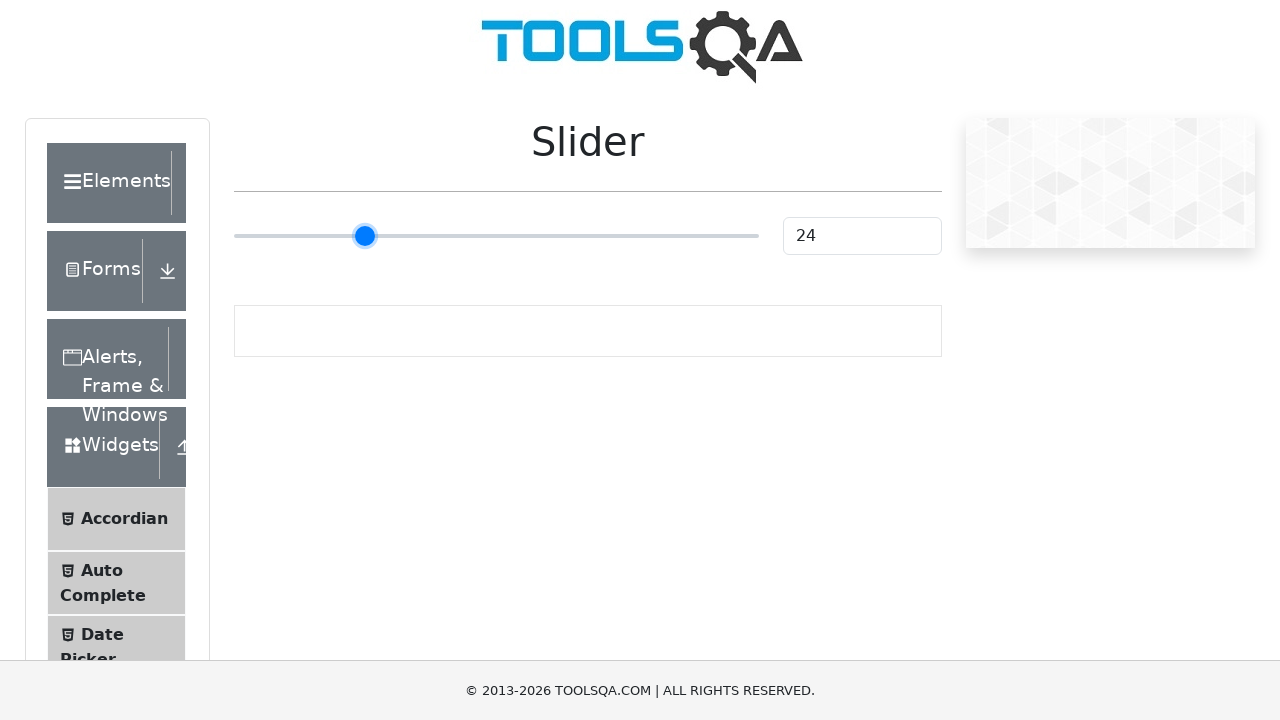

Pressed ArrowRight on slider (move 25/100 to the right) on input.range-slider
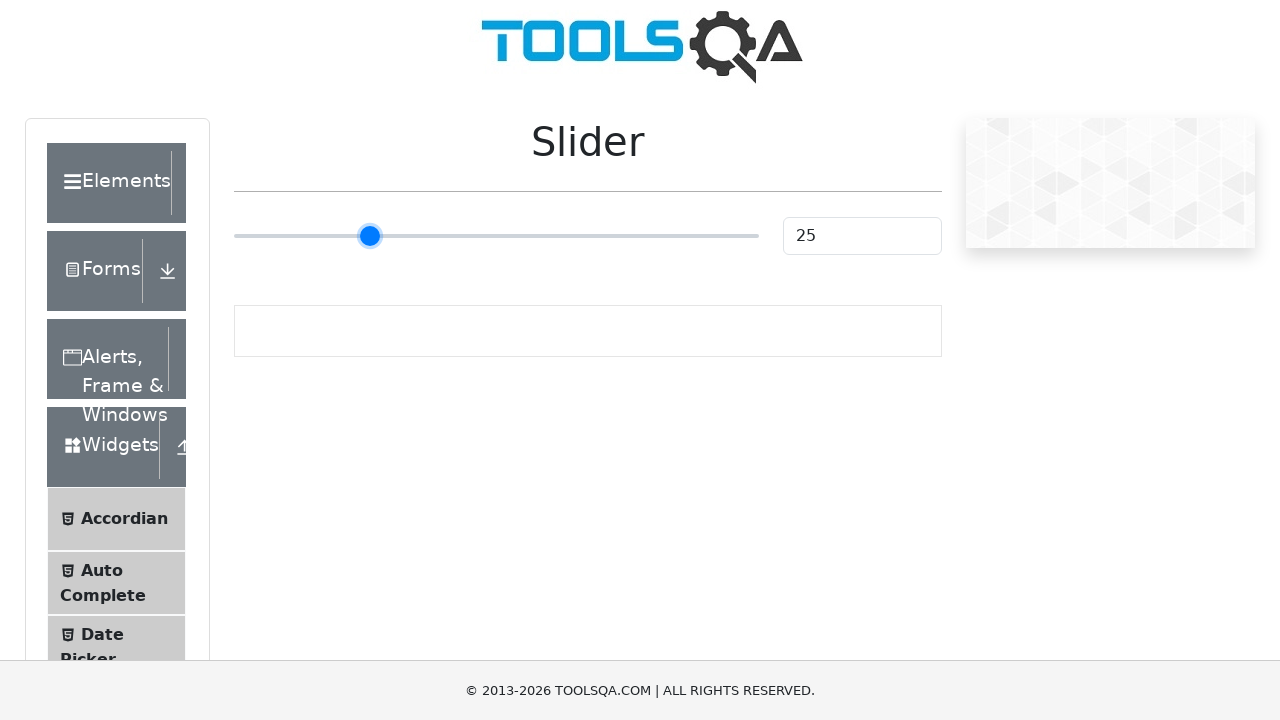

Pressed ArrowRight on slider (move 26/100 to the right) on input.range-slider
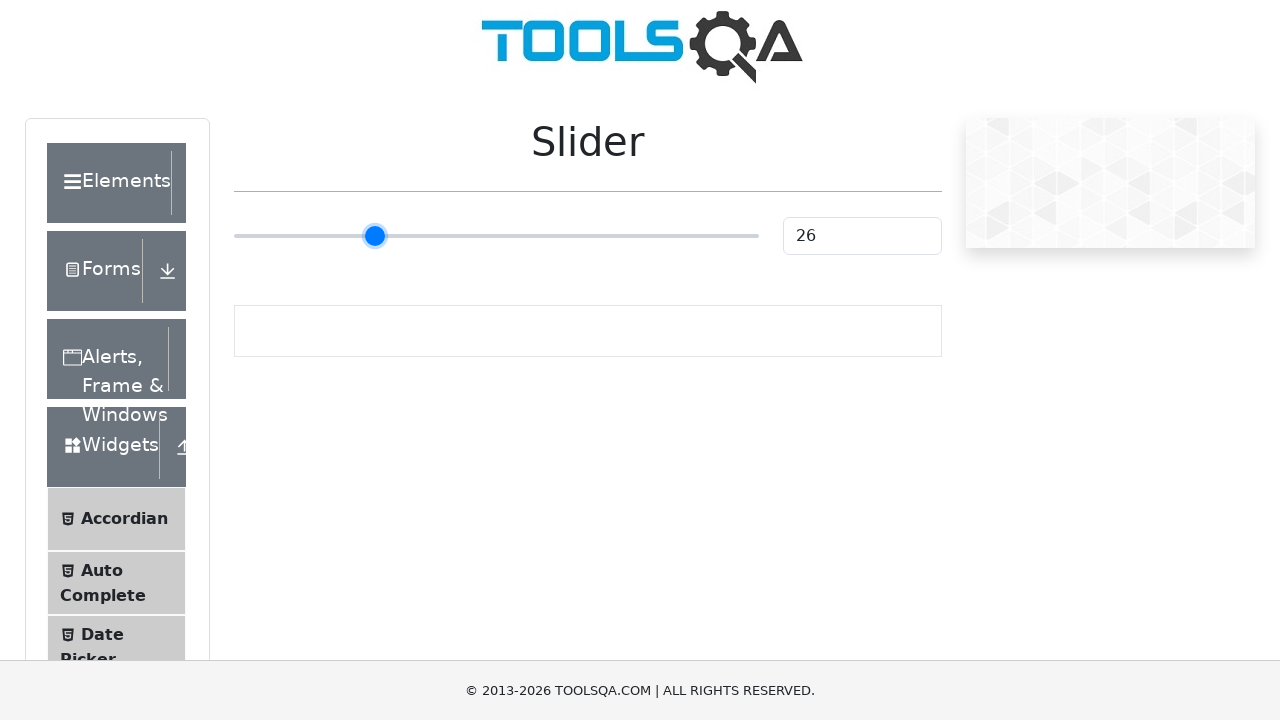

Pressed ArrowRight on slider (move 27/100 to the right) on input.range-slider
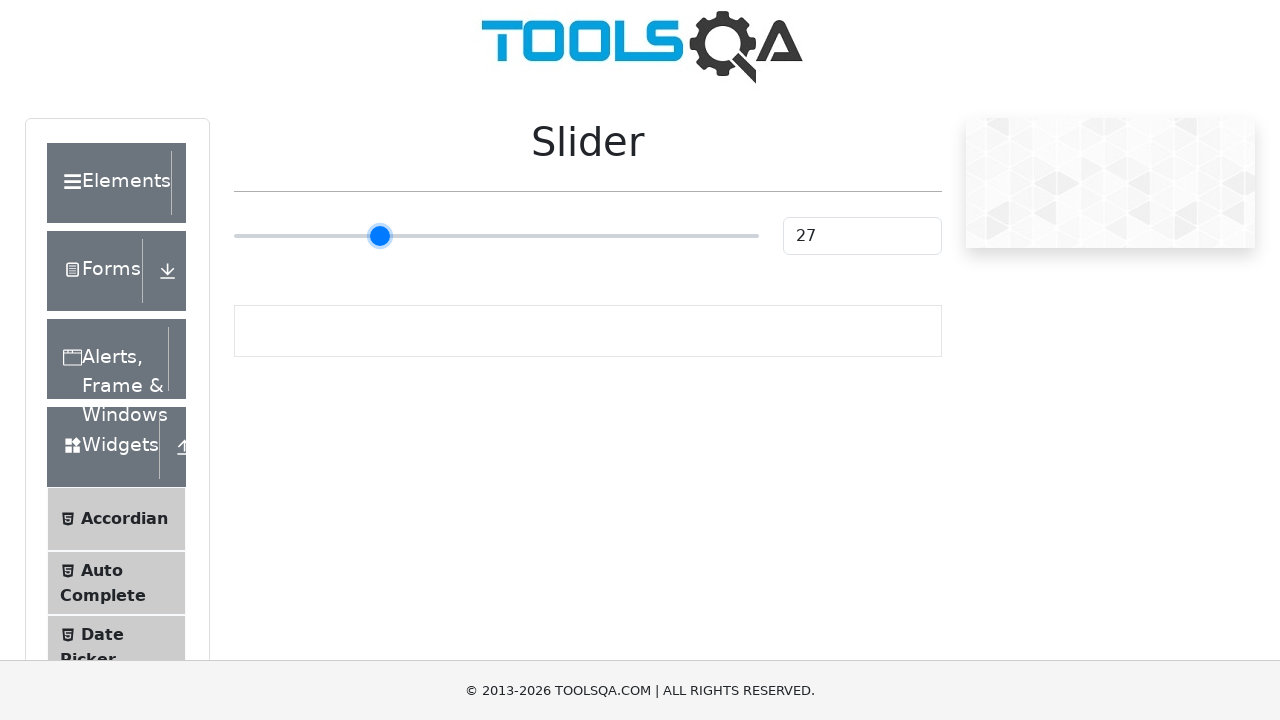

Pressed ArrowRight on slider (move 28/100 to the right) on input.range-slider
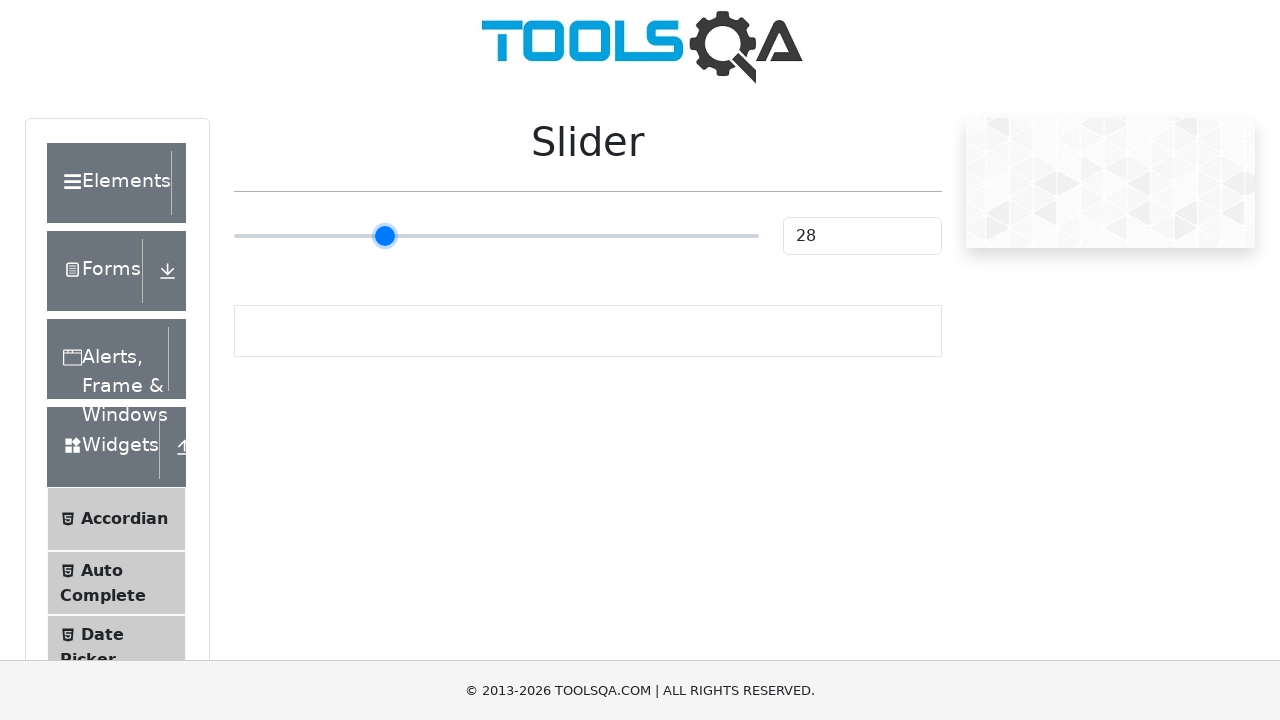

Pressed ArrowRight on slider (move 29/100 to the right) on input.range-slider
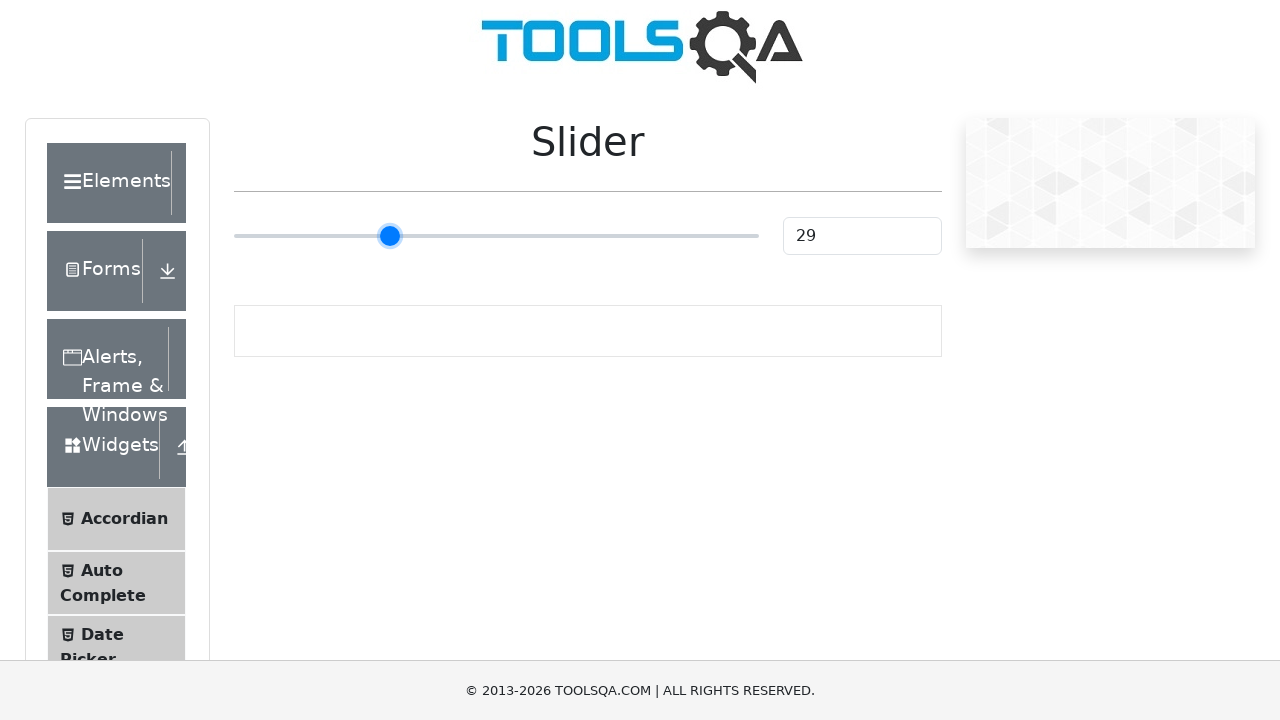

Pressed ArrowRight on slider (move 30/100 to the right) on input.range-slider
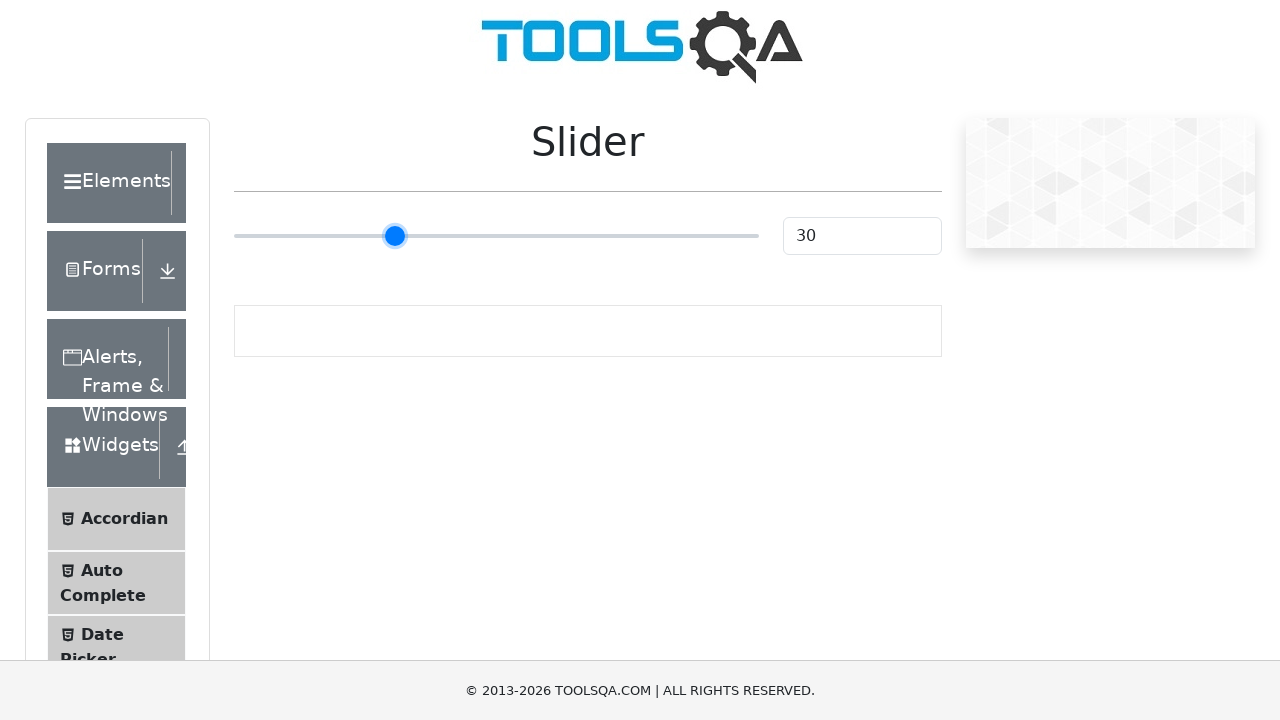

Pressed ArrowRight on slider (move 31/100 to the right) on input.range-slider
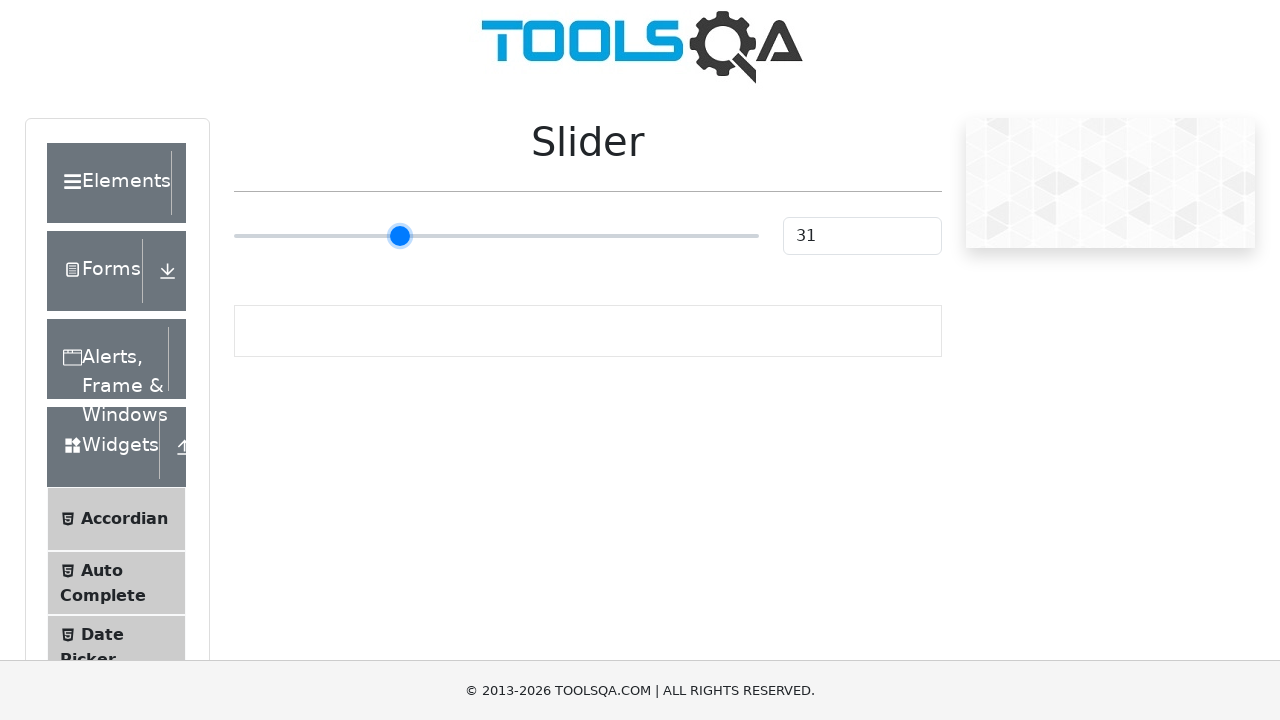

Pressed ArrowRight on slider (move 32/100 to the right) on input.range-slider
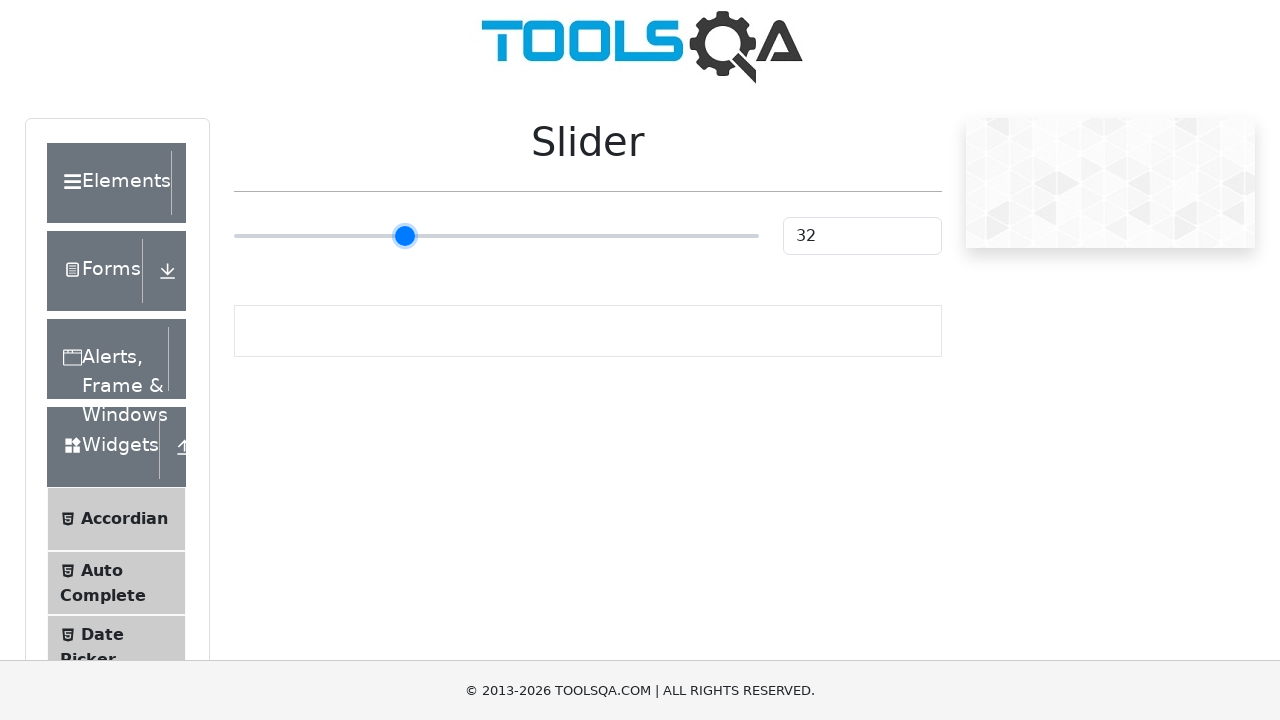

Pressed ArrowRight on slider (move 33/100 to the right) on input.range-slider
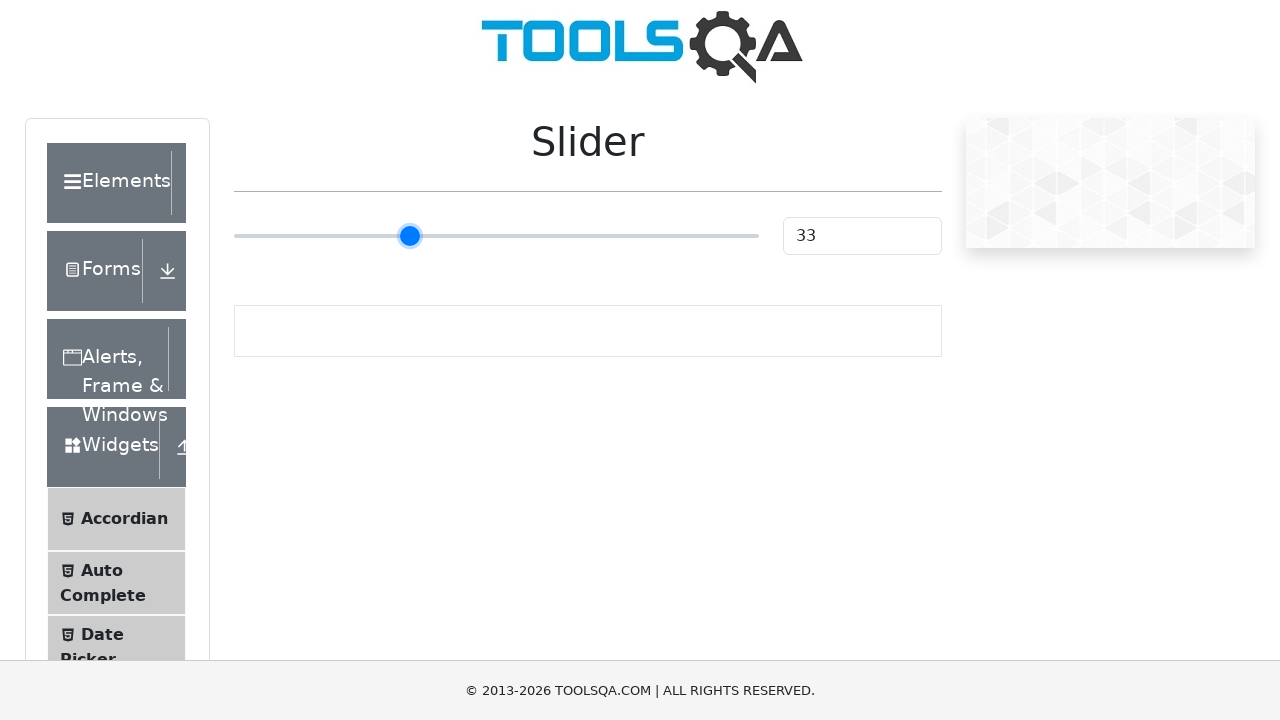

Pressed ArrowRight on slider (move 34/100 to the right) on input.range-slider
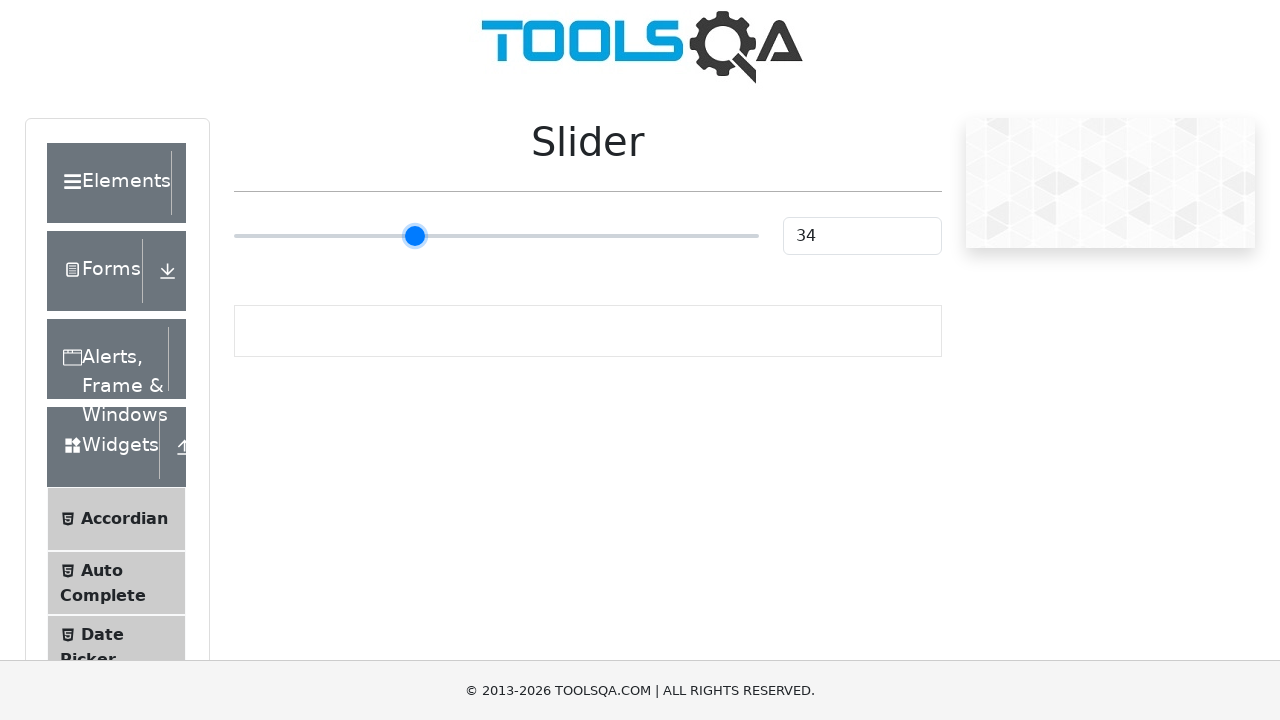

Pressed ArrowRight on slider (move 35/100 to the right) on input.range-slider
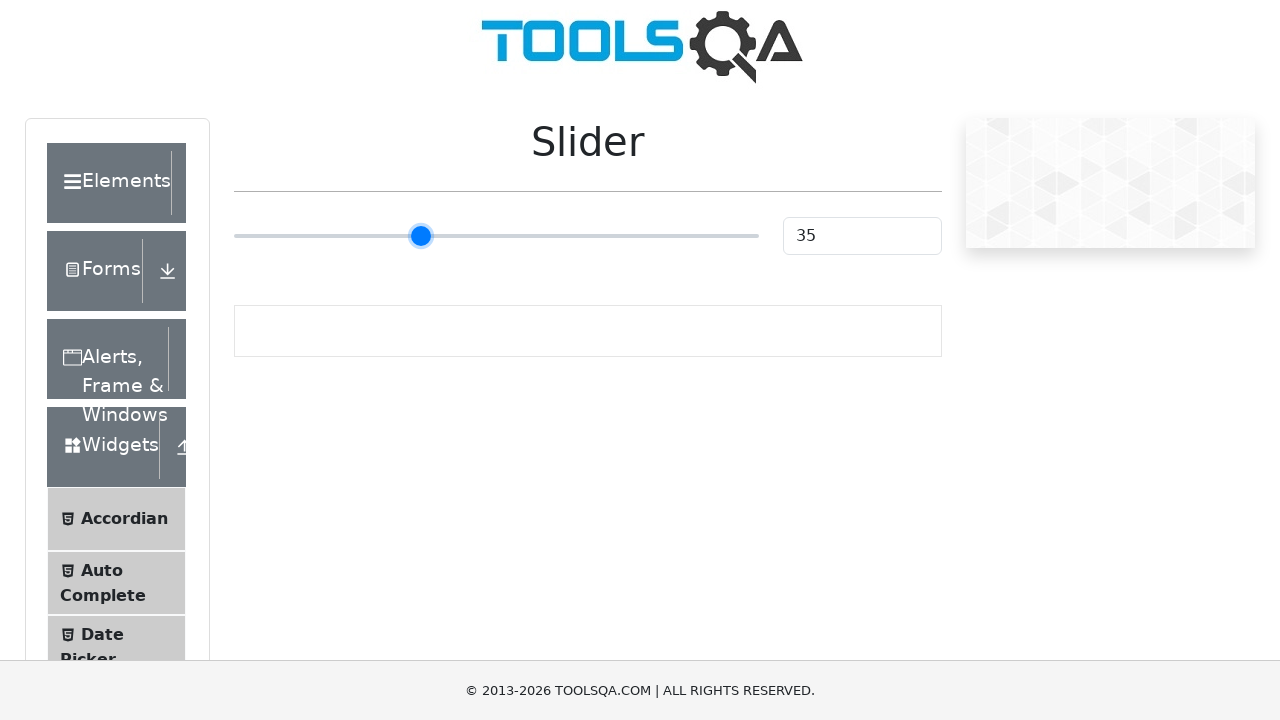

Pressed ArrowRight on slider (move 36/100 to the right) on input.range-slider
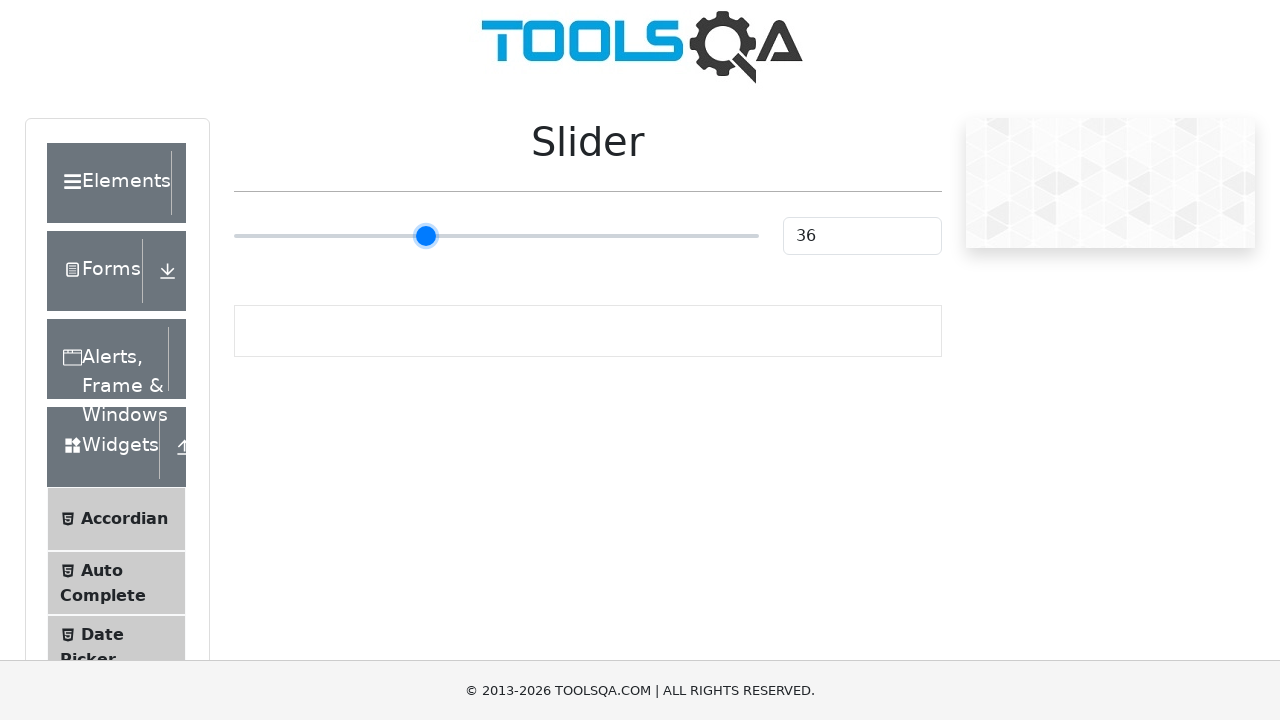

Pressed ArrowRight on slider (move 37/100 to the right) on input.range-slider
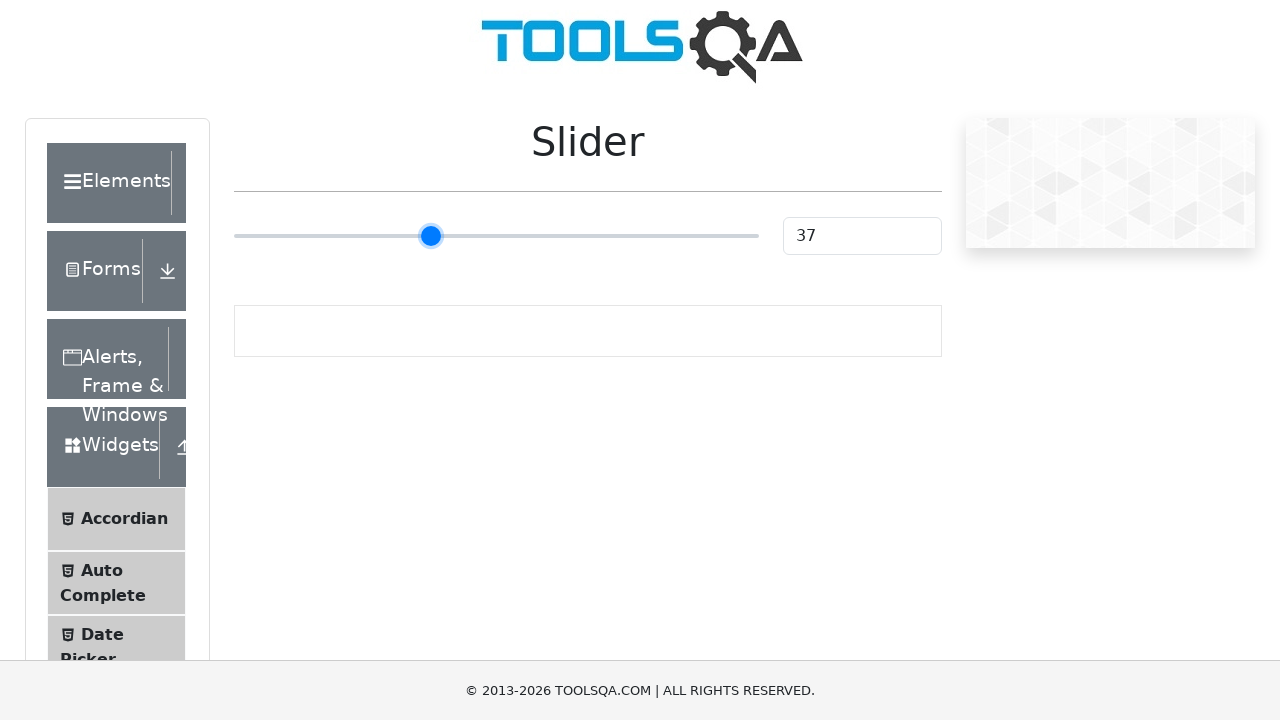

Pressed ArrowRight on slider (move 38/100 to the right) on input.range-slider
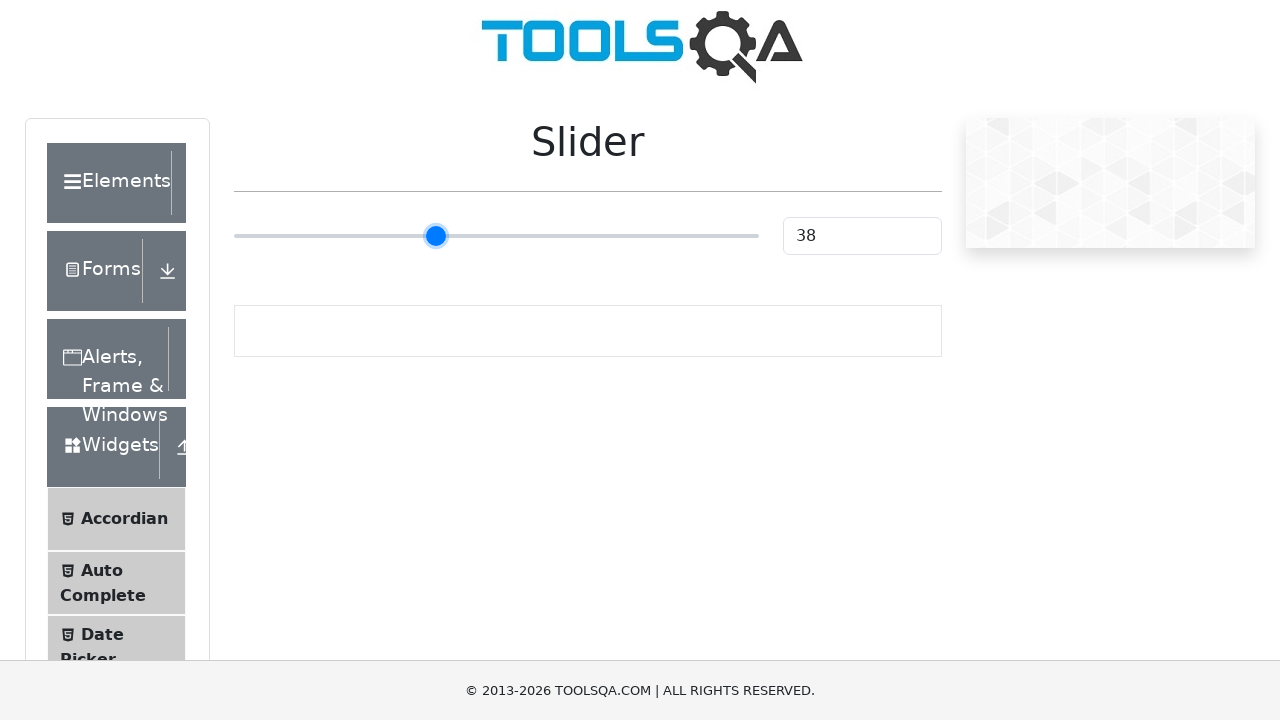

Pressed ArrowRight on slider (move 39/100 to the right) on input.range-slider
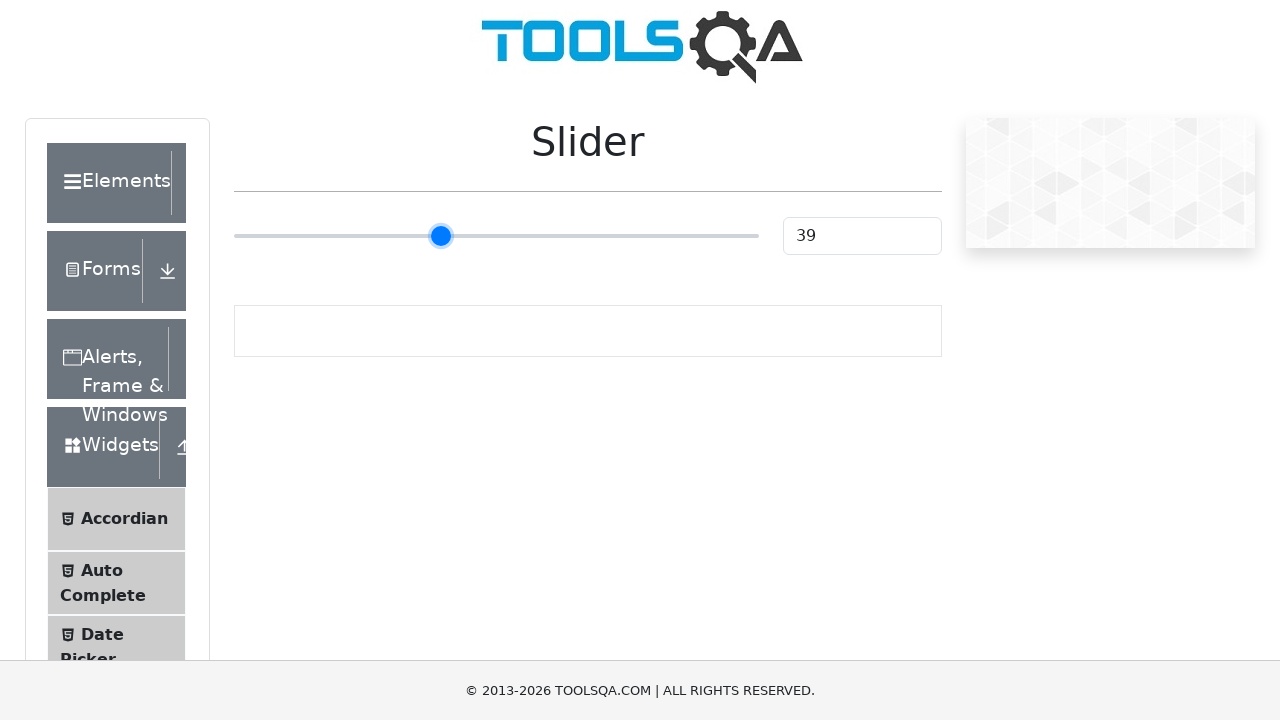

Pressed ArrowRight on slider (move 40/100 to the right) on input.range-slider
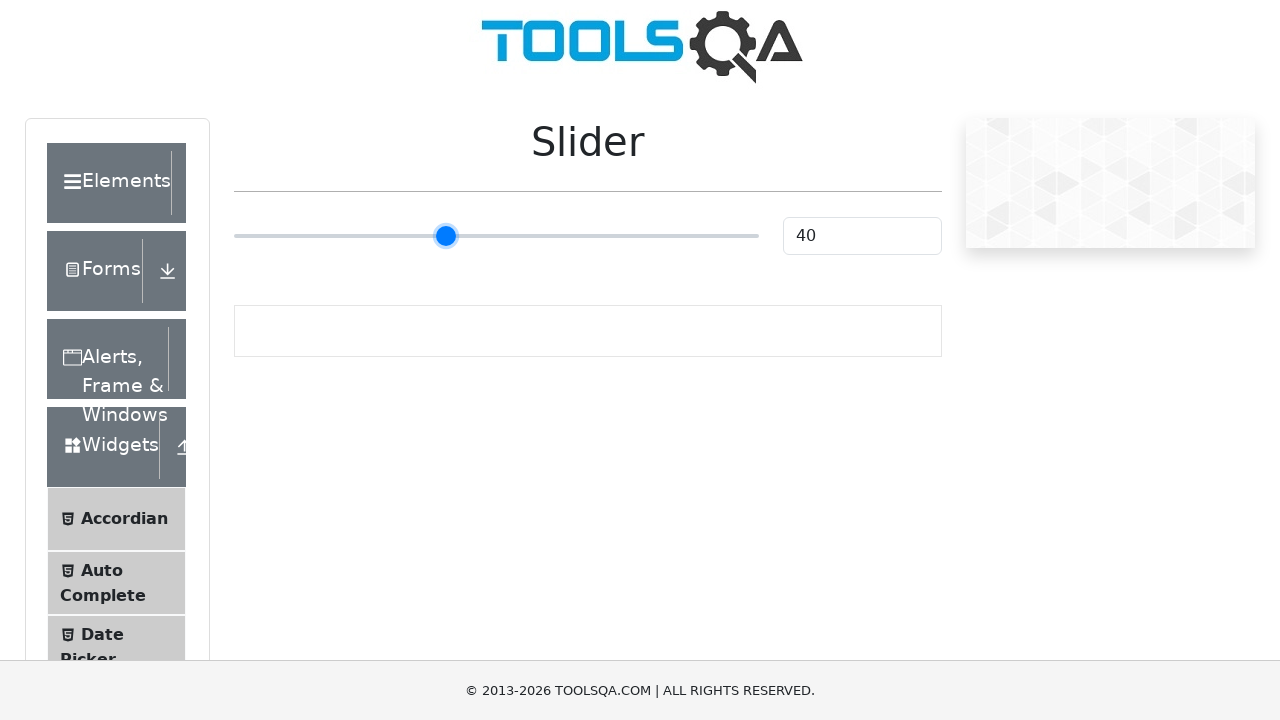

Pressed ArrowRight on slider (move 41/100 to the right) on input.range-slider
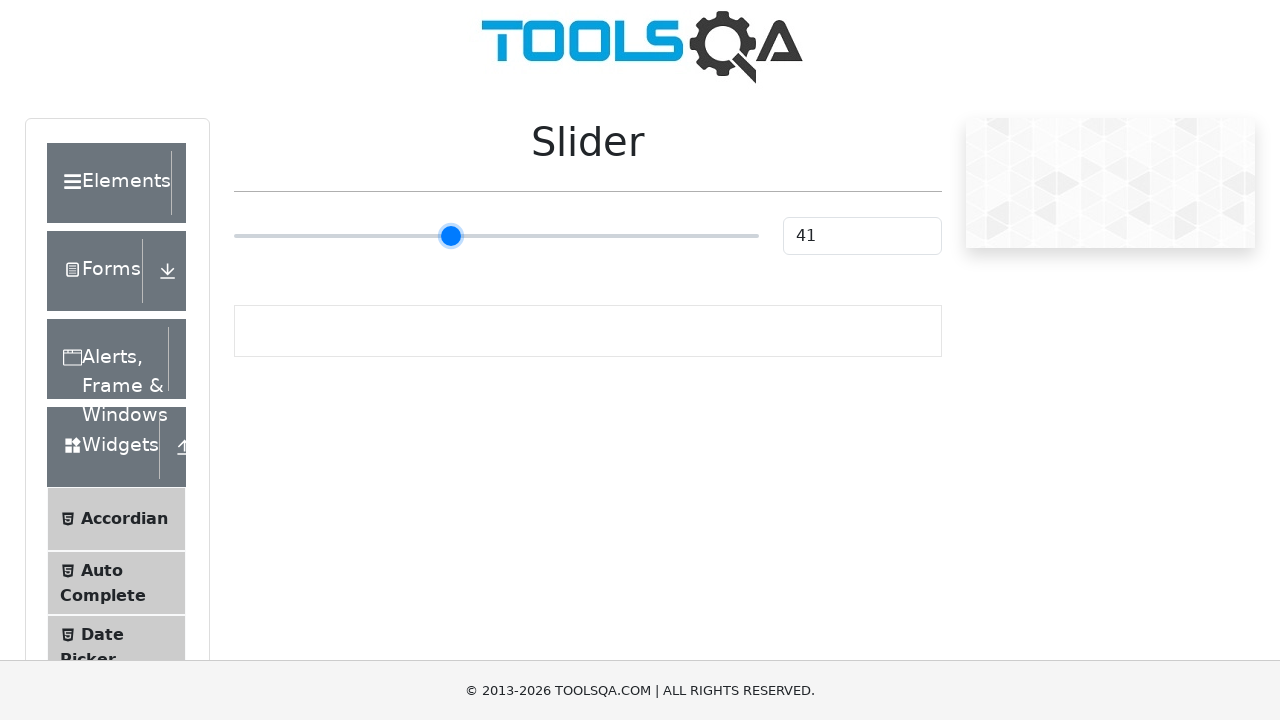

Pressed ArrowRight on slider (move 42/100 to the right) on input.range-slider
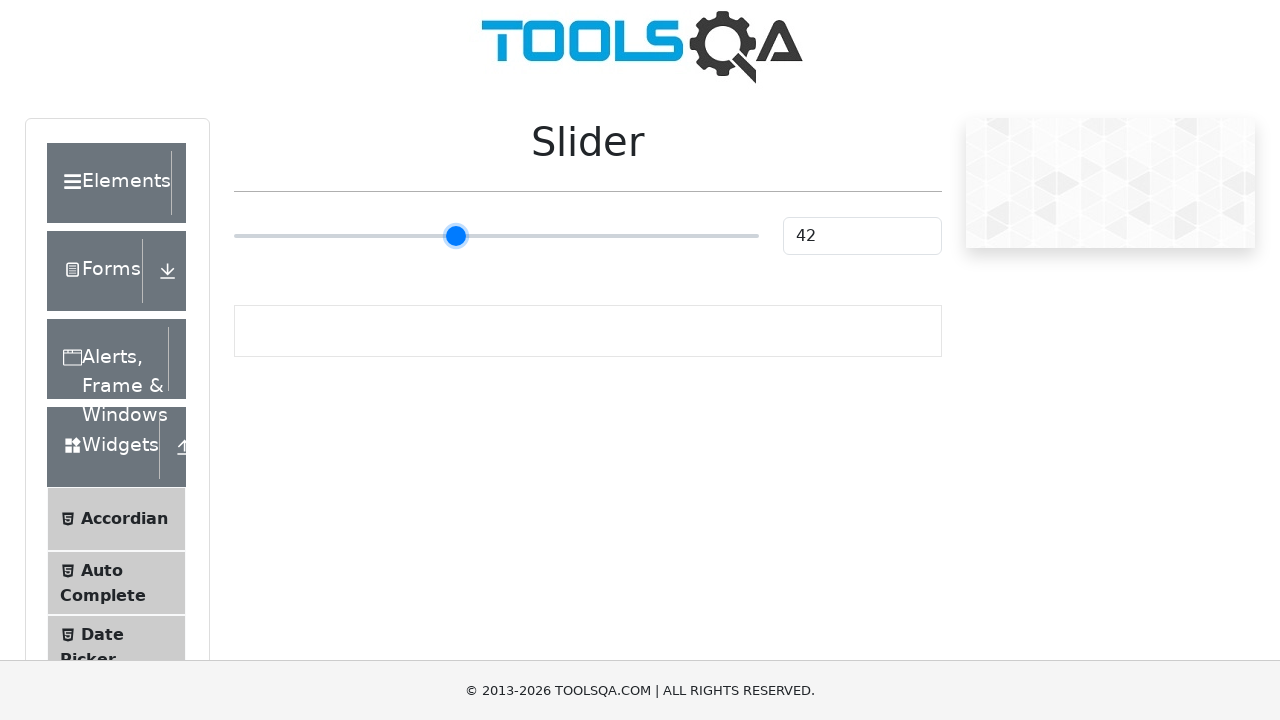

Pressed ArrowRight on slider (move 43/100 to the right) on input.range-slider
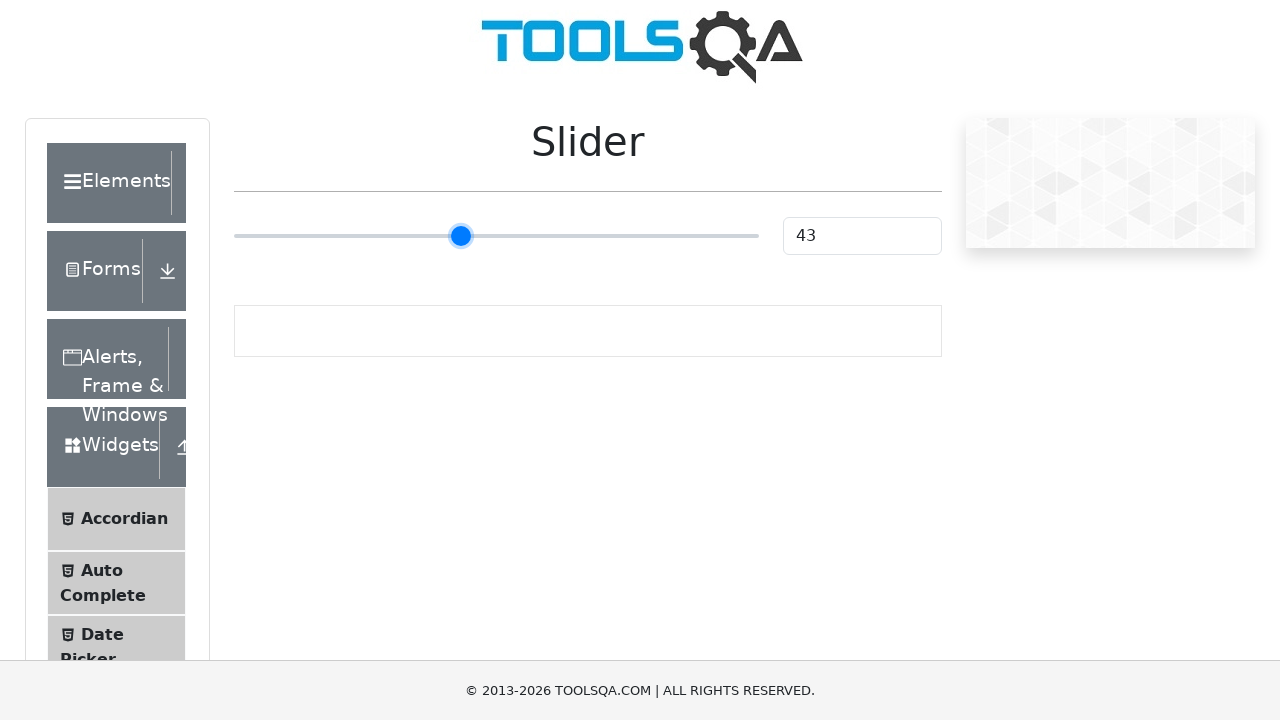

Pressed ArrowRight on slider (move 44/100 to the right) on input.range-slider
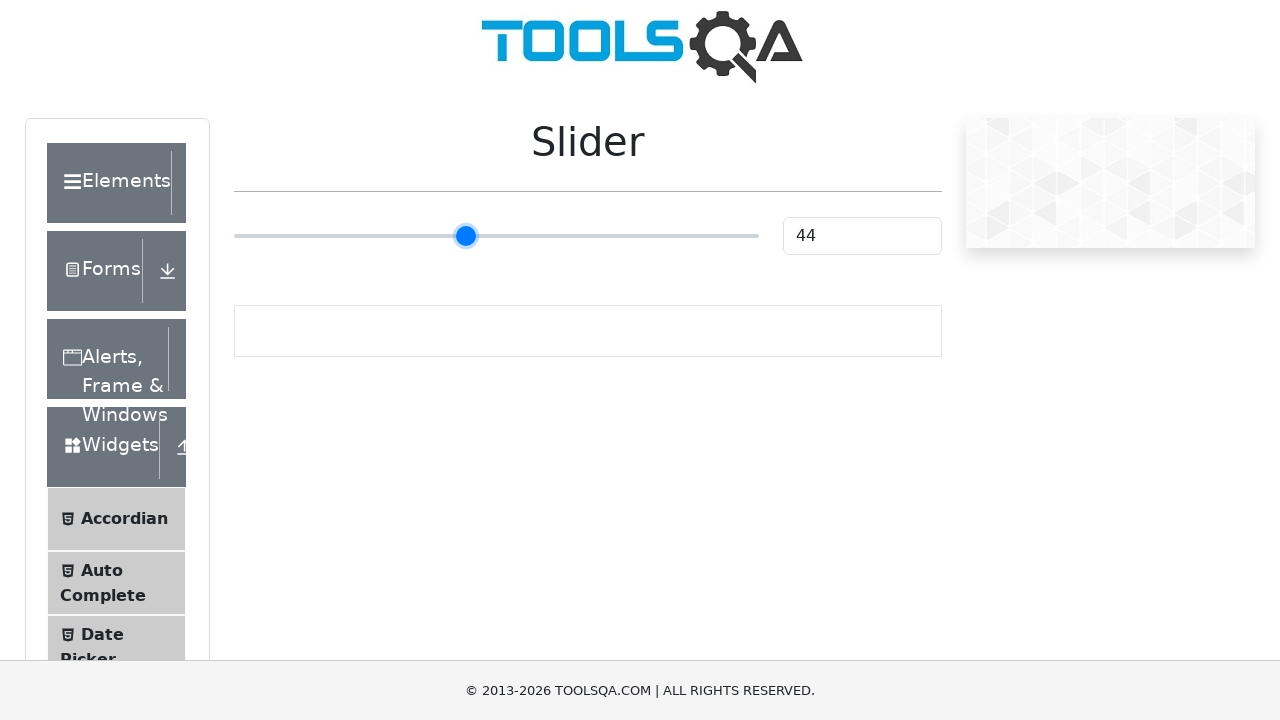

Pressed ArrowRight on slider (move 45/100 to the right) on input.range-slider
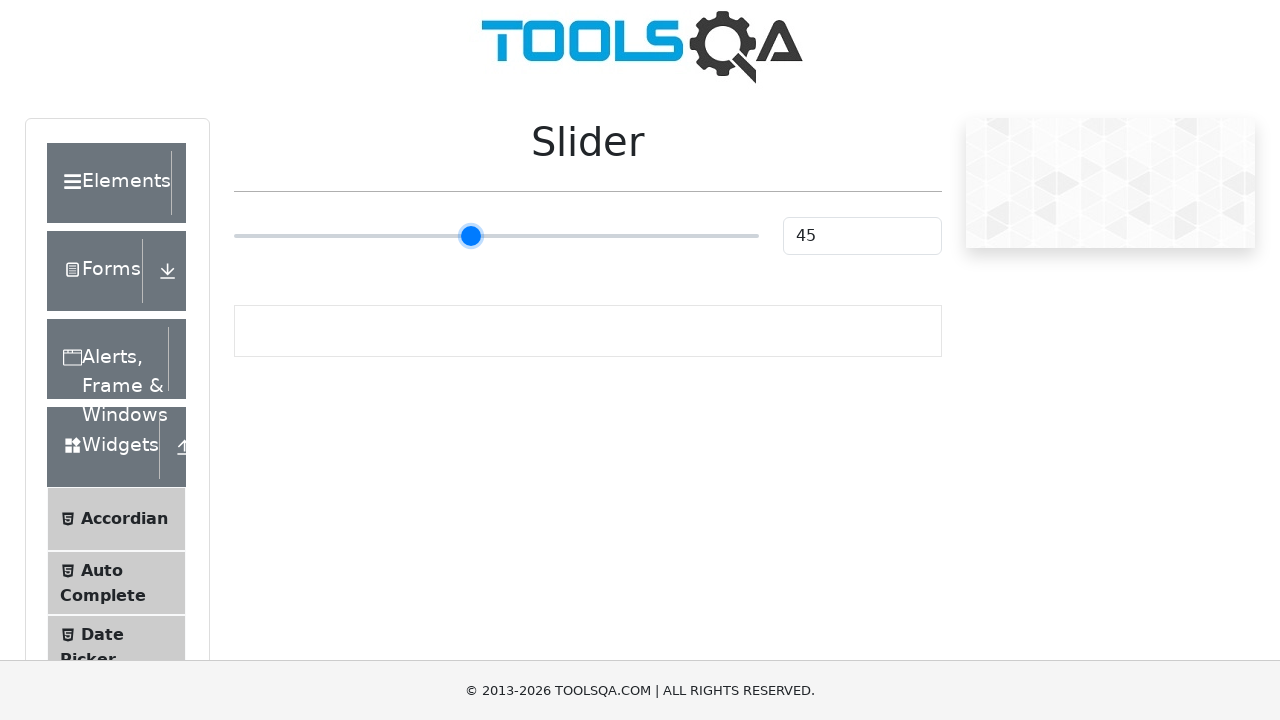

Pressed ArrowRight on slider (move 46/100 to the right) on input.range-slider
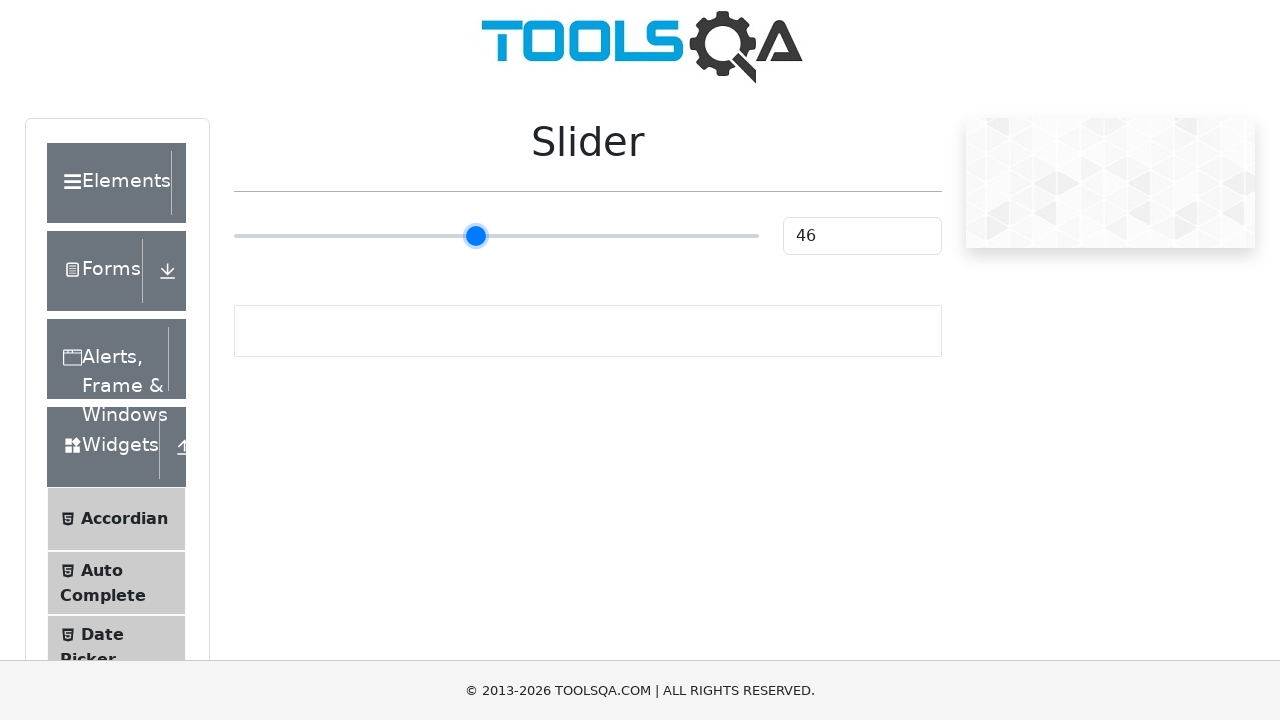

Pressed ArrowRight on slider (move 47/100 to the right) on input.range-slider
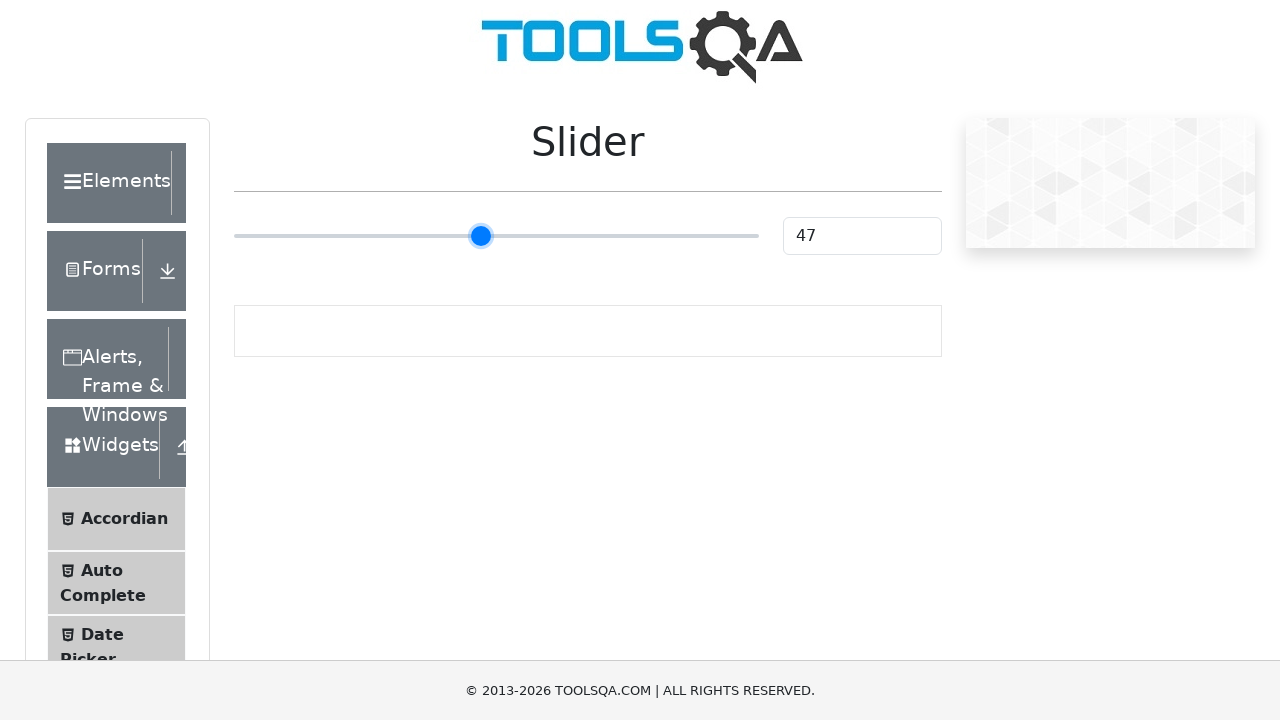

Pressed ArrowRight on slider (move 48/100 to the right) on input.range-slider
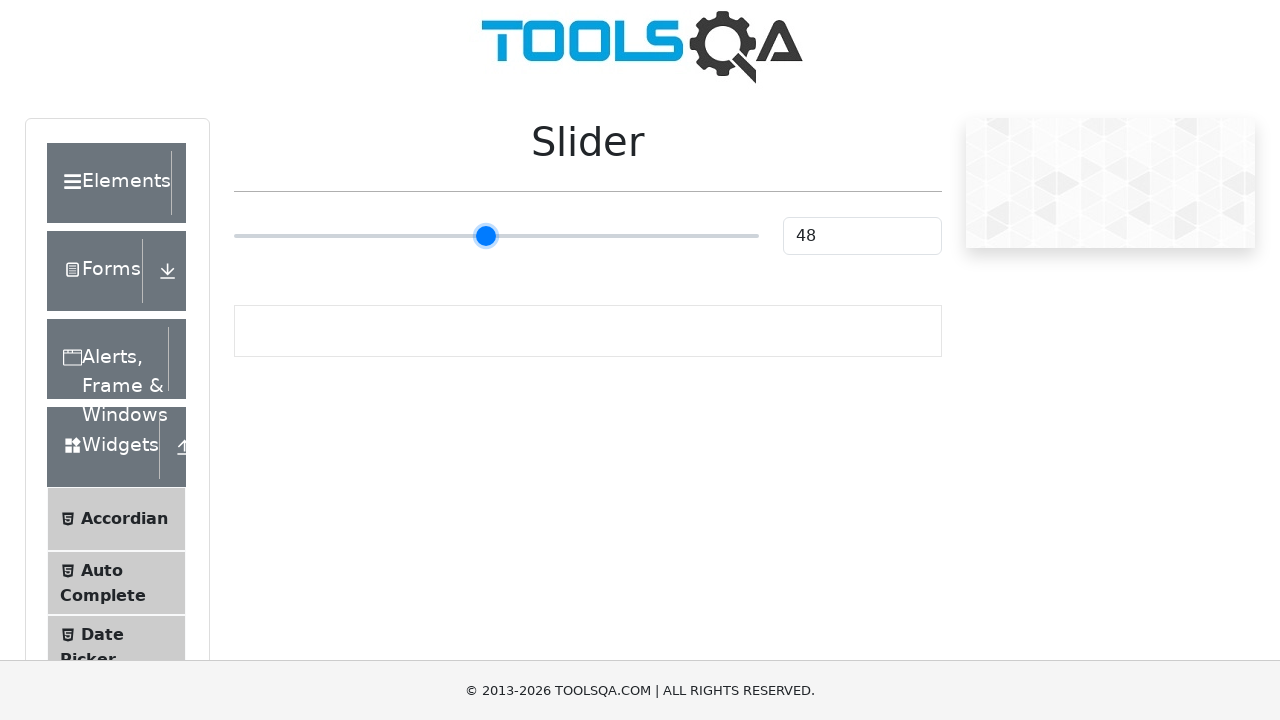

Pressed ArrowRight on slider (move 49/100 to the right) on input.range-slider
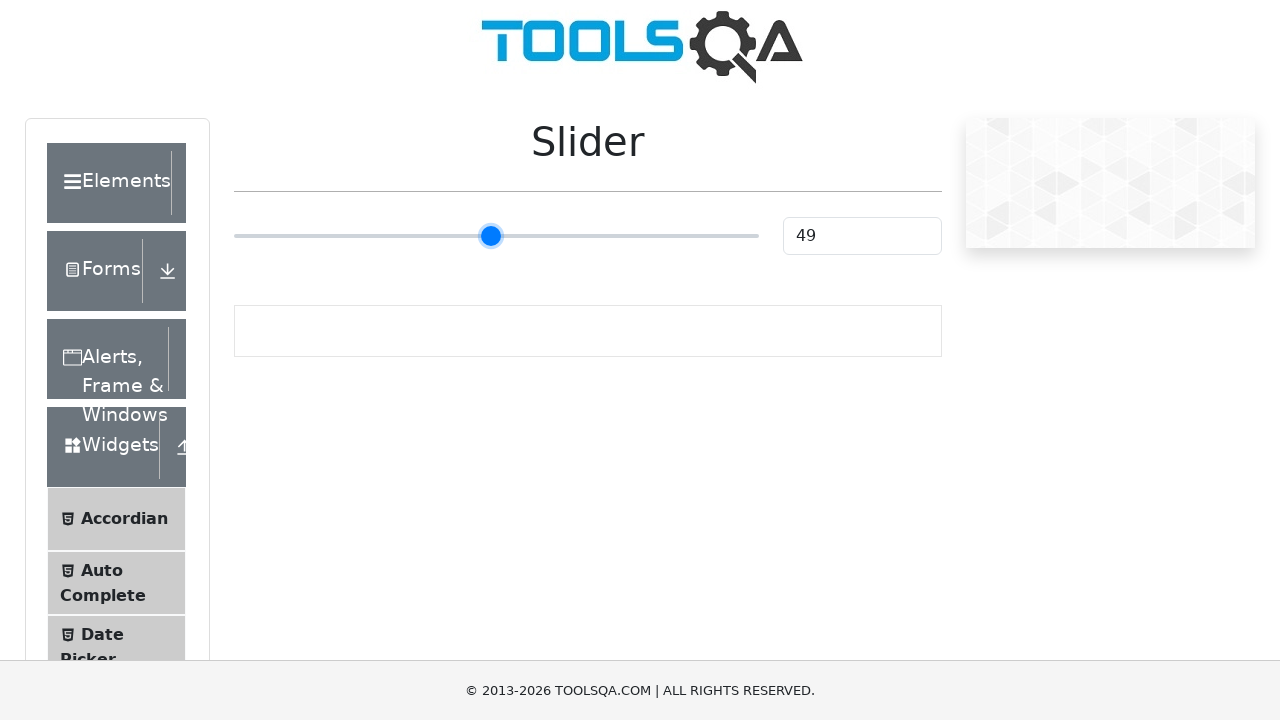

Pressed ArrowRight on slider (move 50/100 to the right) on input.range-slider
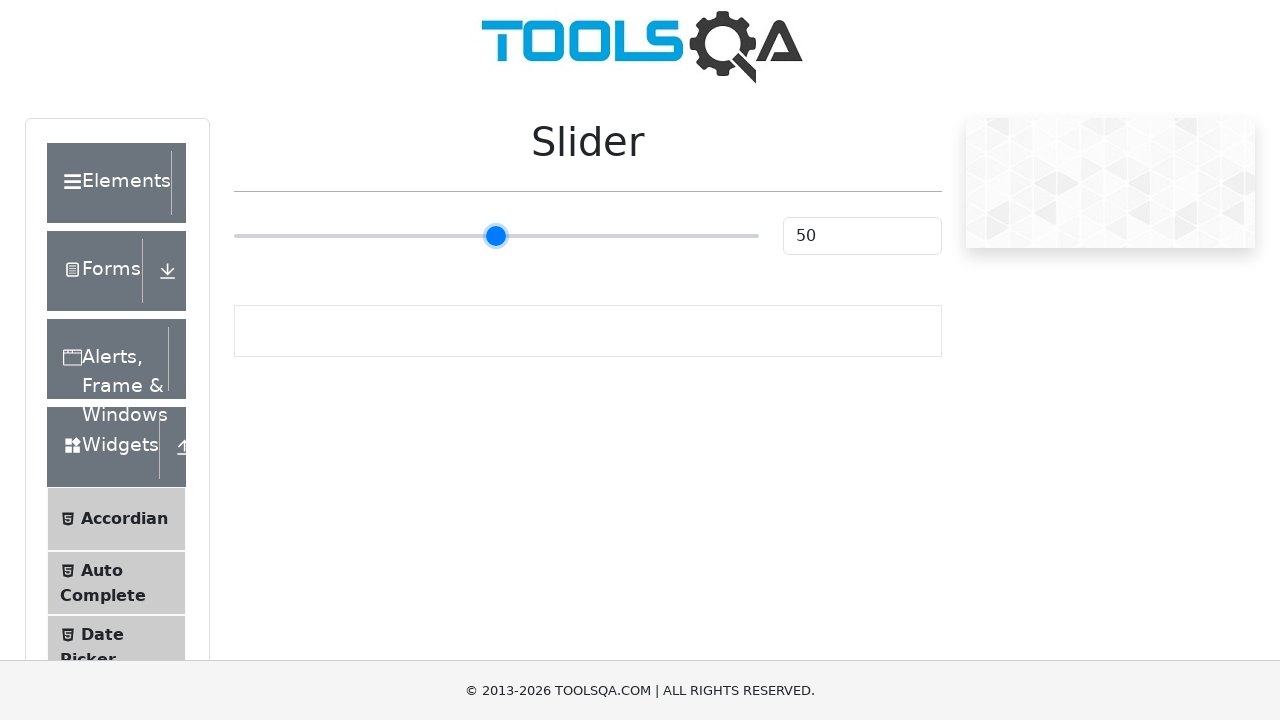

Pressed ArrowRight on slider (move 51/100 to the right) on input.range-slider
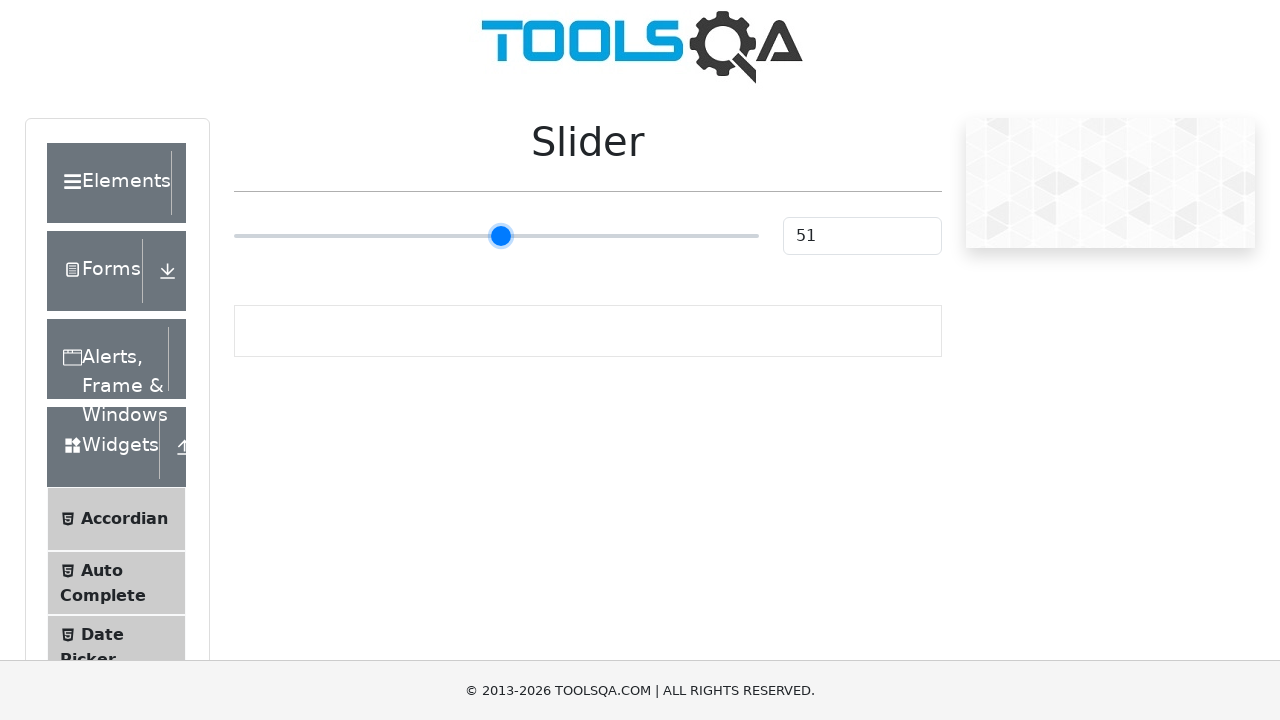

Pressed ArrowRight on slider (move 52/100 to the right) on input.range-slider
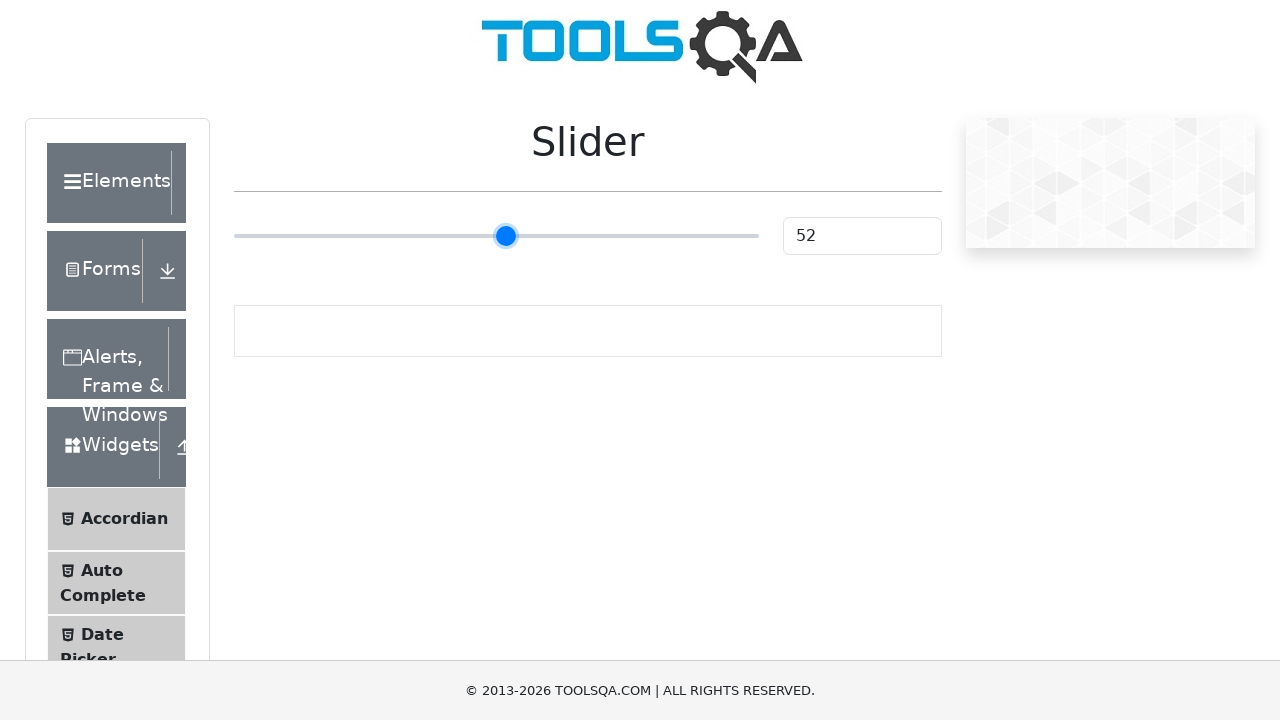

Pressed ArrowRight on slider (move 53/100 to the right) on input.range-slider
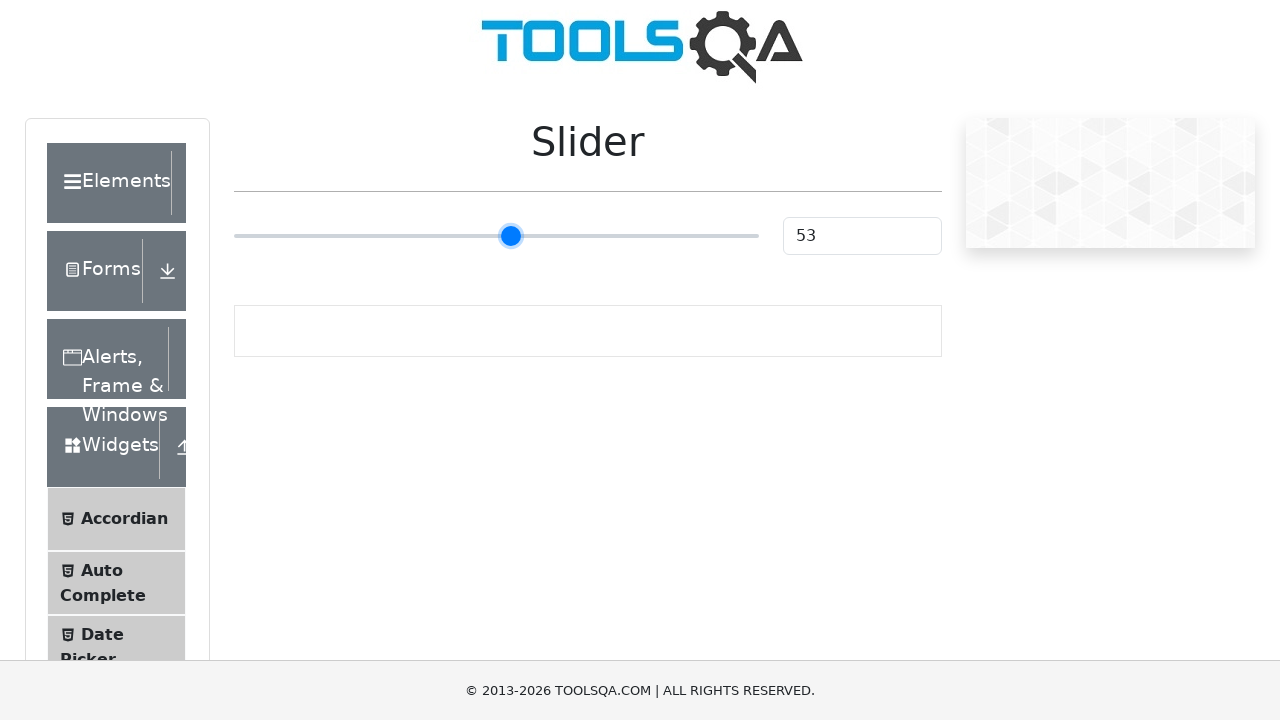

Pressed ArrowRight on slider (move 54/100 to the right) on input.range-slider
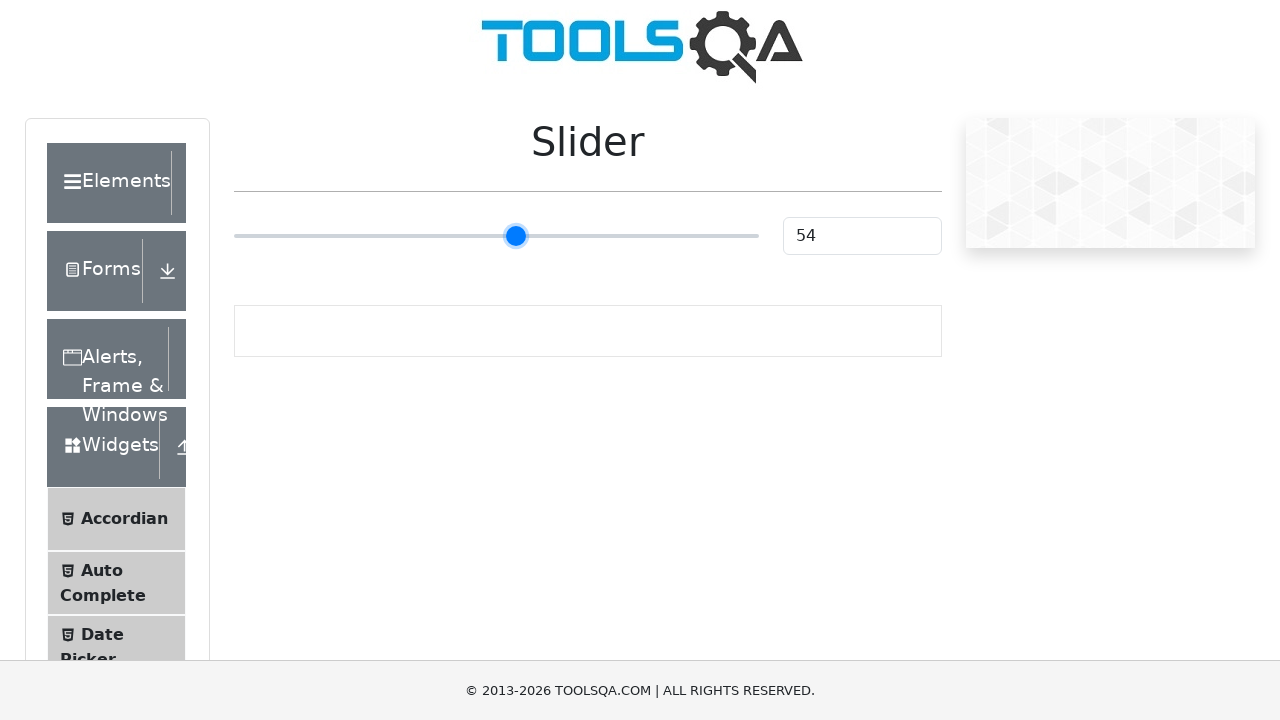

Pressed ArrowRight on slider (move 55/100 to the right) on input.range-slider
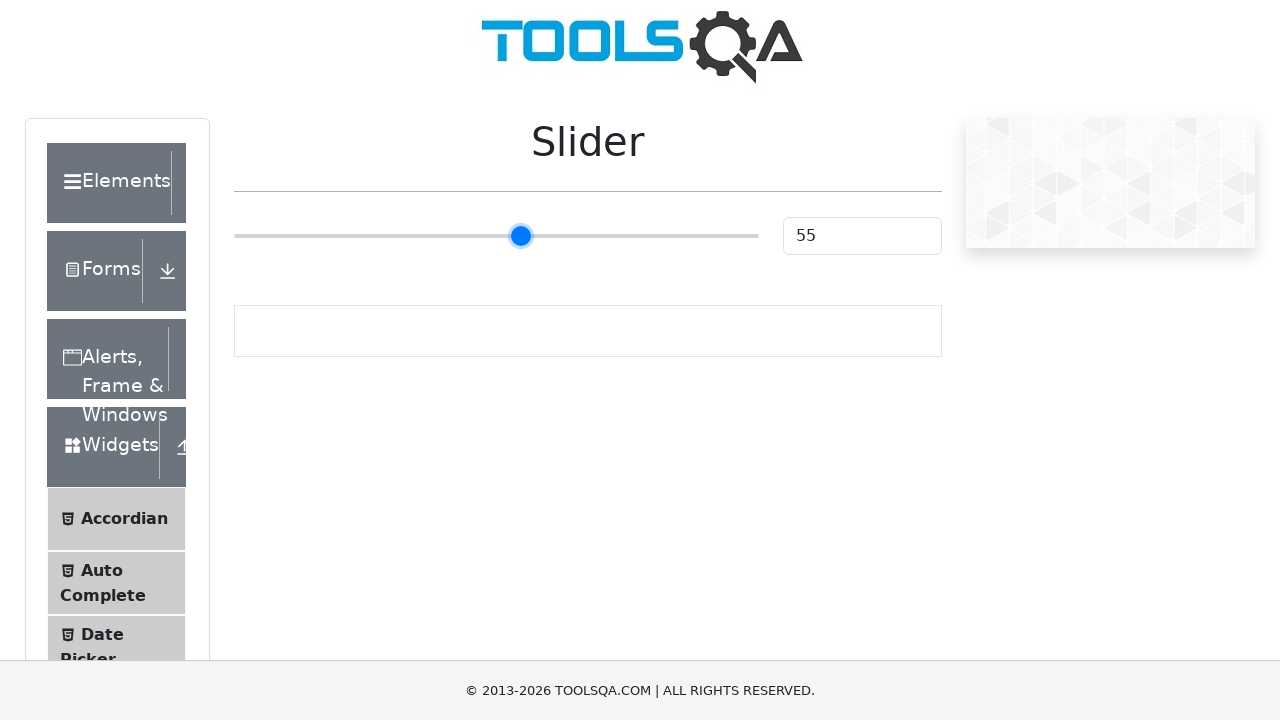

Pressed ArrowRight on slider (move 56/100 to the right) on input.range-slider
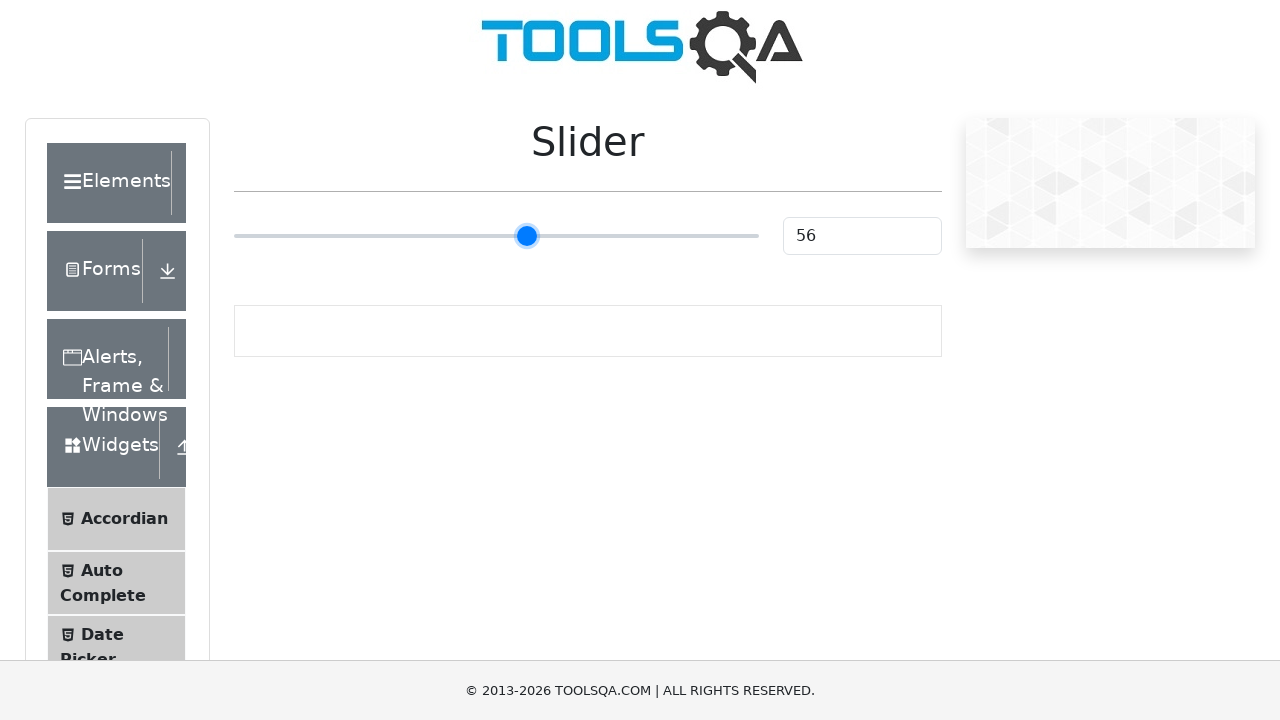

Pressed ArrowRight on slider (move 57/100 to the right) on input.range-slider
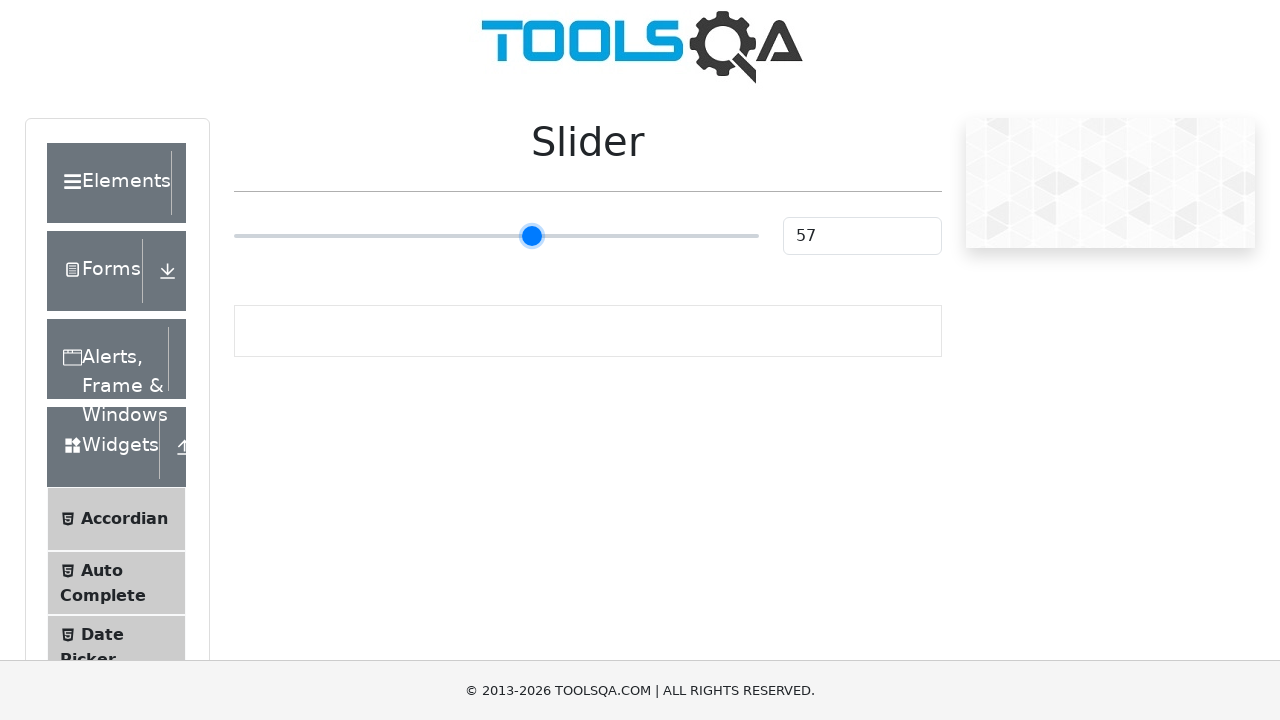

Pressed ArrowRight on slider (move 58/100 to the right) on input.range-slider
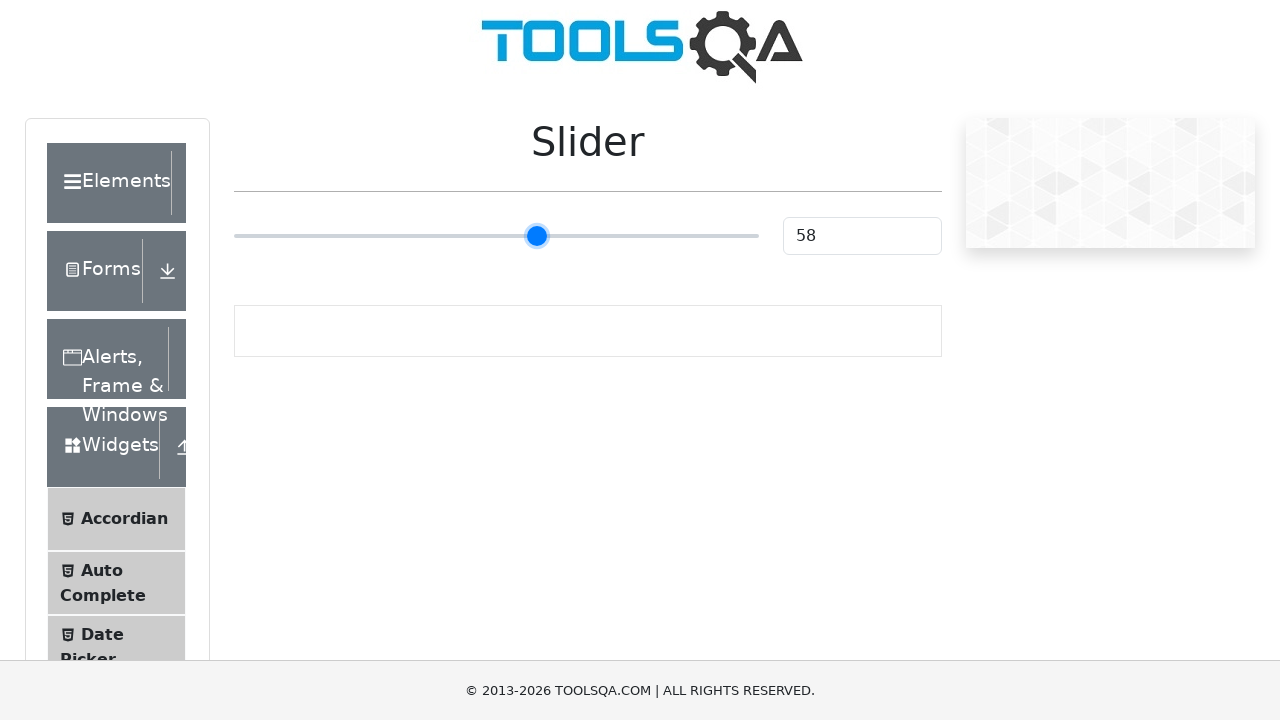

Pressed ArrowRight on slider (move 59/100 to the right) on input.range-slider
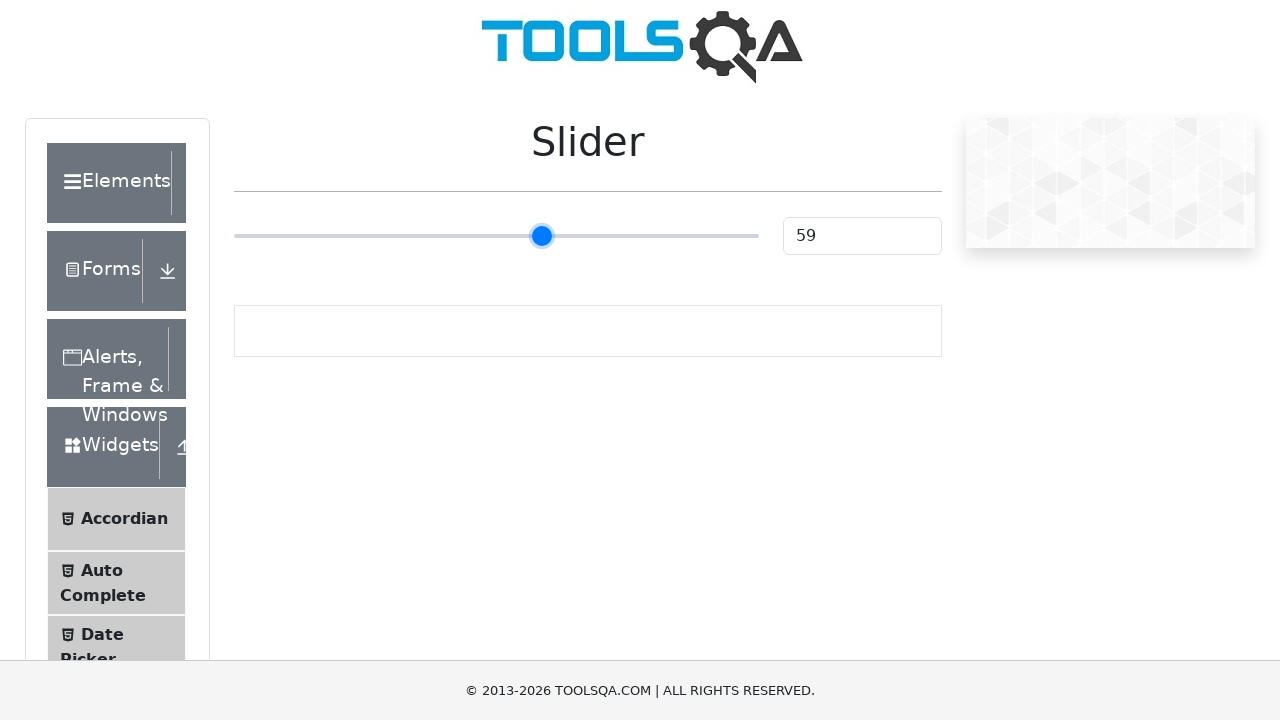

Pressed ArrowRight on slider (move 60/100 to the right) on input.range-slider
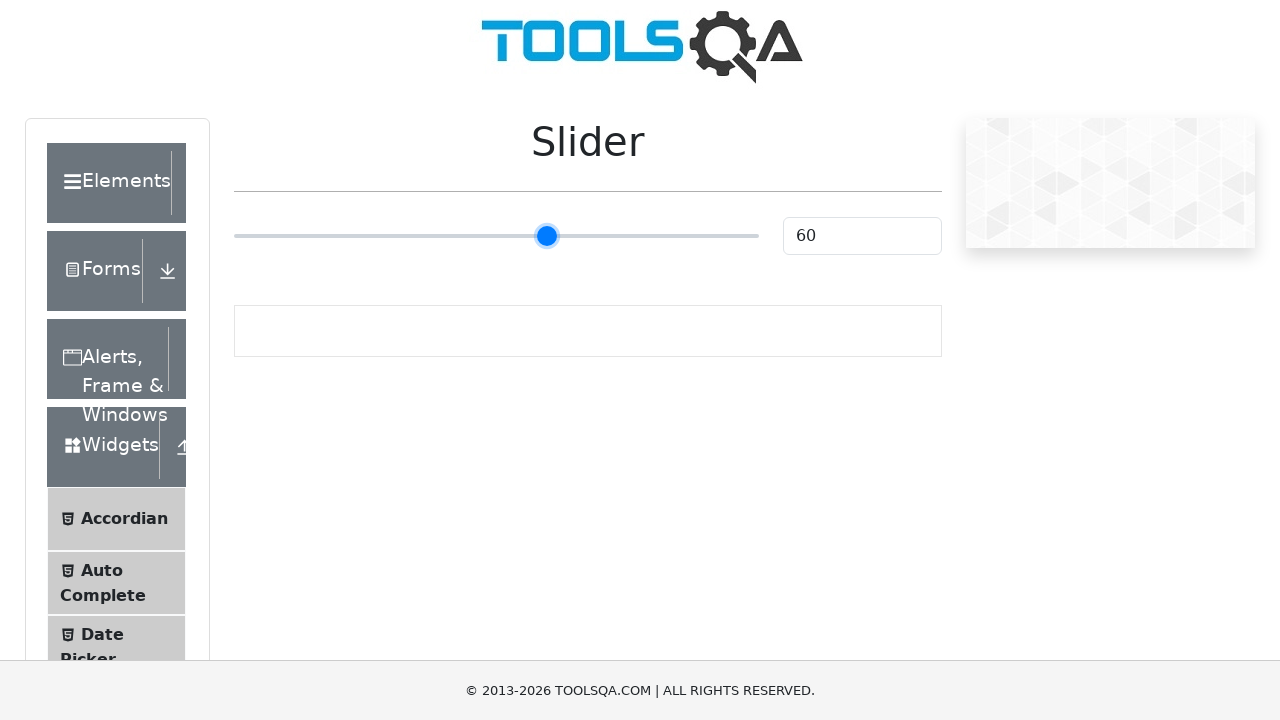

Pressed ArrowRight on slider (move 61/100 to the right) on input.range-slider
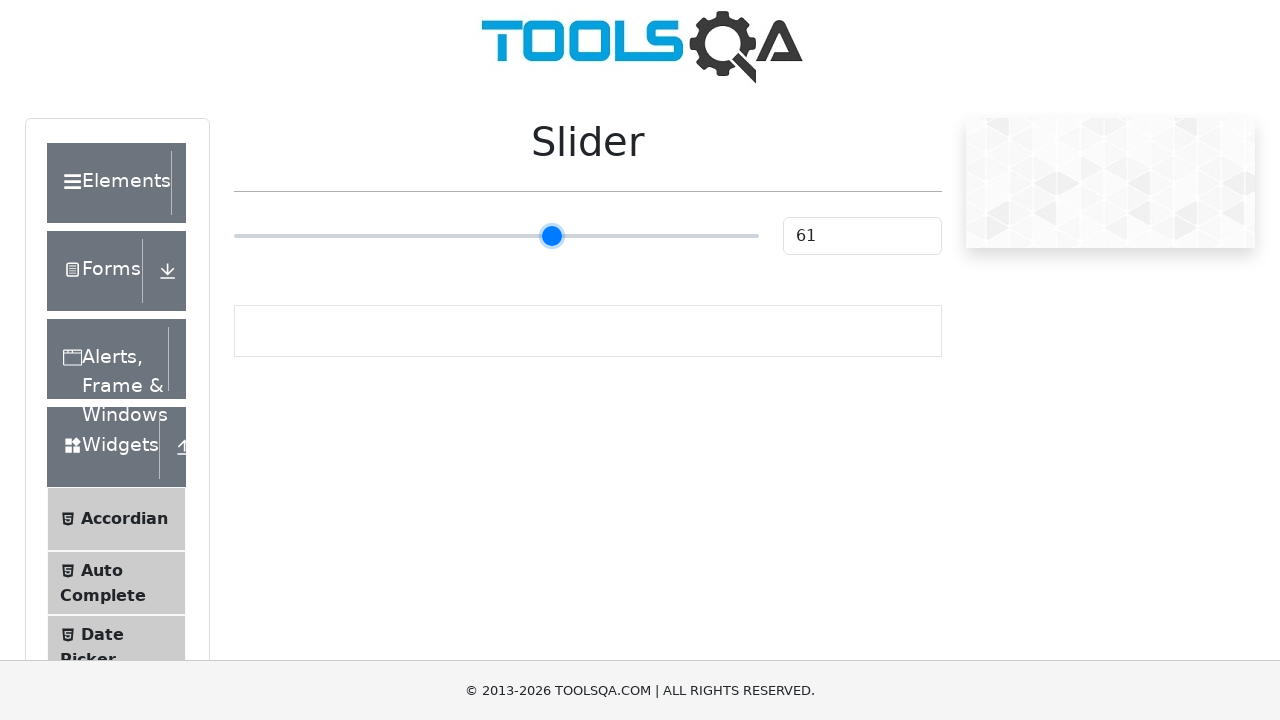

Pressed ArrowRight on slider (move 62/100 to the right) on input.range-slider
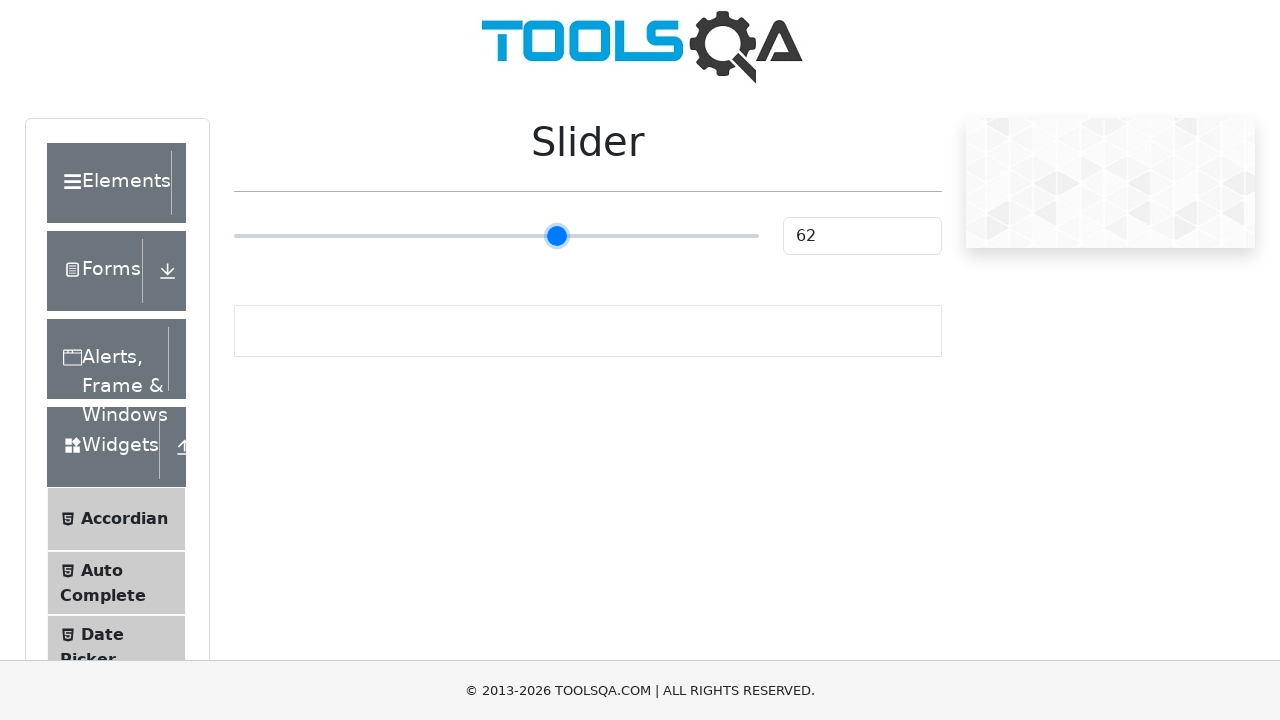

Pressed ArrowRight on slider (move 63/100 to the right) on input.range-slider
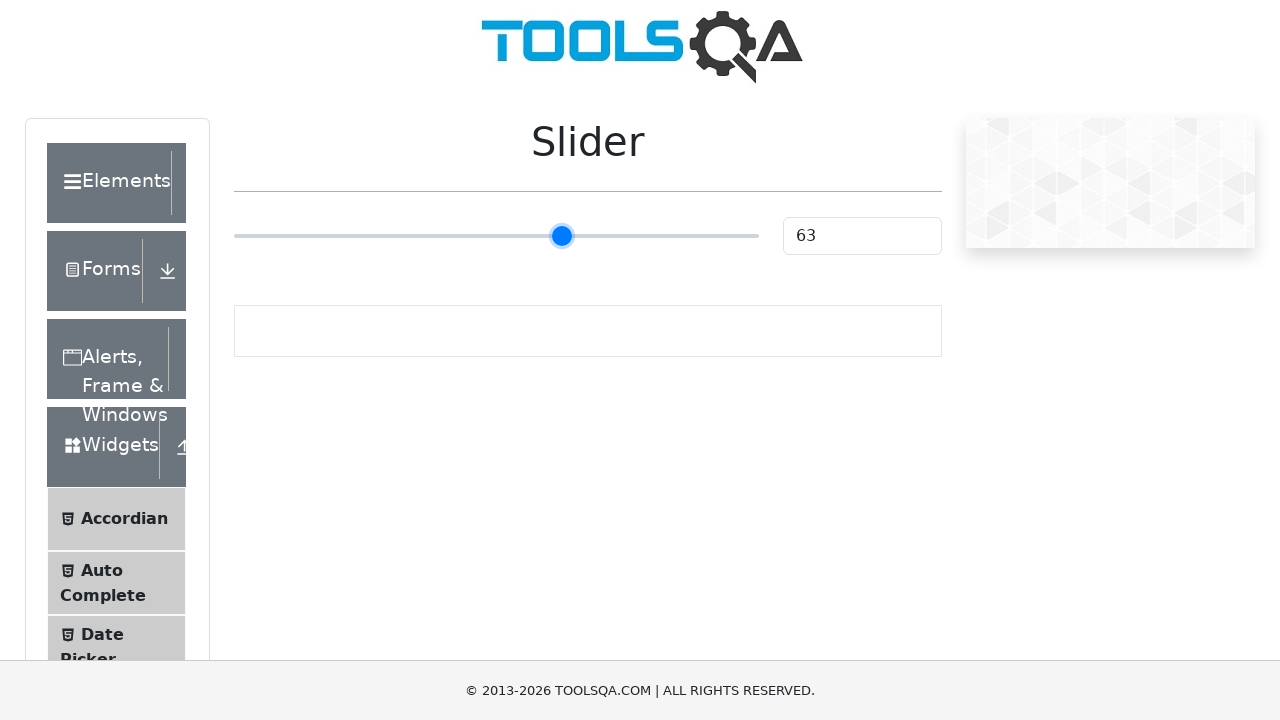

Pressed ArrowRight on slider (move 64/100 to the right) on input.range-slider
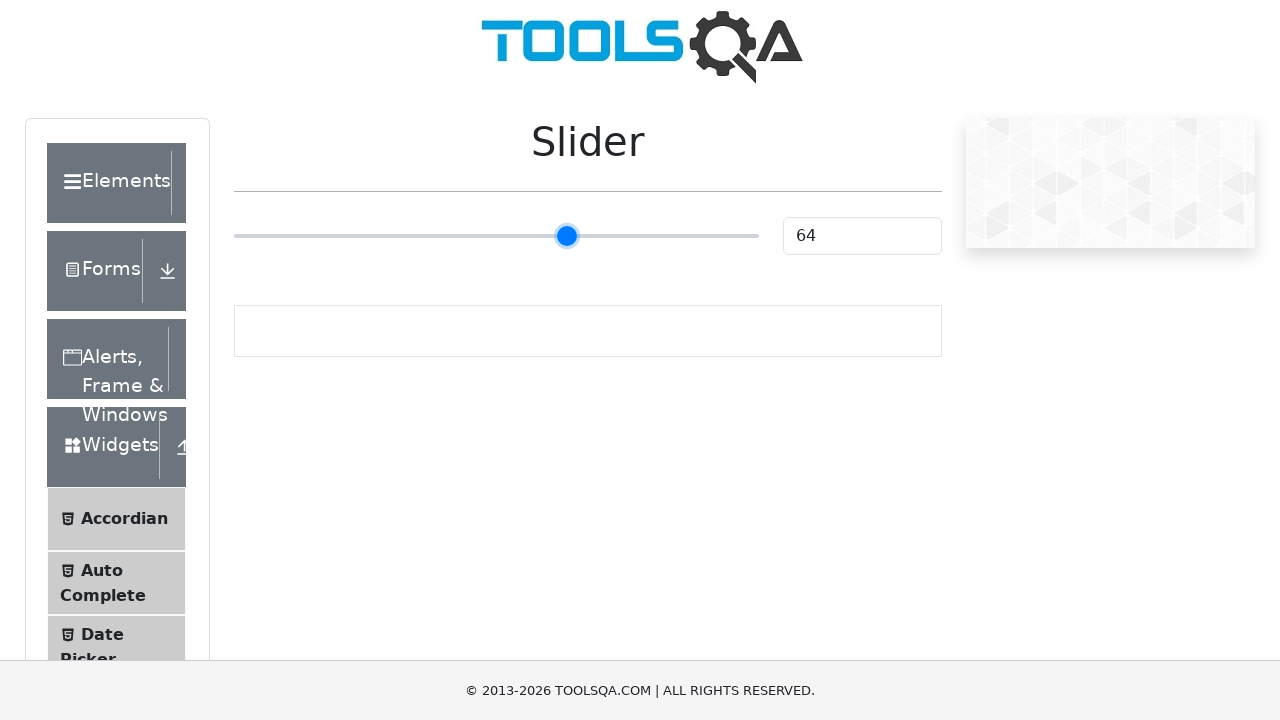

Pressed ArrowRight on slider (move 65/100 to the right) on input.range-slider
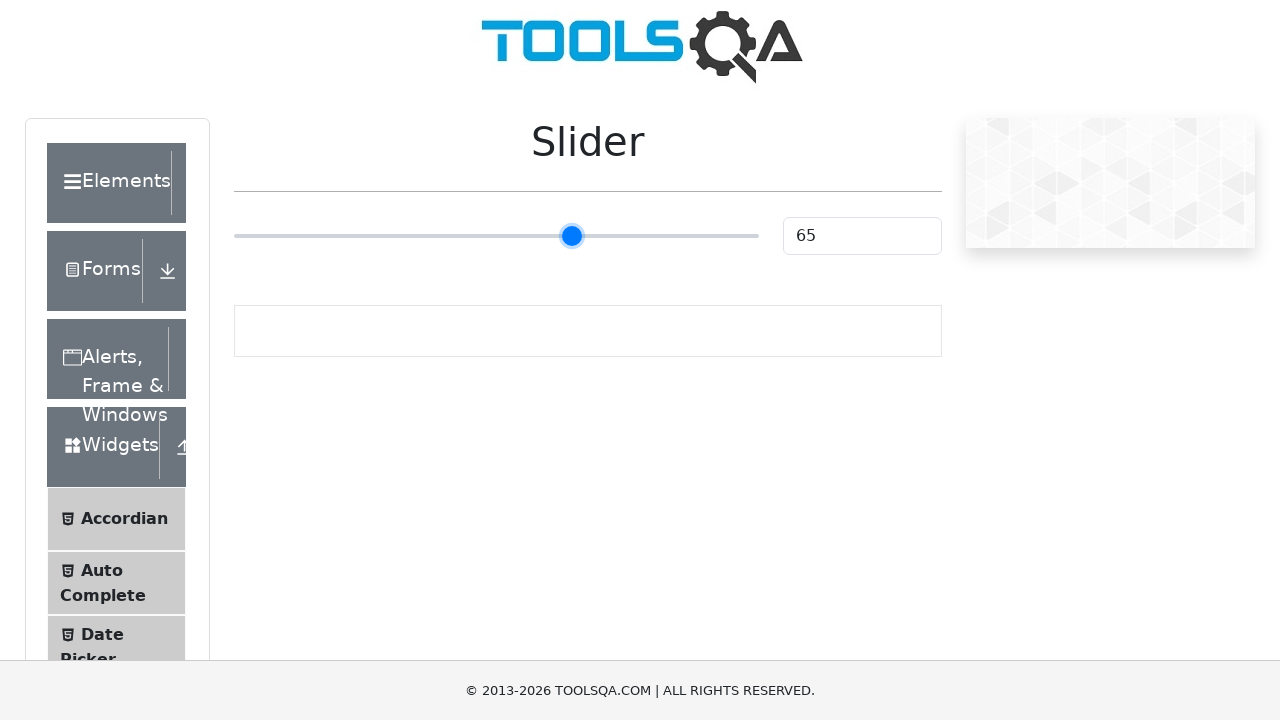

Pressed ArrowRight on slider (move 66/100 to the right) on input.range-slider
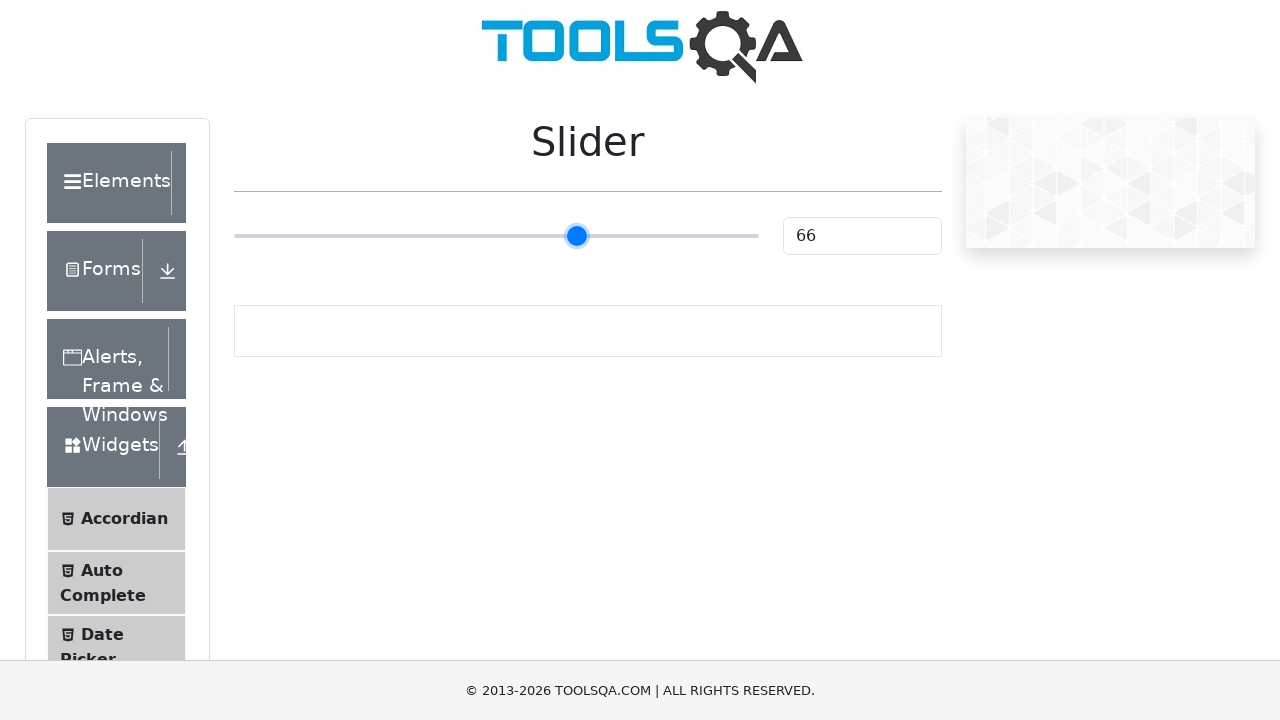

Pressed ArrowRight on slider (move 67/100 to the right) on input.range-slider
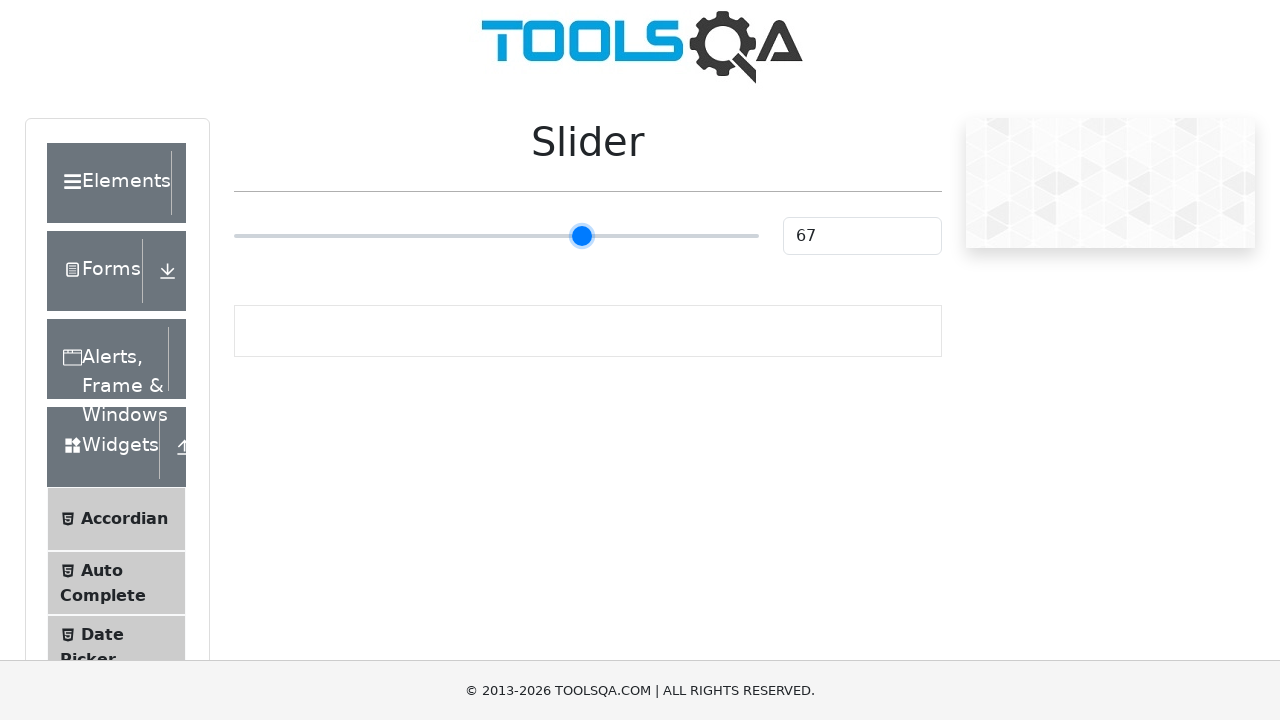

Pressed ArrowRight on slider (move 68/100 to the right) on input.range-slider
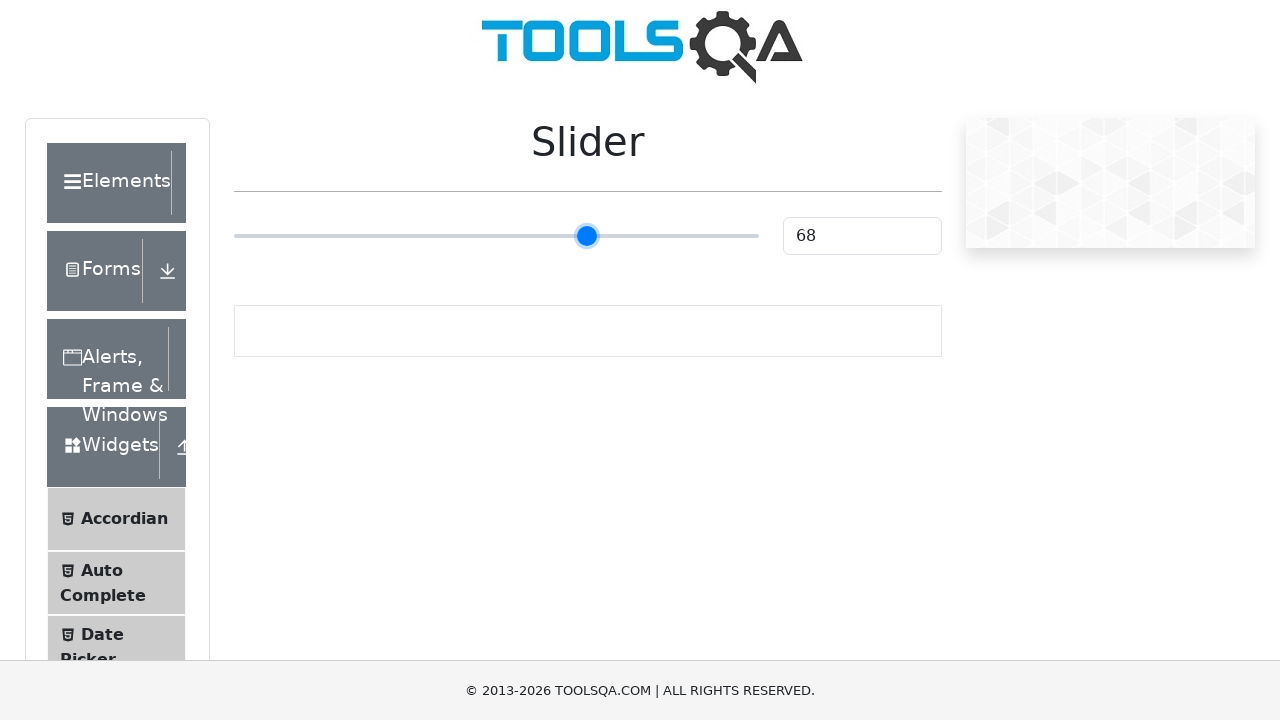

Pressed ArrowRight on slider (move 69/100 to the right) on input.range-slider
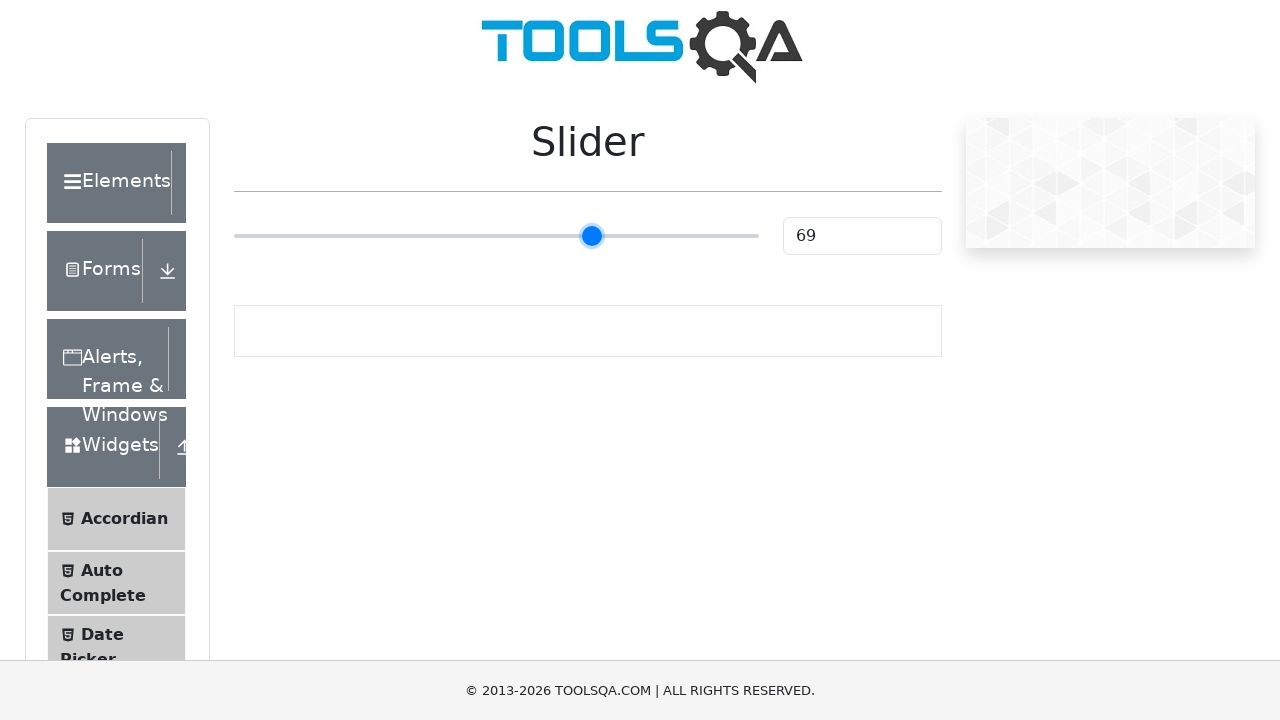

Pressed ArrowRight on slider (move 70/100 to the right) on input.range-slider
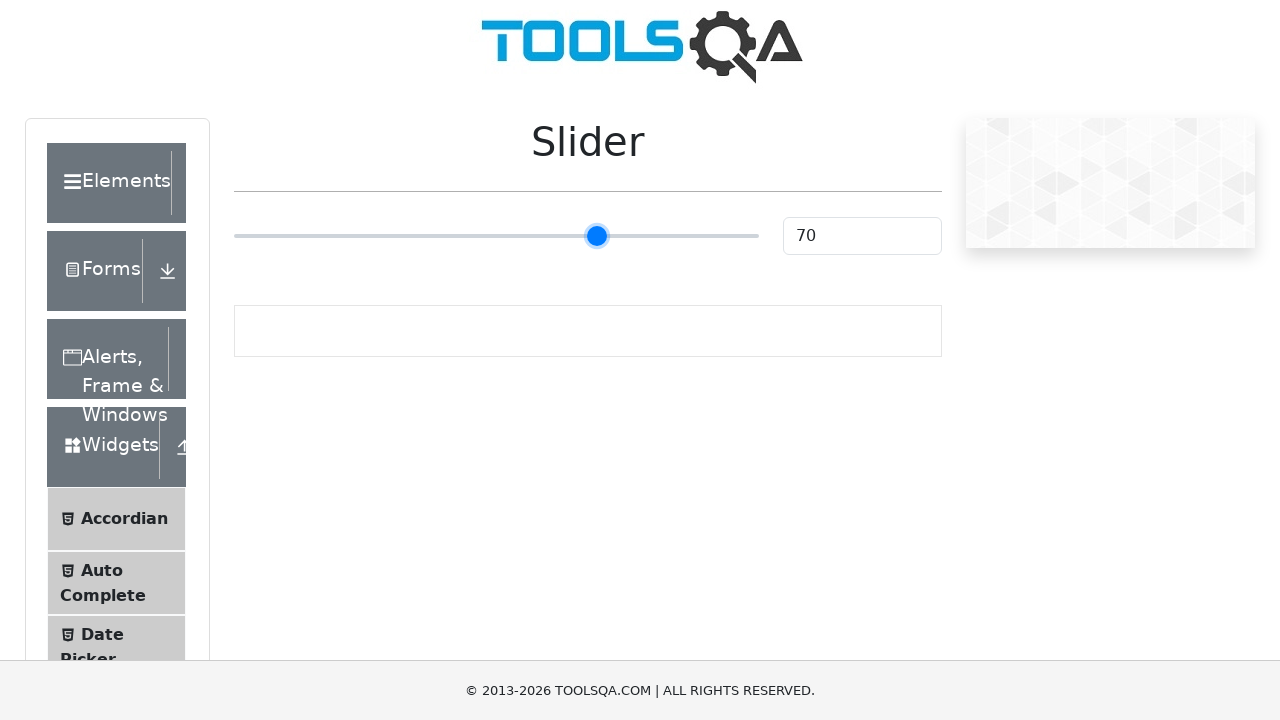

Pressed ArrowRight on slider (move 71/100 to the right) on input.range-slider
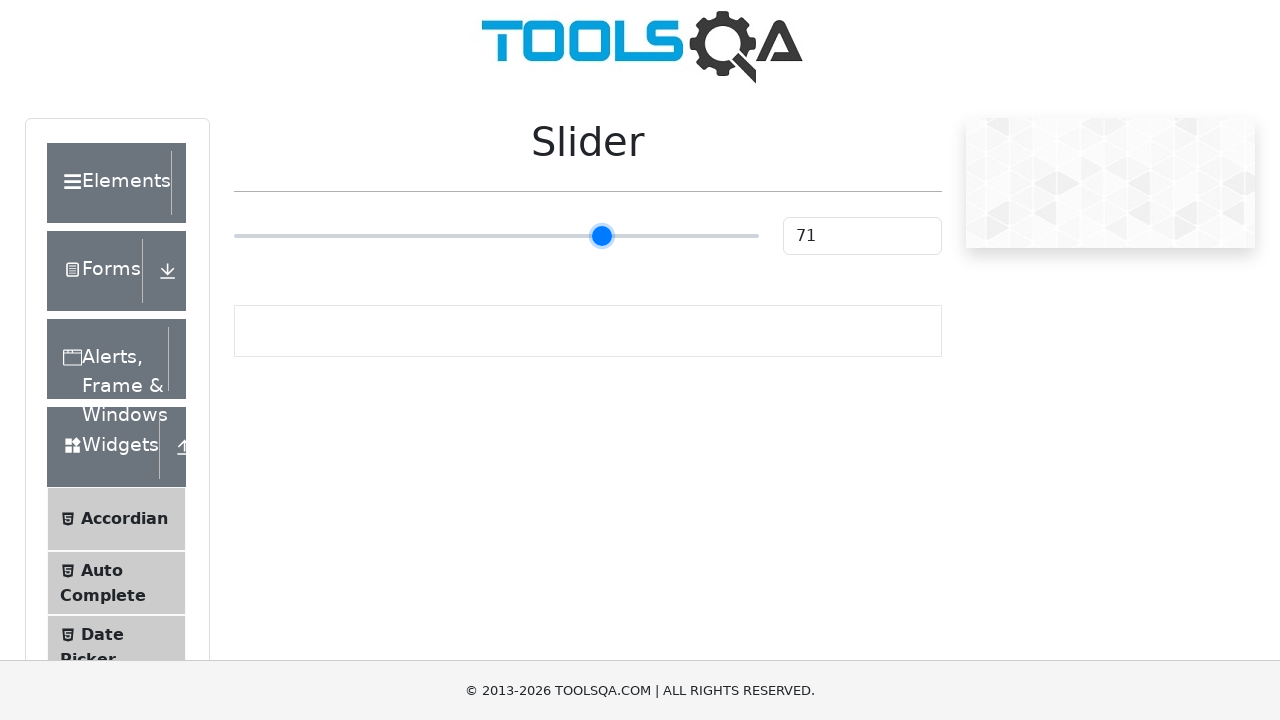

Pressed ArrowRight on slider (move 72/100 to the right) on input.range-slider
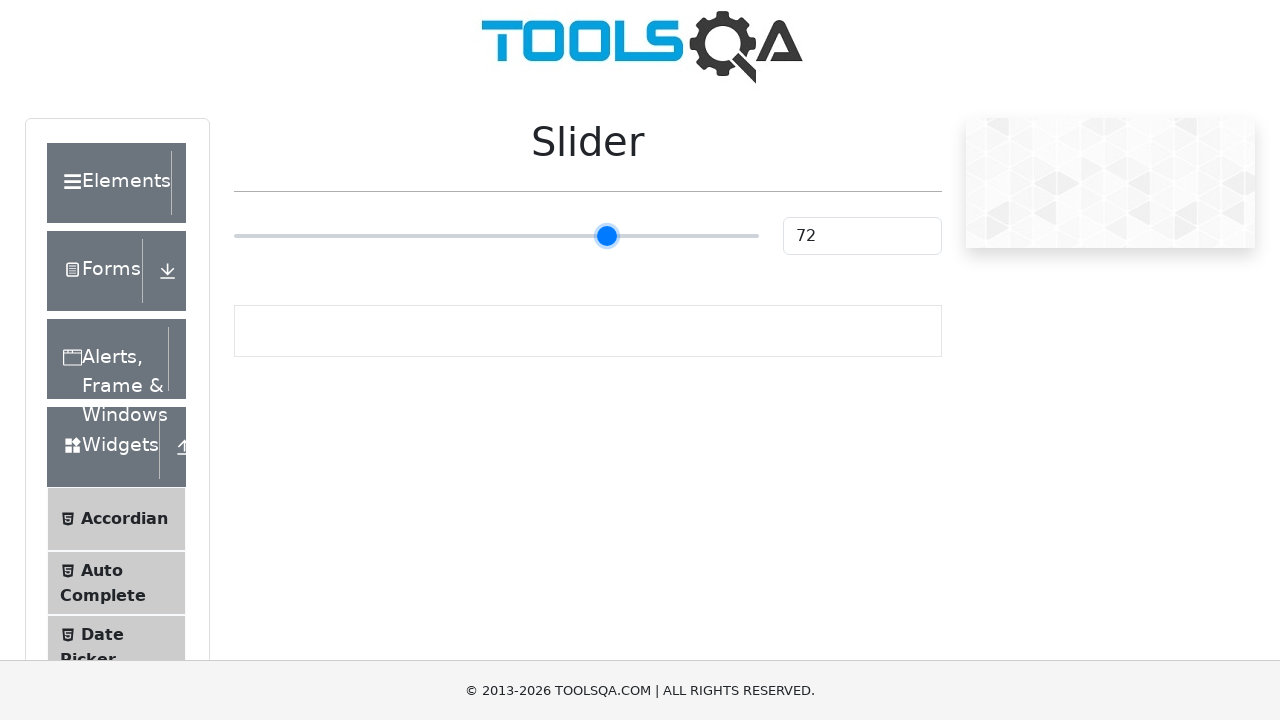

Pressed ArrowRight on slider (move 73/100 to the right) on input.range-slider
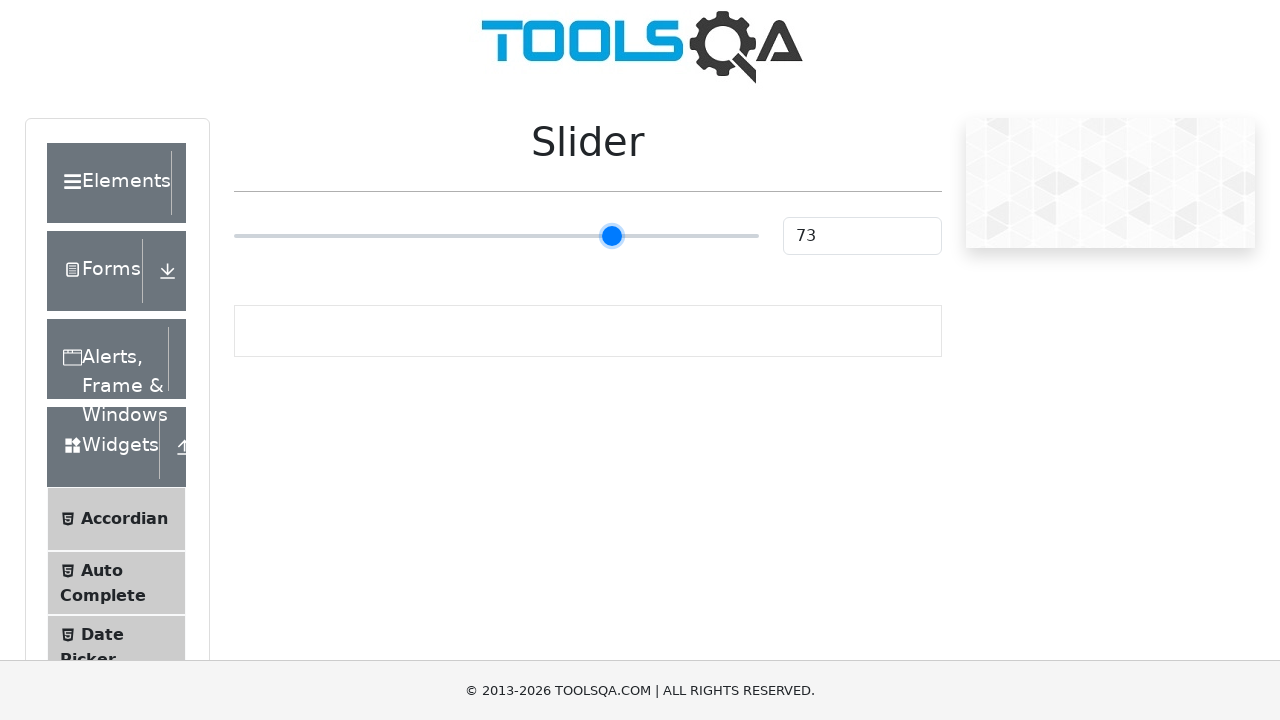

Pressed ArrowRight on slider (move 74/100 to the right) on input.range-slider
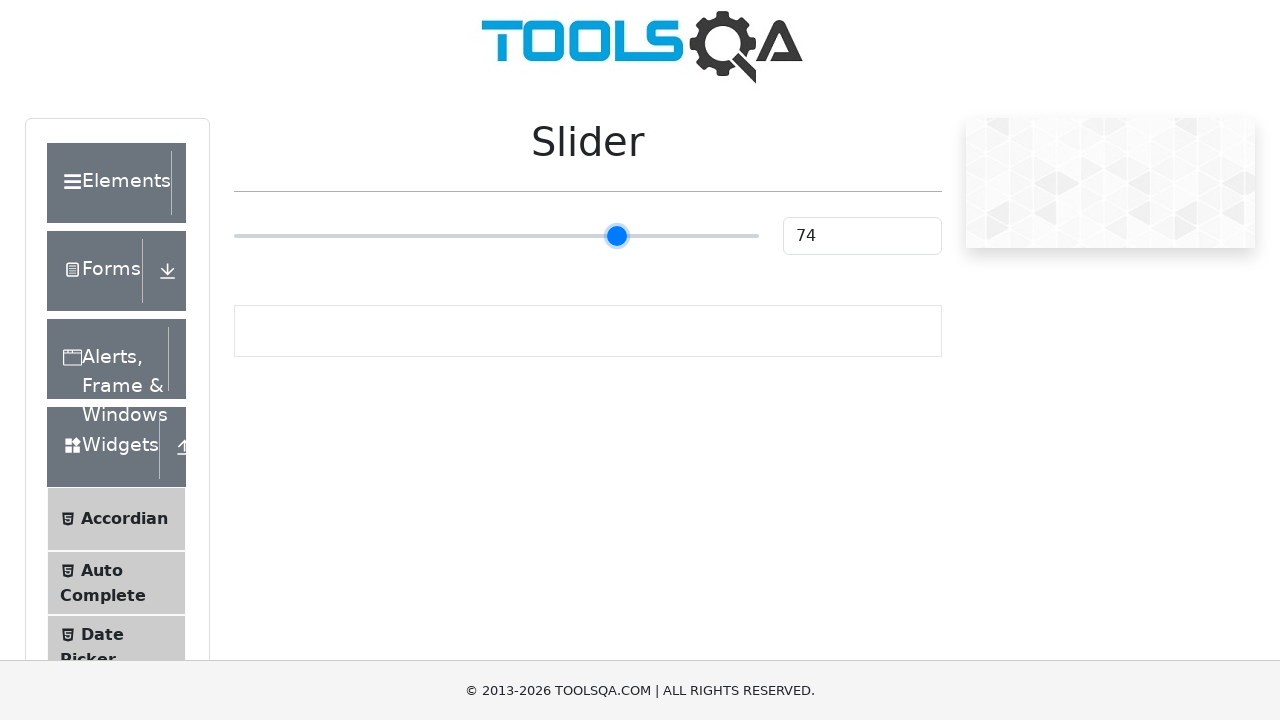

Pressed ArrowRight on slider (move 75/100 to the right) on input.range-slider
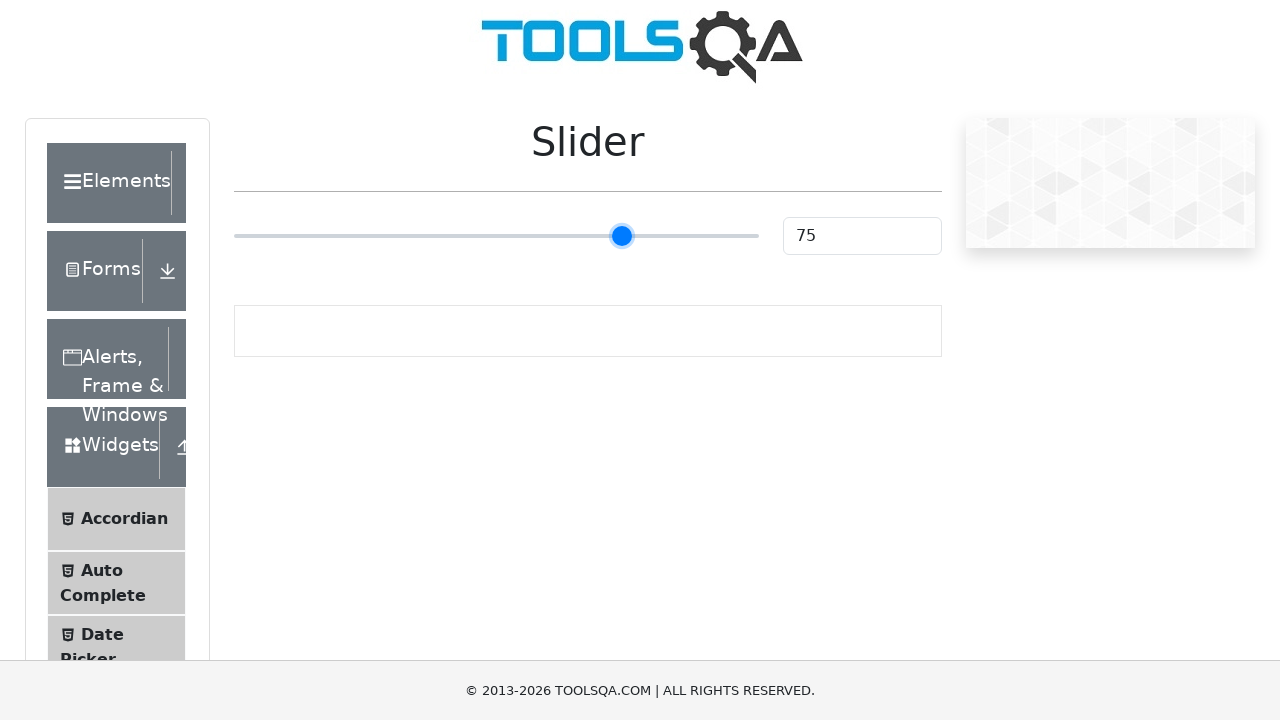

Pressed ArrowRight on slider (move 76/100 to the right) on input.range-slider
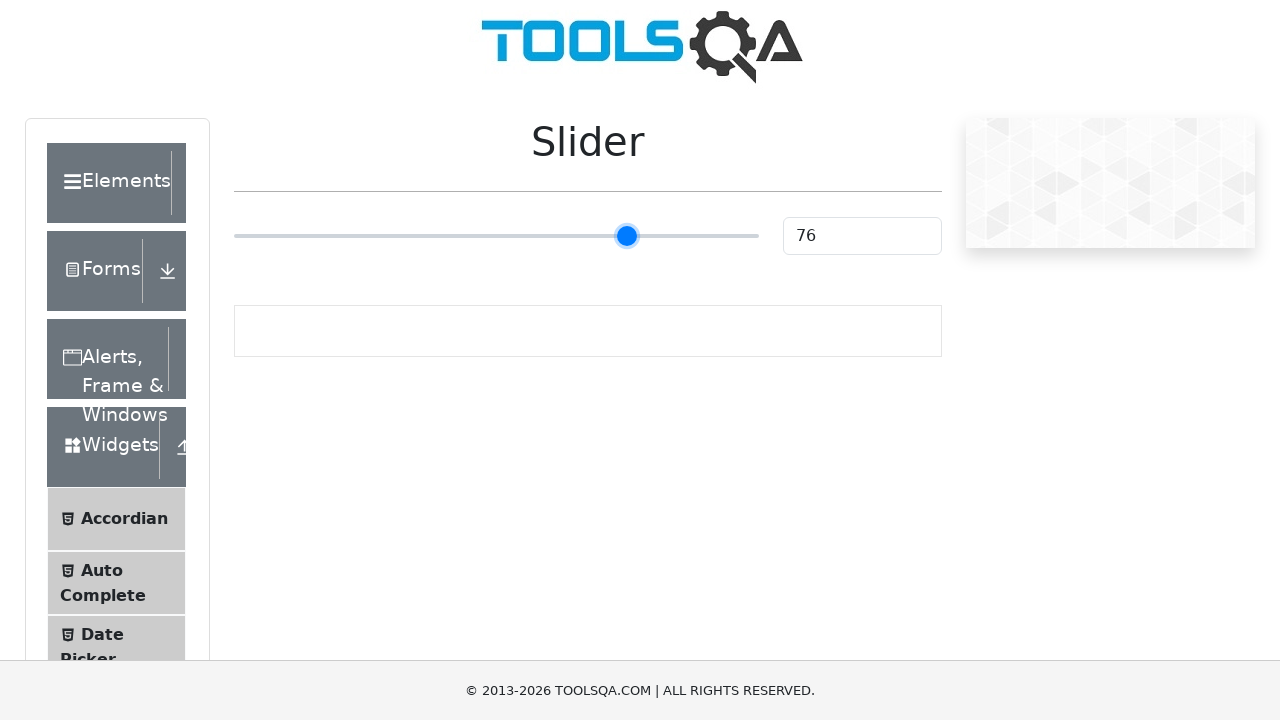

Pressed ArrowRight on slider (move 77/100 to the right) on input.range-slider
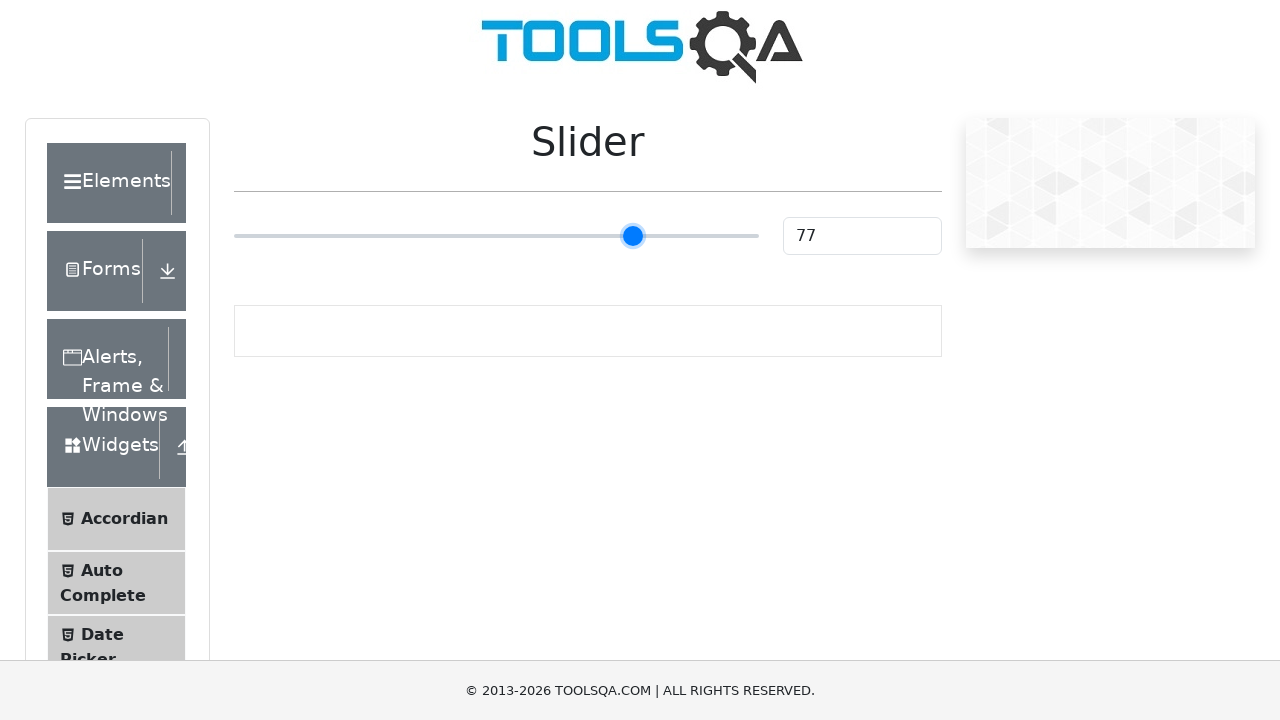

Pressed ArrowRight on slider (move 78/100 to the right) on input.range-slider
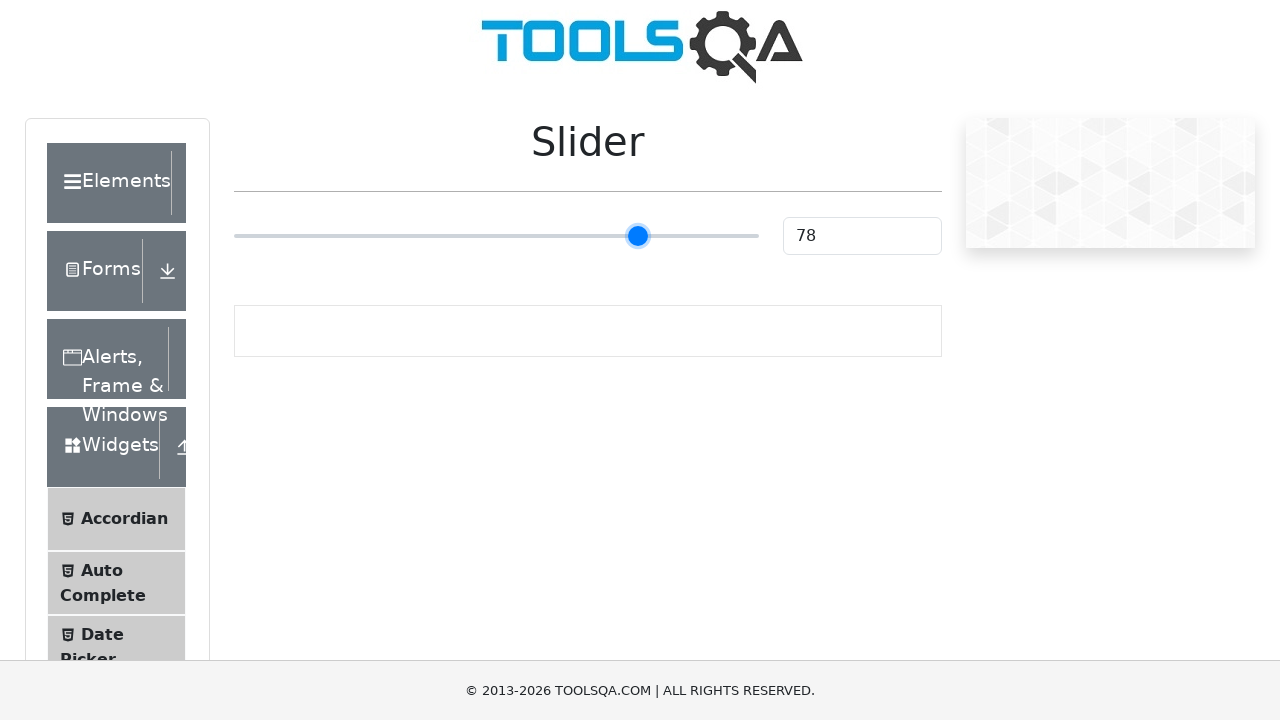

Pressed ArrowRight on slider (move 79/100 to the right) on input.range-slider
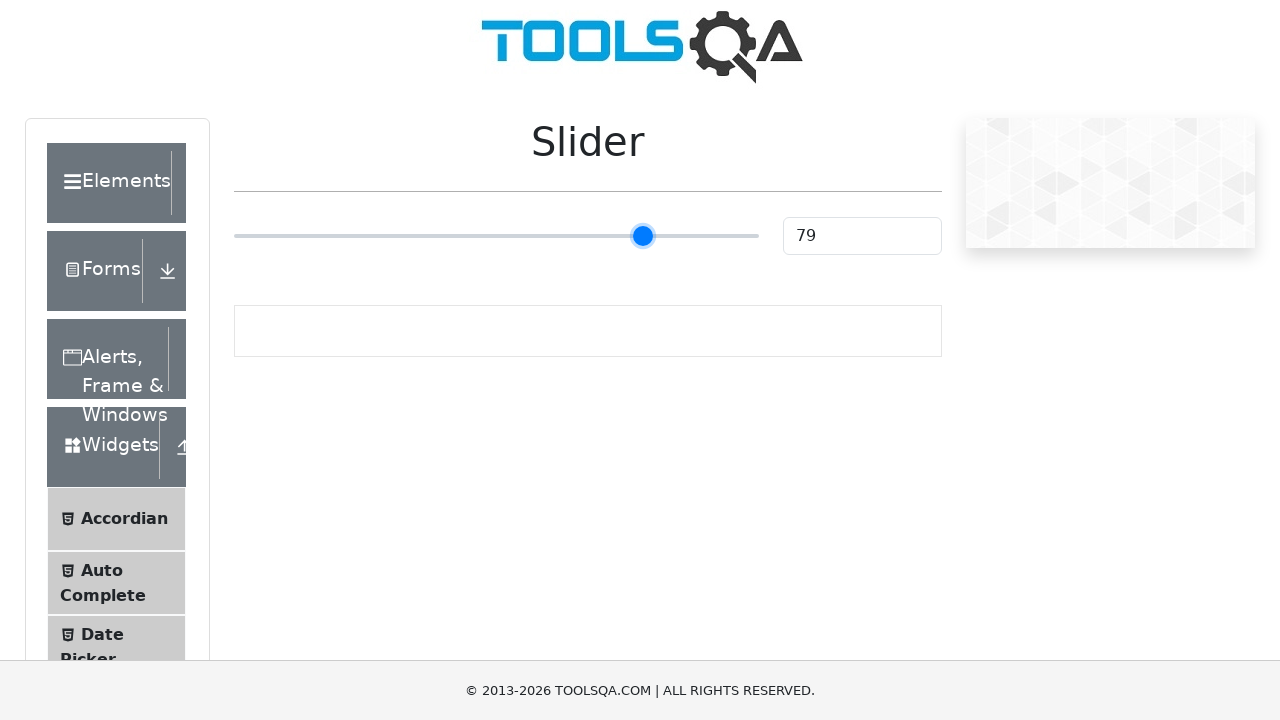

Pressed ArrowRight on slider (move 80/100 to the right) on input.range-slider
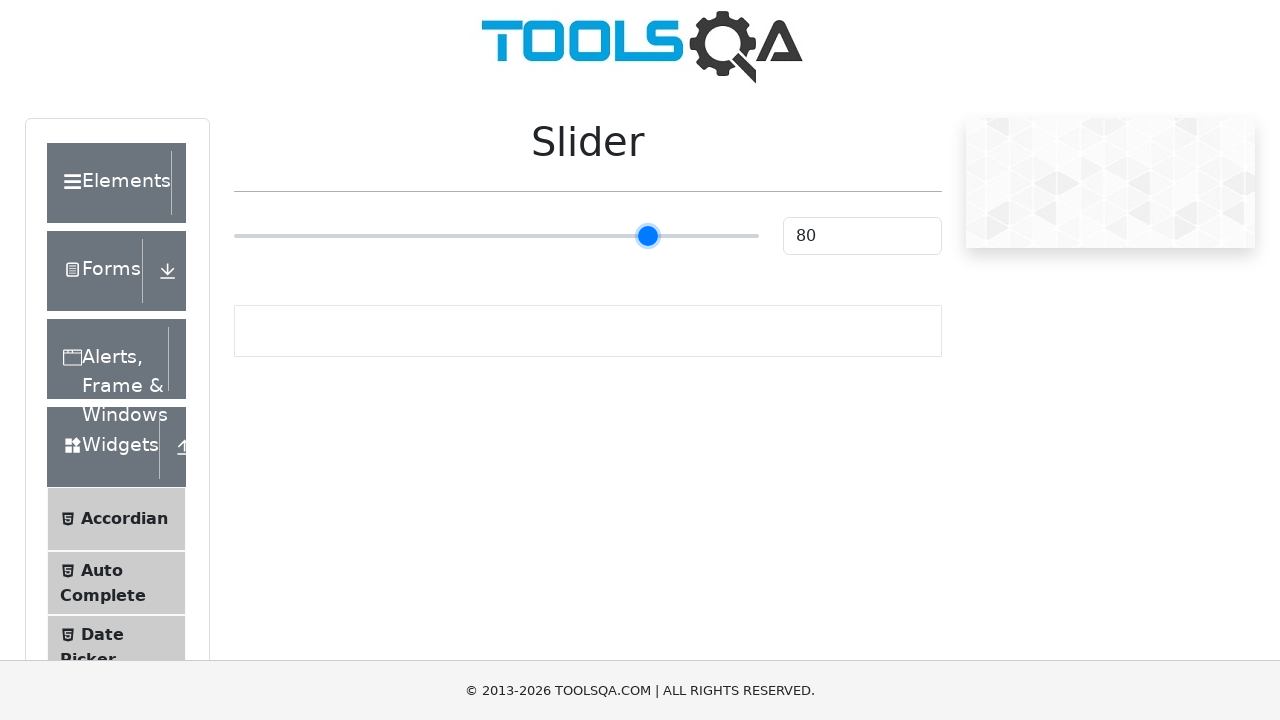

Pressed ArrowRight on slider (move 81/100 to the right) on input.range-slider
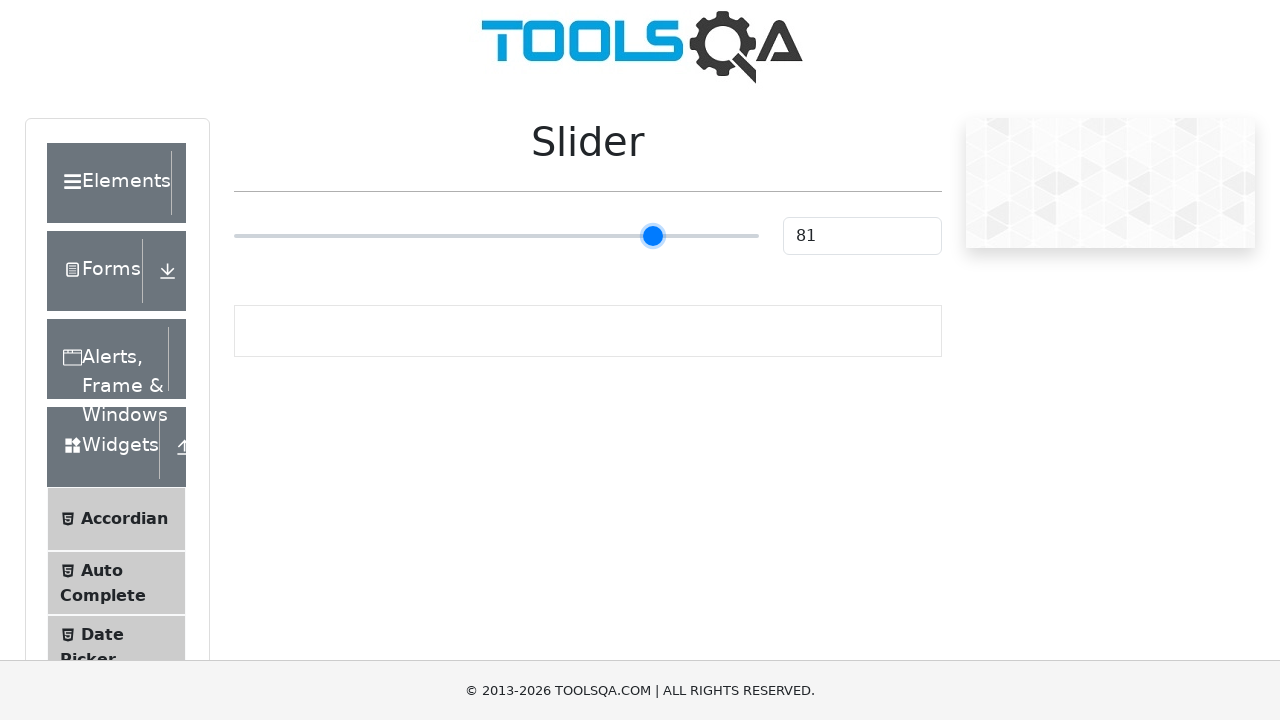

Pressed ArrowRight on slider (move 82/100 to the right) on input.range-slider
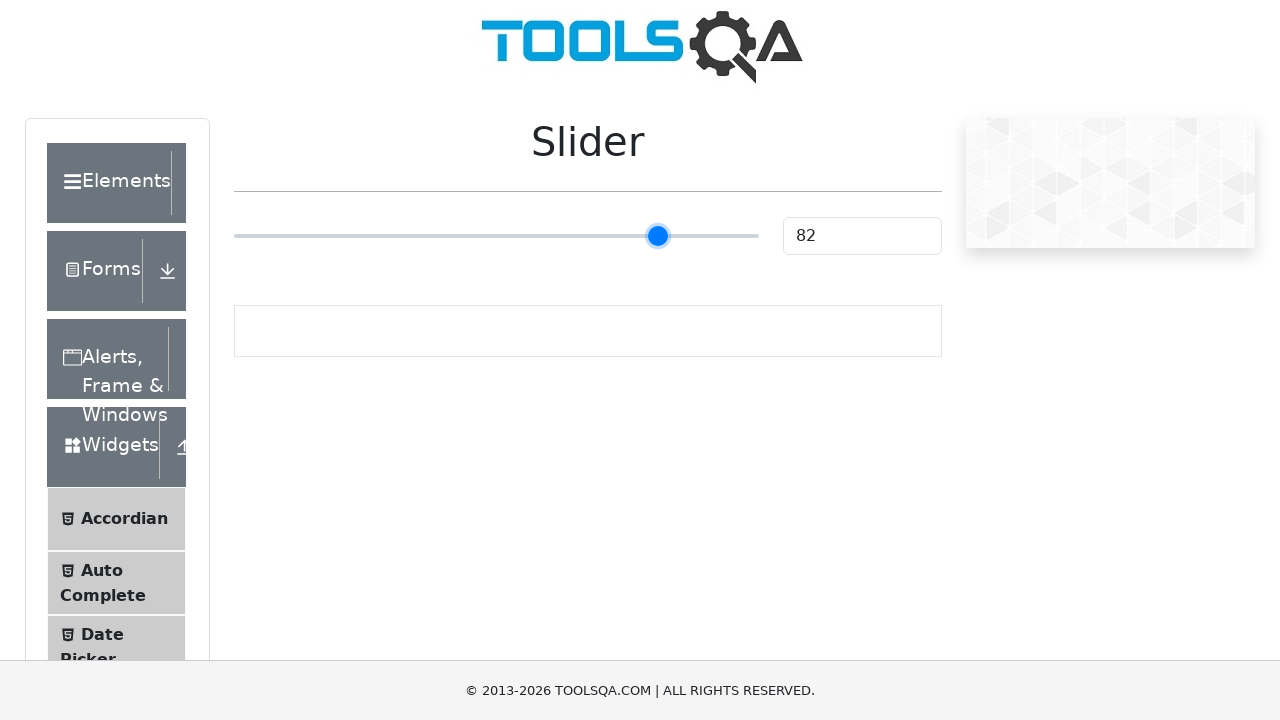

Pressed ArrowRight on slider (move 83/100 to the right) on input.range-slider
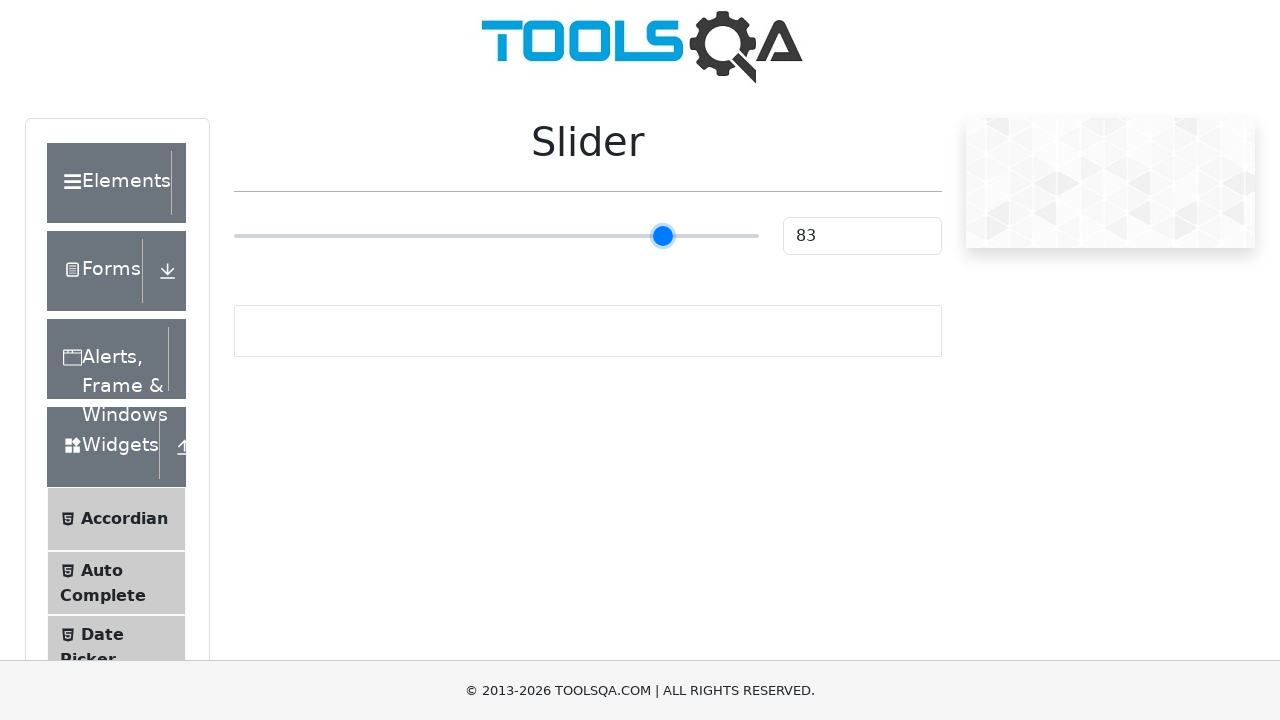

Pressed ArrowRight on slider (move 84/100 to the right) on input.range-slider
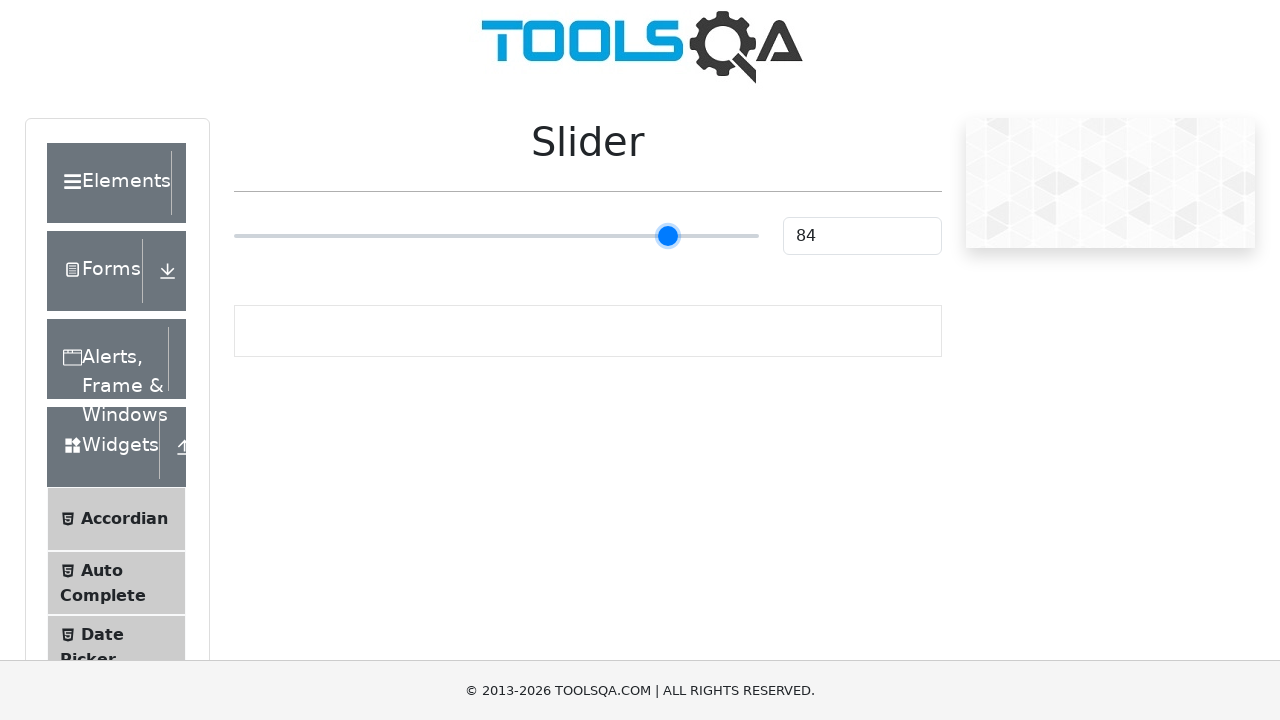

Pressed ArrowRight on slider (move 85/100 to the right) on input.range-slider
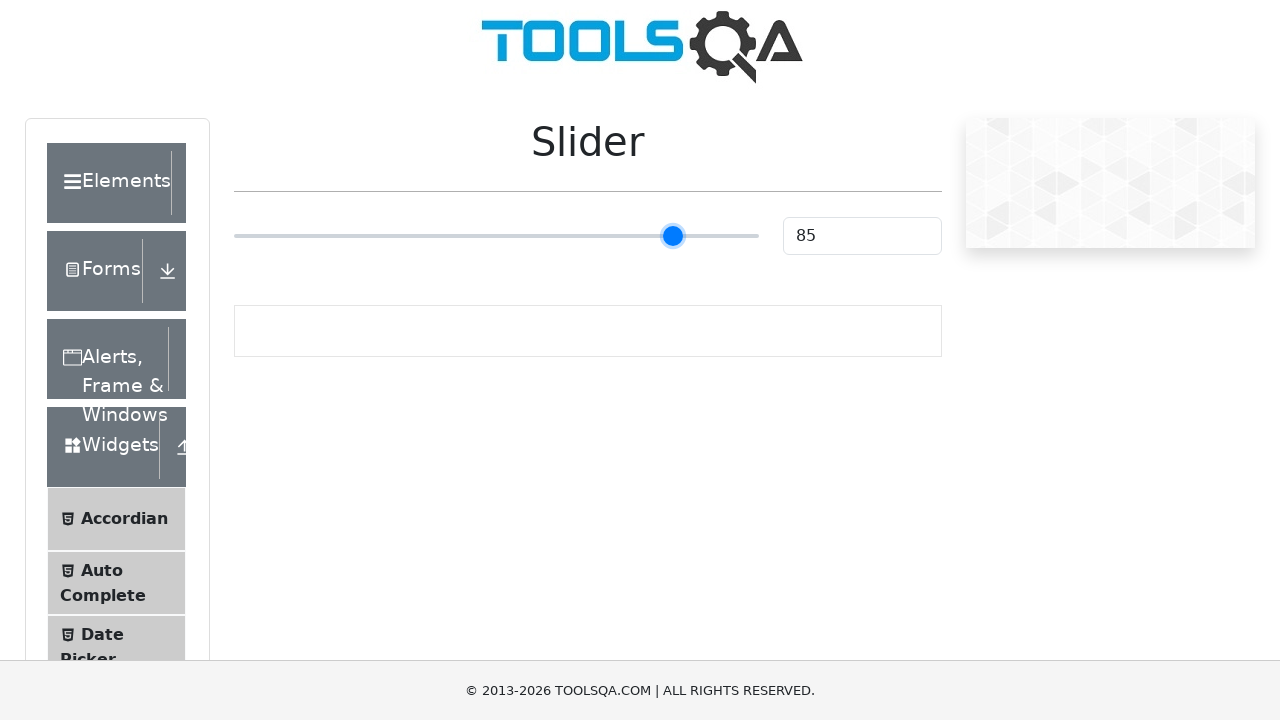

Pressed ArrowRight on slider (move 86/100 to the right) on input.range-slider
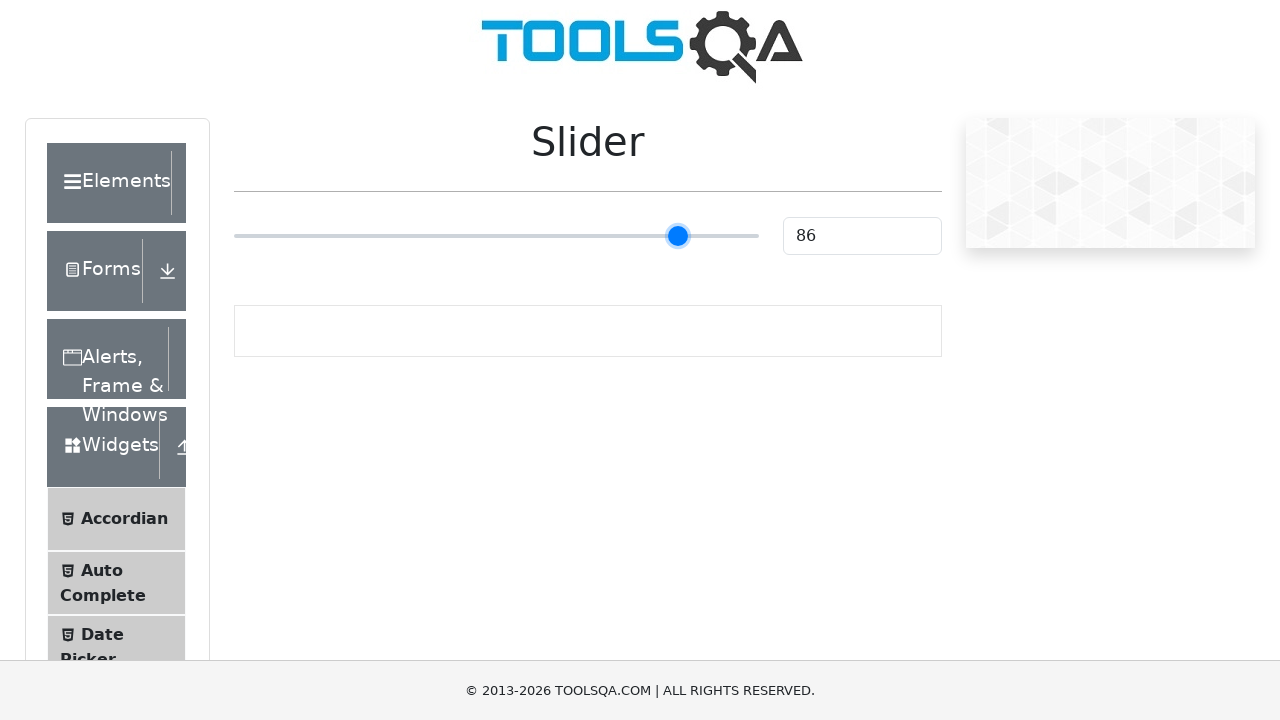

Pressed ArrowRight on slider (move 87/100 to the right) on input.range-slider
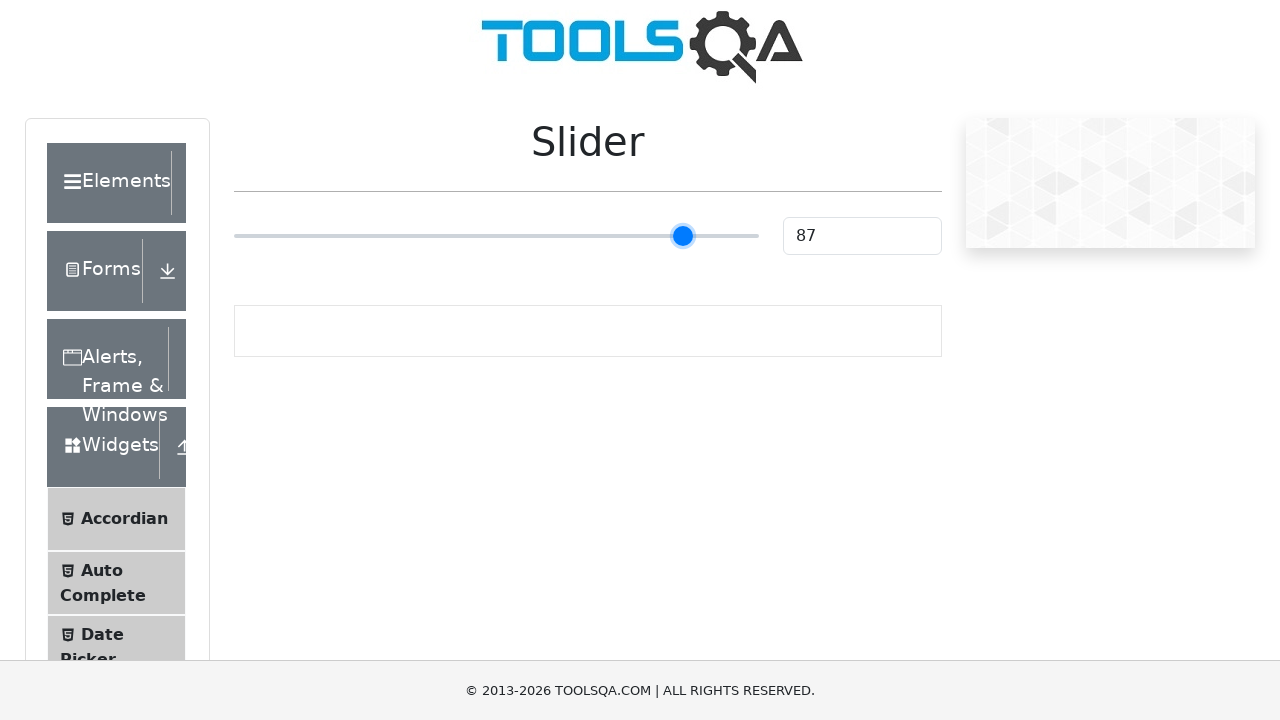

Pressed ArrowRight on slider (move 88/100 to the right) on input.range-slider
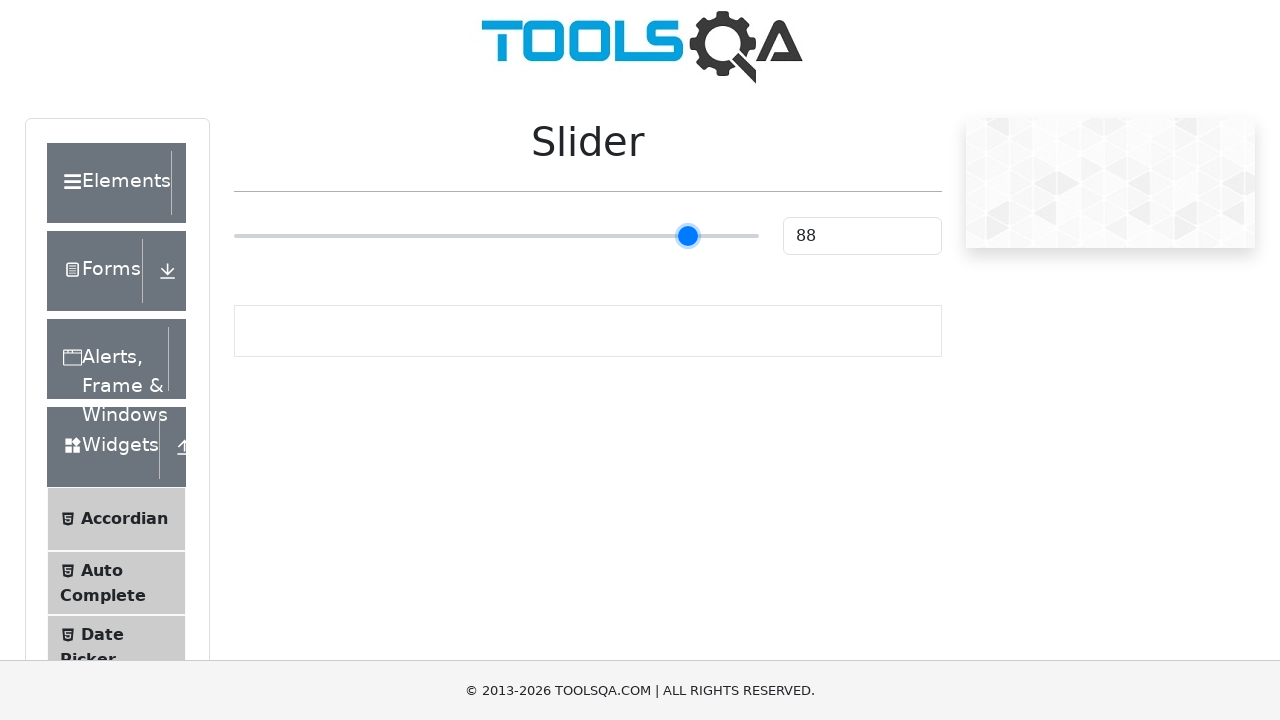

Pressed ArrowRight on slider (move 89/100 to the right) on input.range-slider
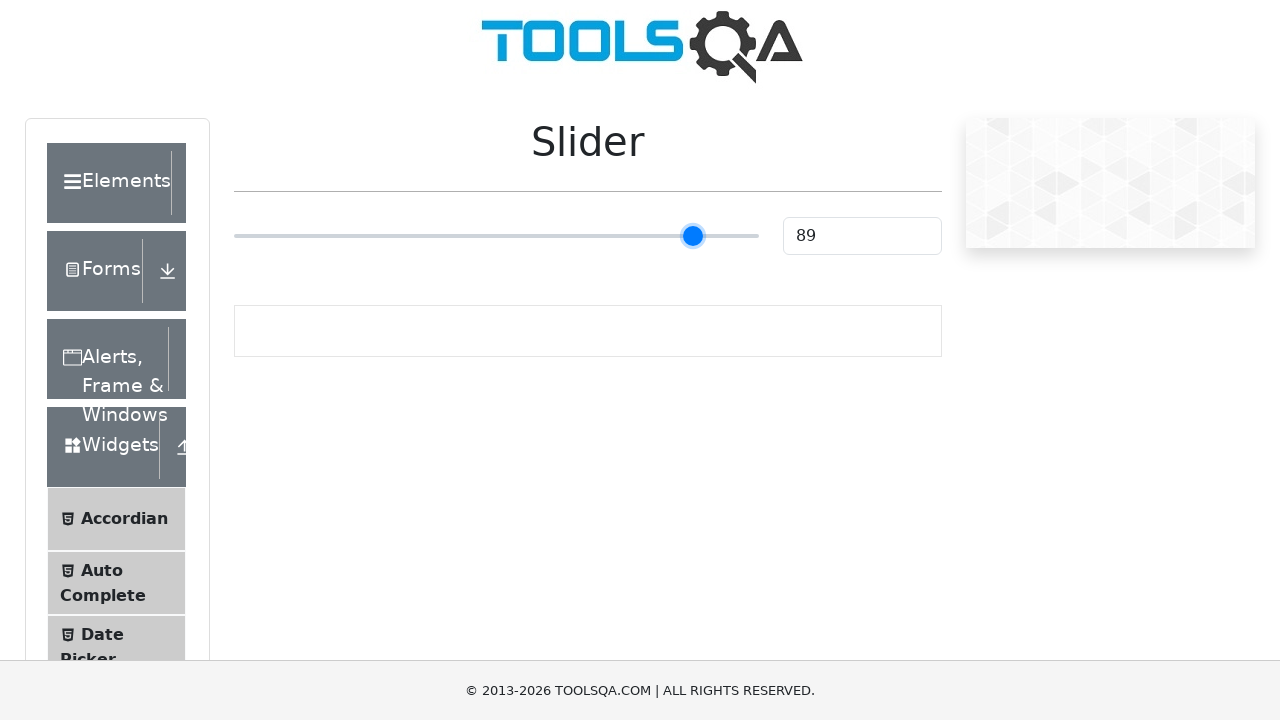

Pressed ArrowRight on slider (move 90/100 to the right) on input.range-slider
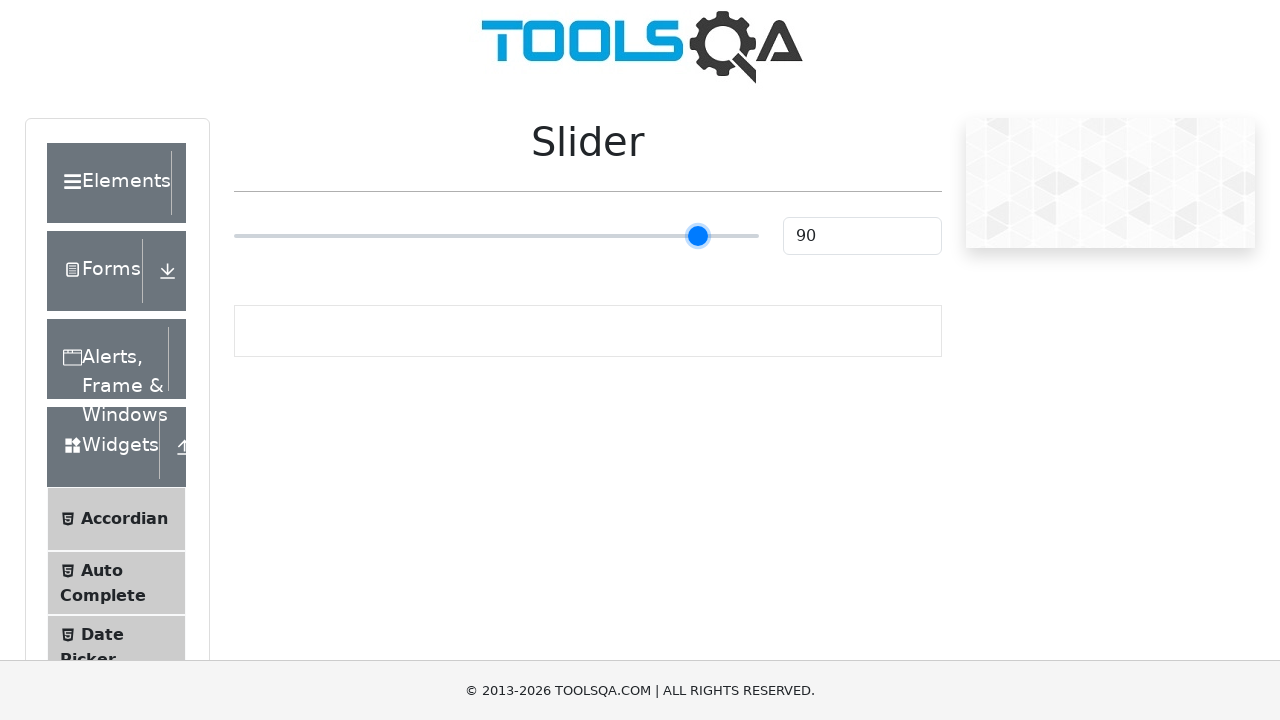

Pressed ArrowRight on slider (move 91/100 to the right) on input.range-slider
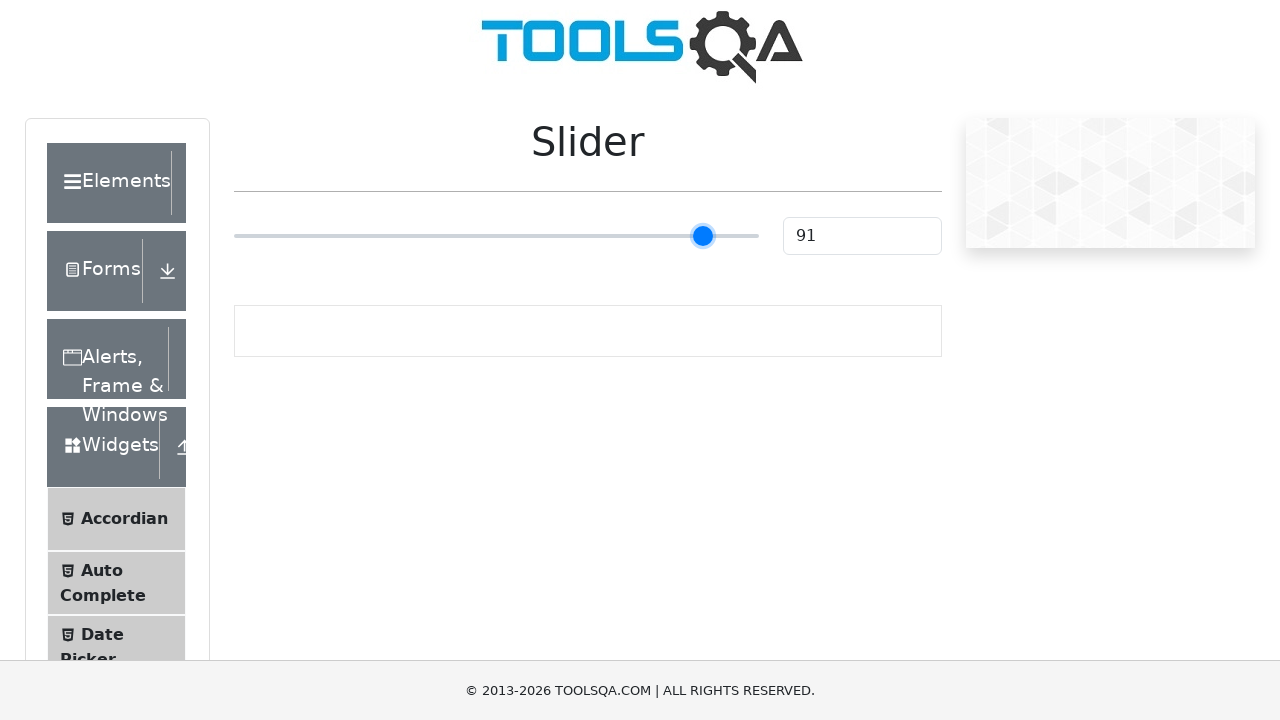

Pressed ArrowRight on slider (move 92/100 to the right) on input.range-slider
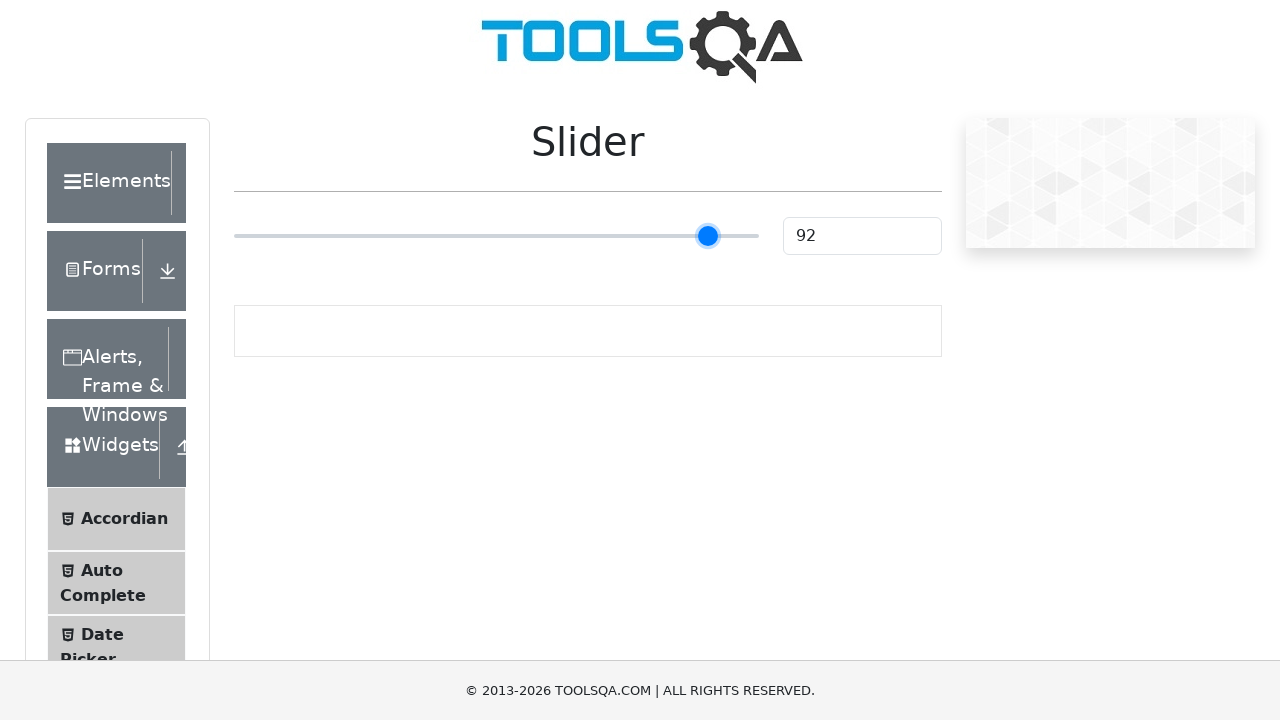

Pressed ArrowRight on slider (move 93/100 to the right) on input.range-slider
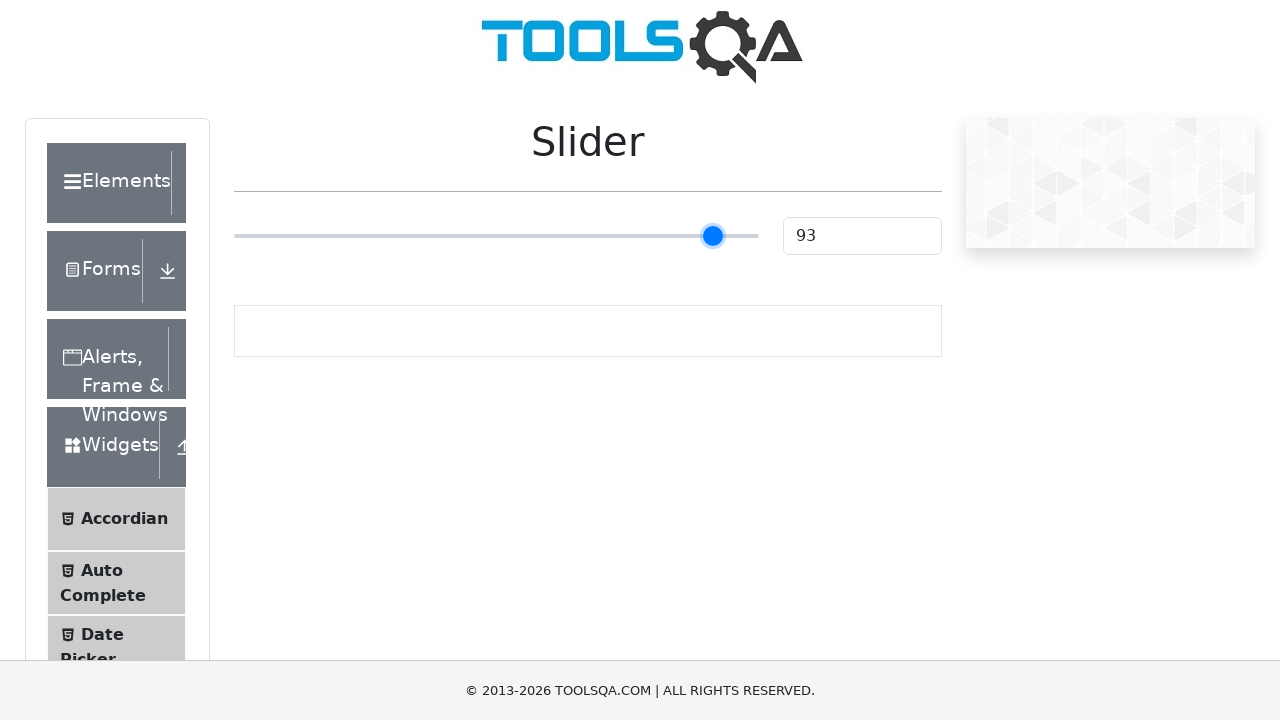

Pressed ArrowRight on slider (move 94/100 to the right) on input.range-slider
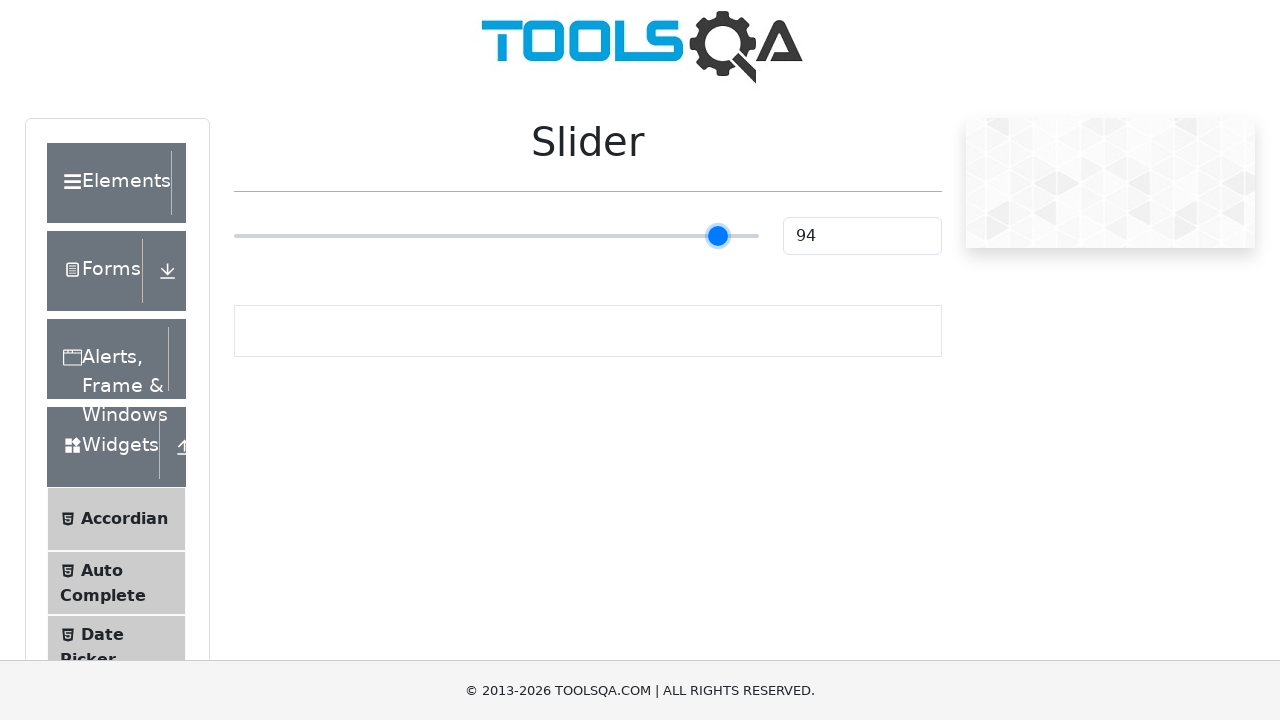

Pressed ArrowRight on slider (move 95/100 to the right) on input.range-slider
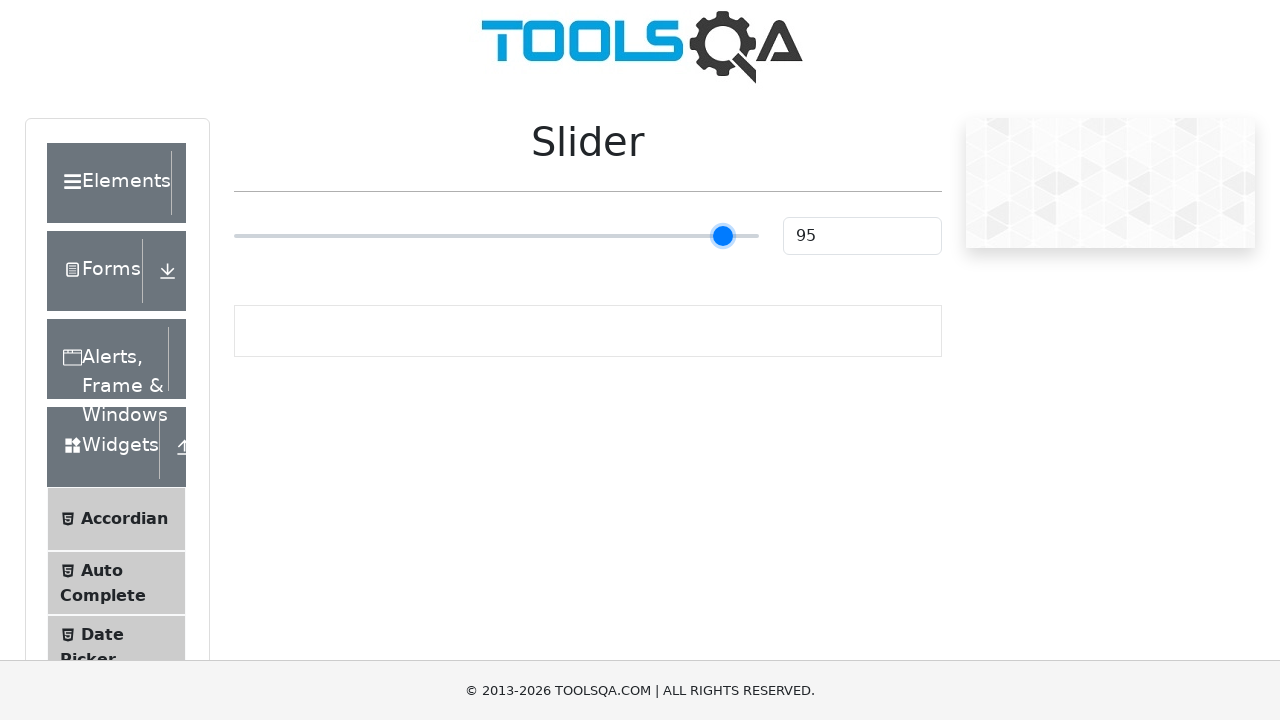

Pressed ArrowRight on slider (move 96/100 to the right) on input.range-slider
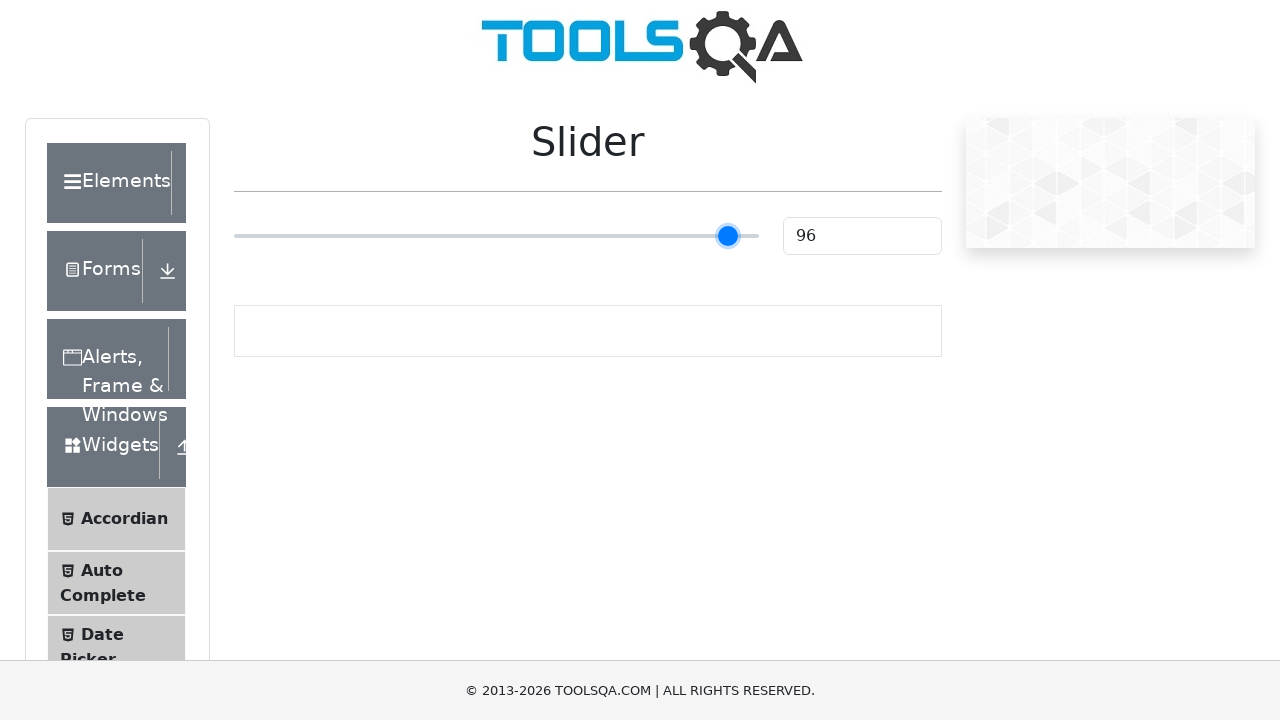

Pressed ArrowRight on slider (move 97/100 to the right) on input.range-slider
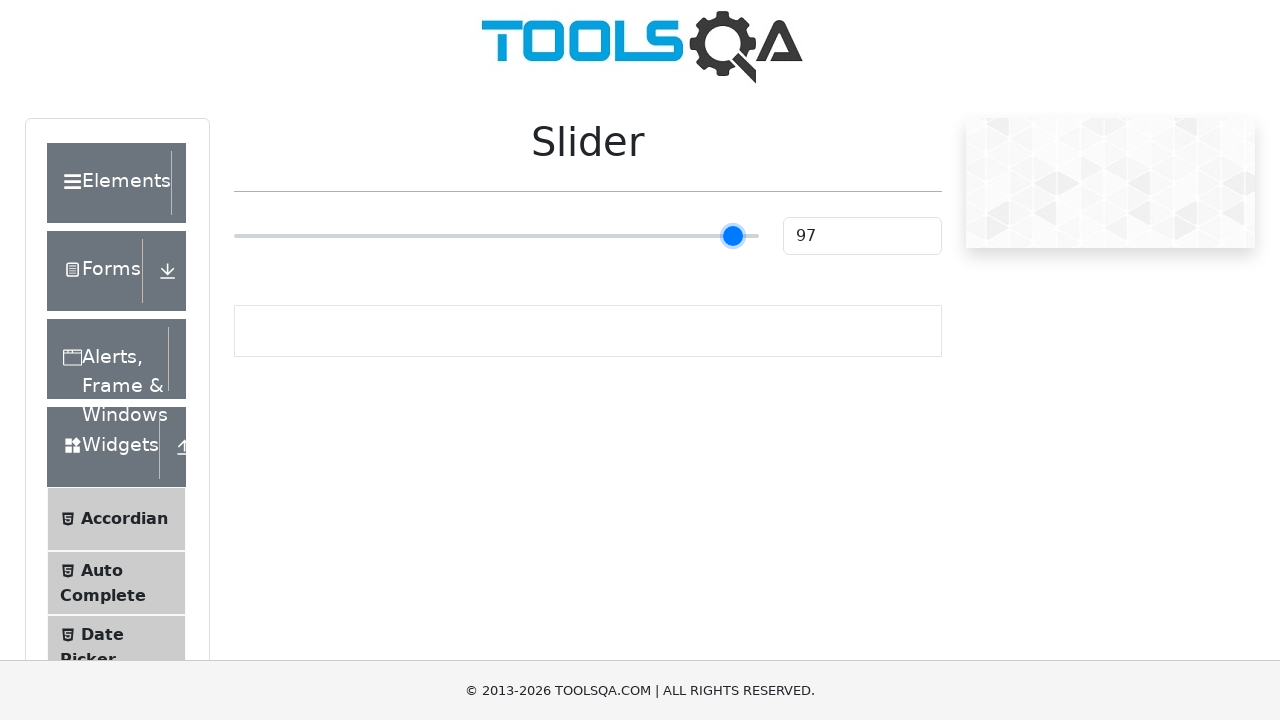

Pressed ArrowRight on slider (move 98/100 to the right) on input.range-slider
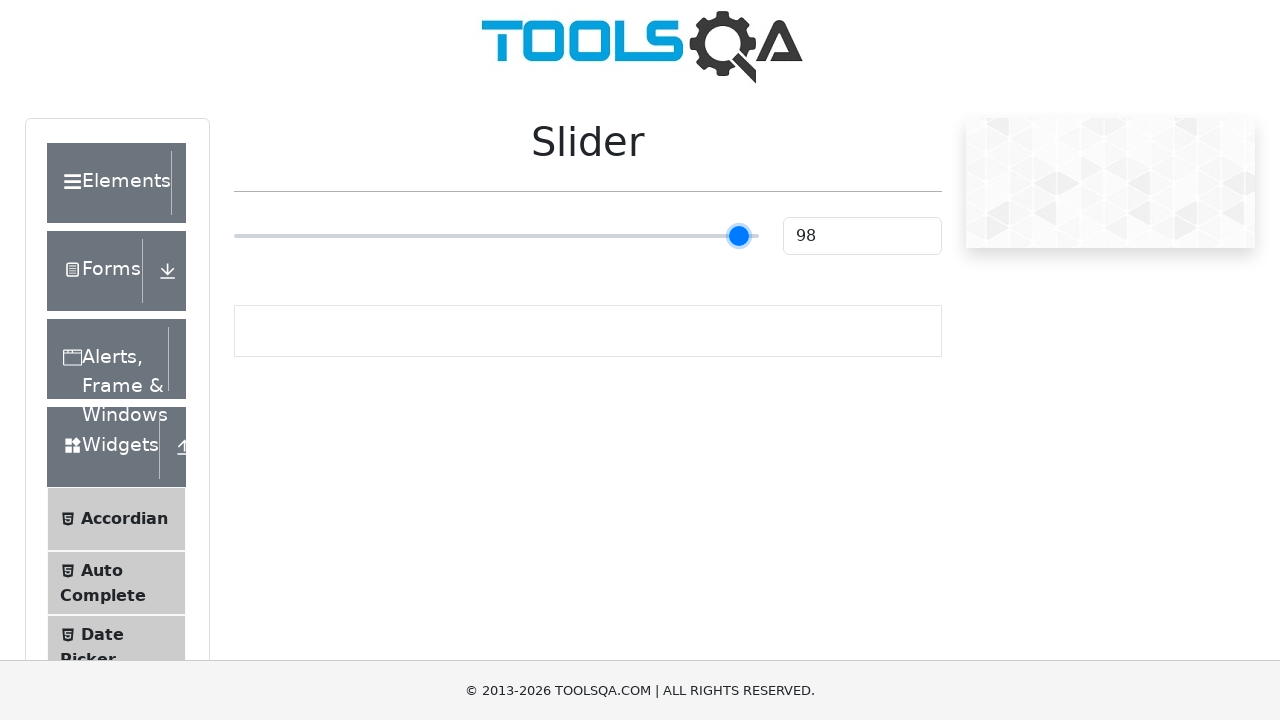

Pressed ArrowRight on slider (move 99/100 to the right) on input.range-slider
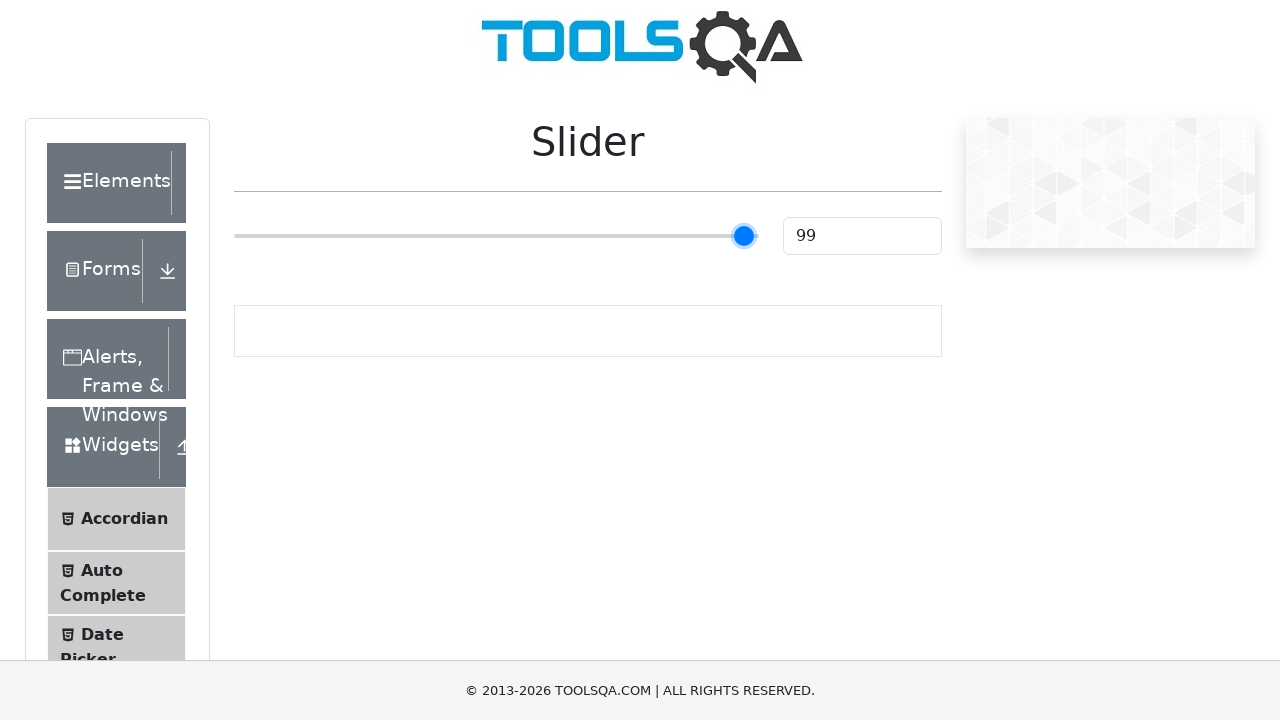

Pressed ArrowRight on slider (move 100/100 to the right) on input.range-slider
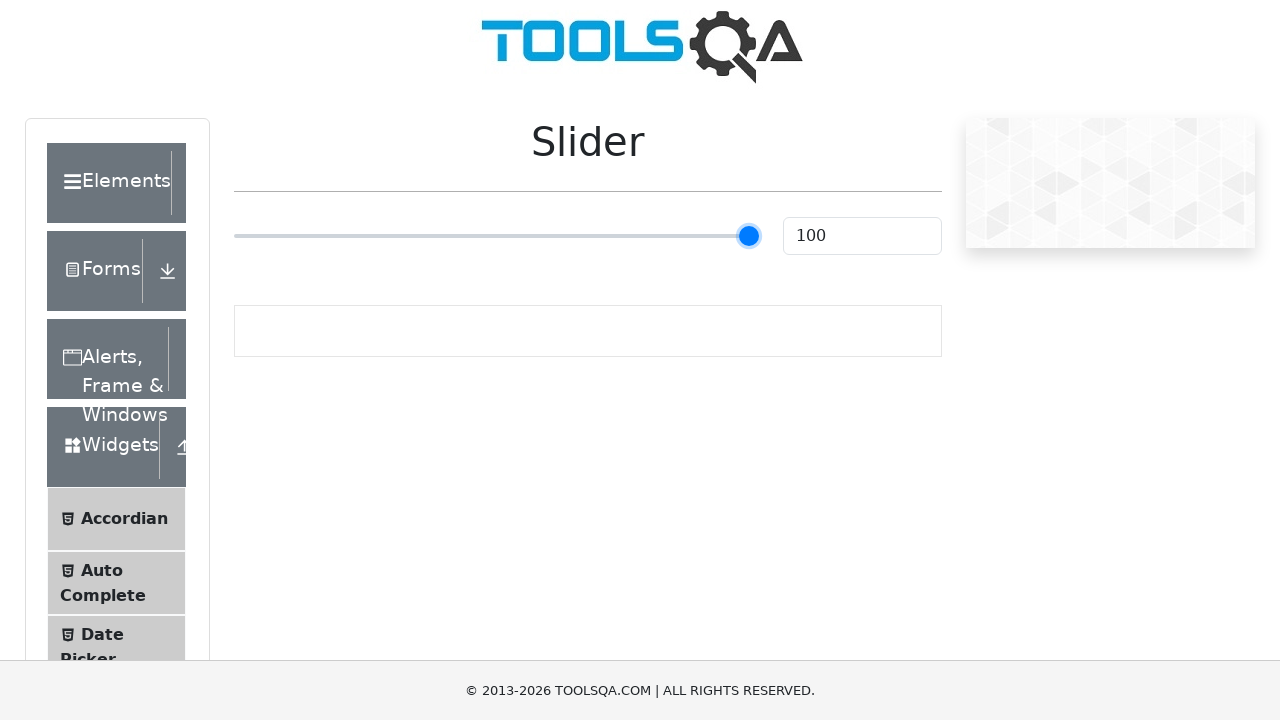

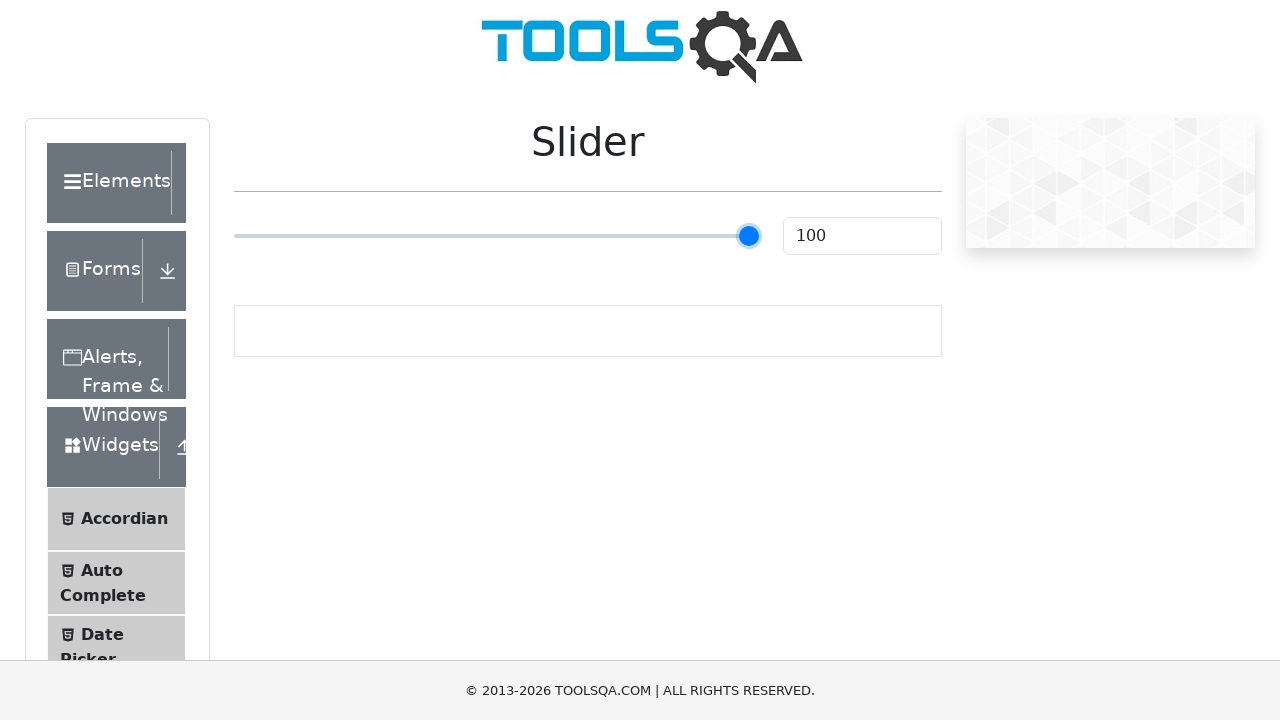